Tests filling out a large form by entering text into all input fields and submitting the form by clicking the submit button.

Starting URL: http://suninjuly.github.io/huge_form.html

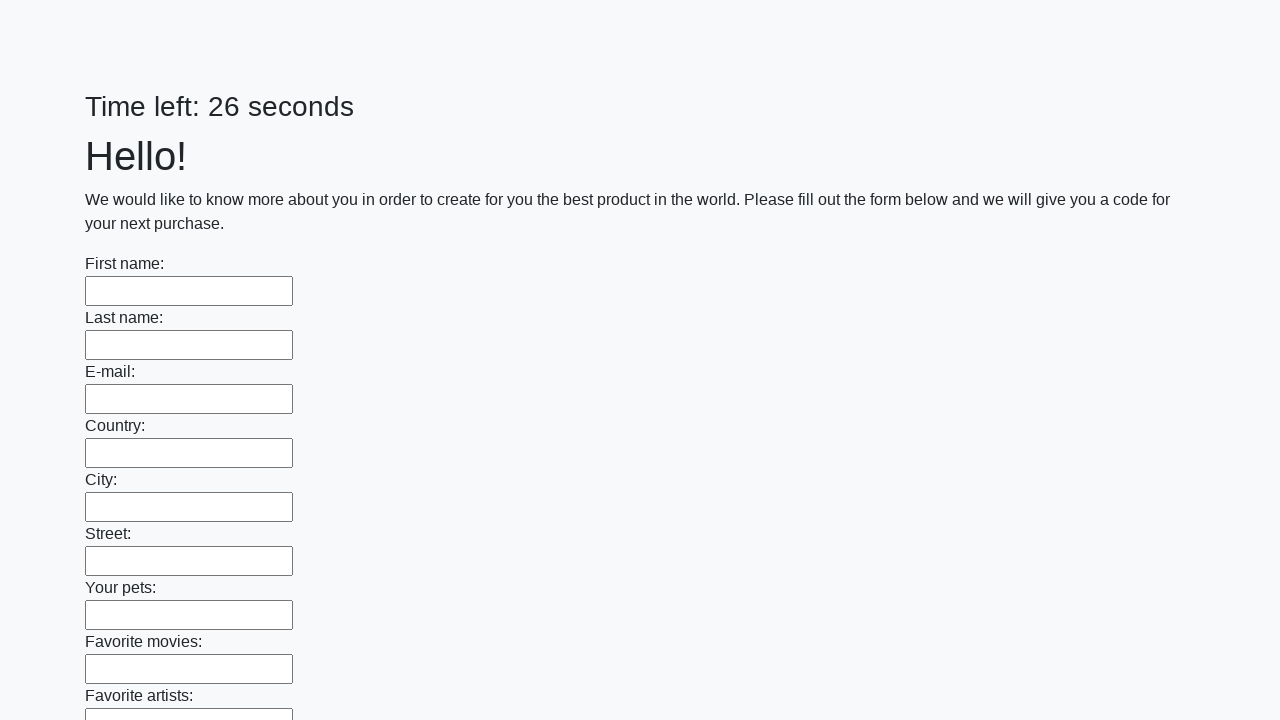

Located all input fields on the huge form
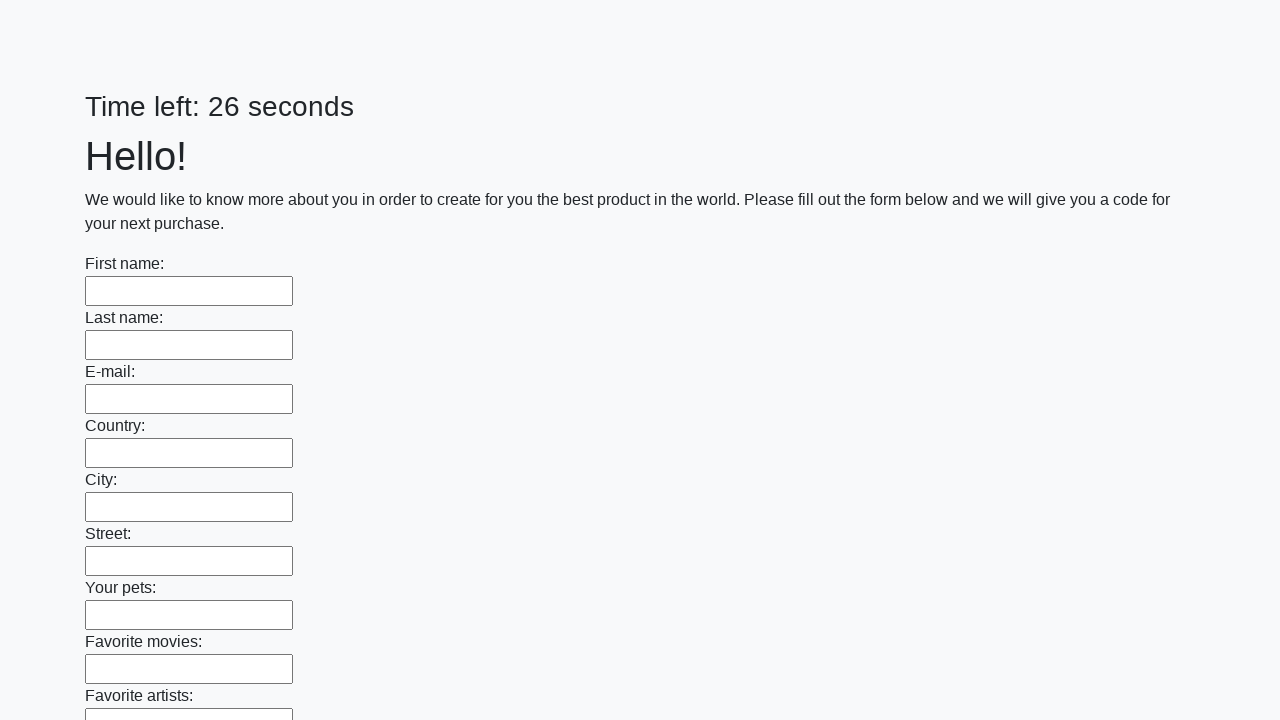

Filled an input field with 'My answer' on input >> nth=0
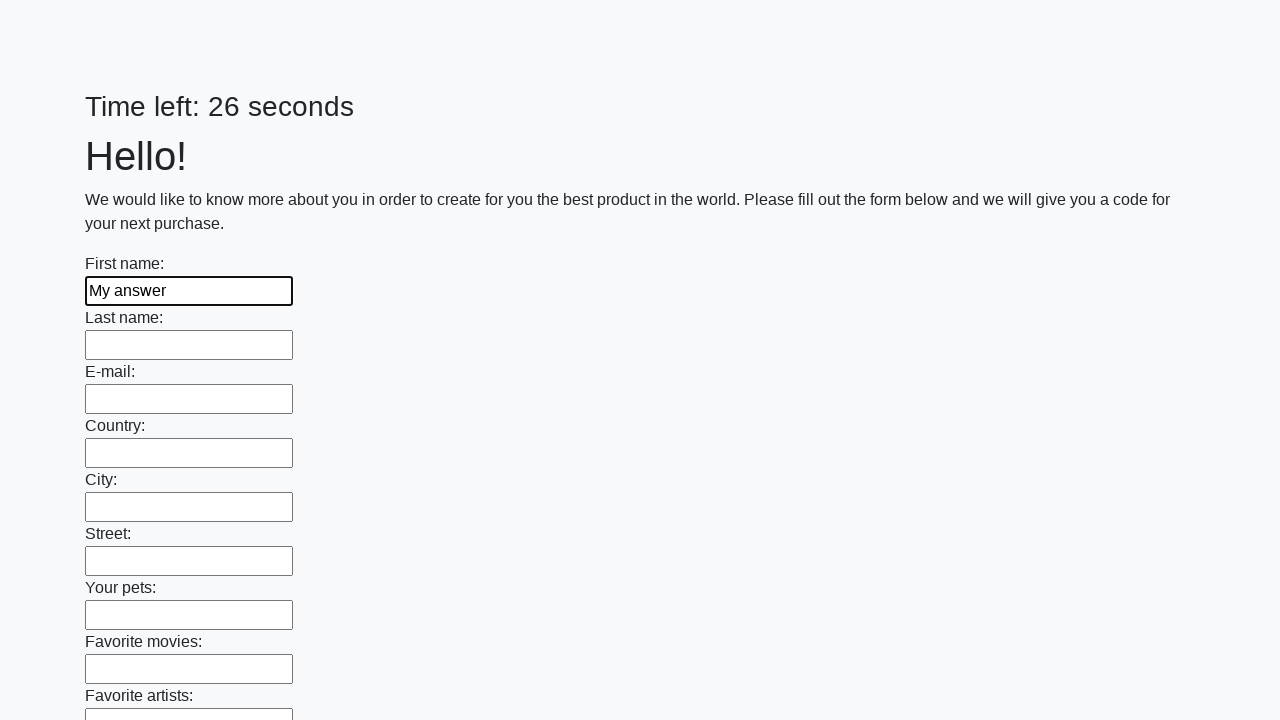

Filled an input field with 'My answer' on input >> nth=1
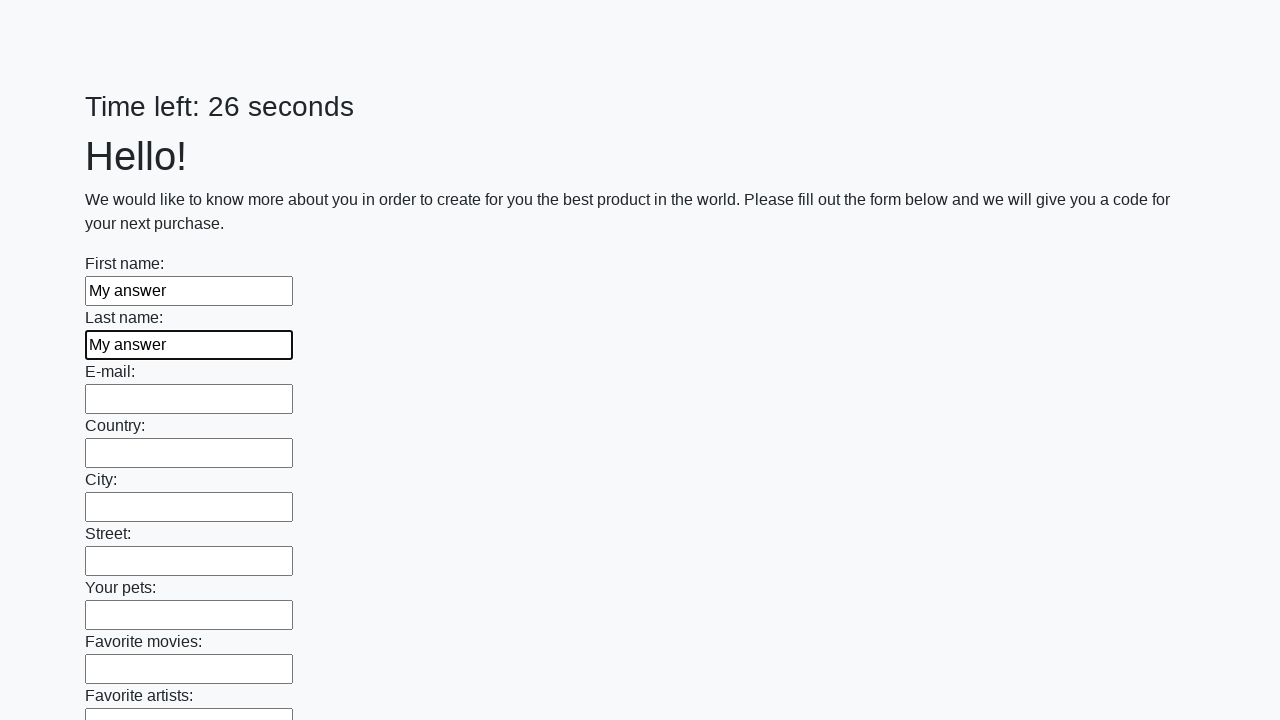

Filled an input field with 'My answer' on input >> nth=2
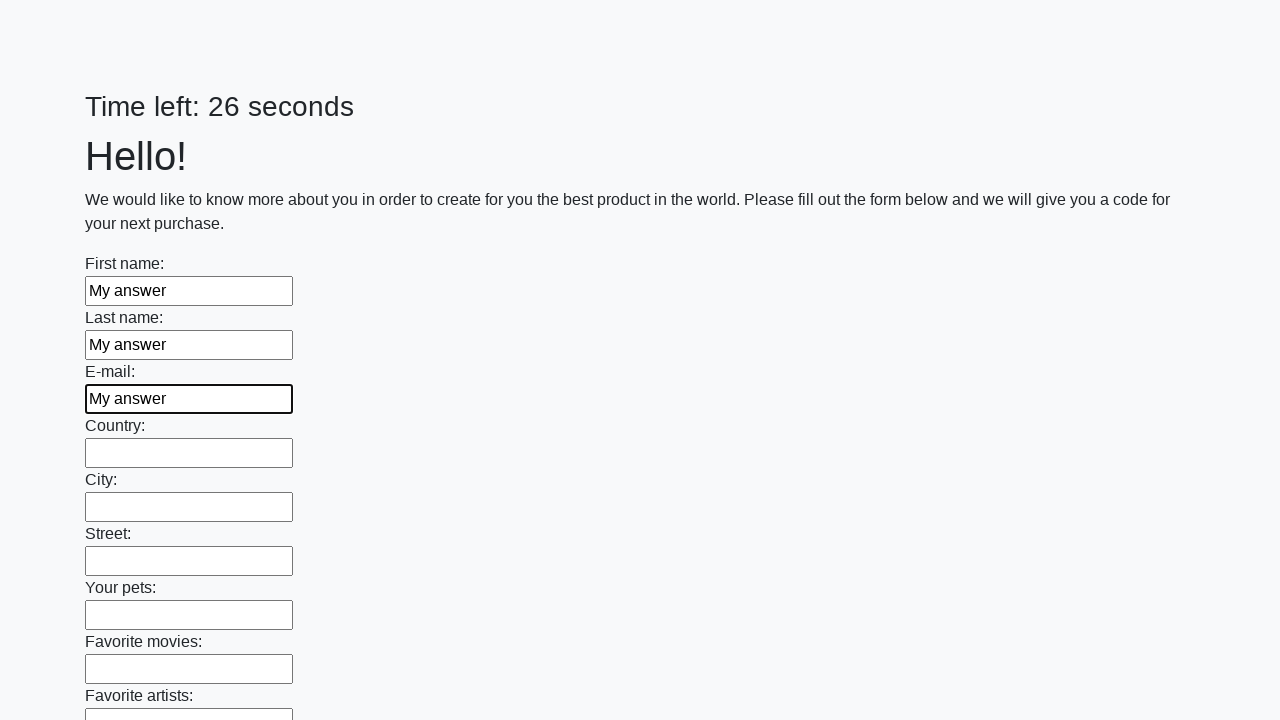

Filled an input field with 'My answer' on input >> nth=3
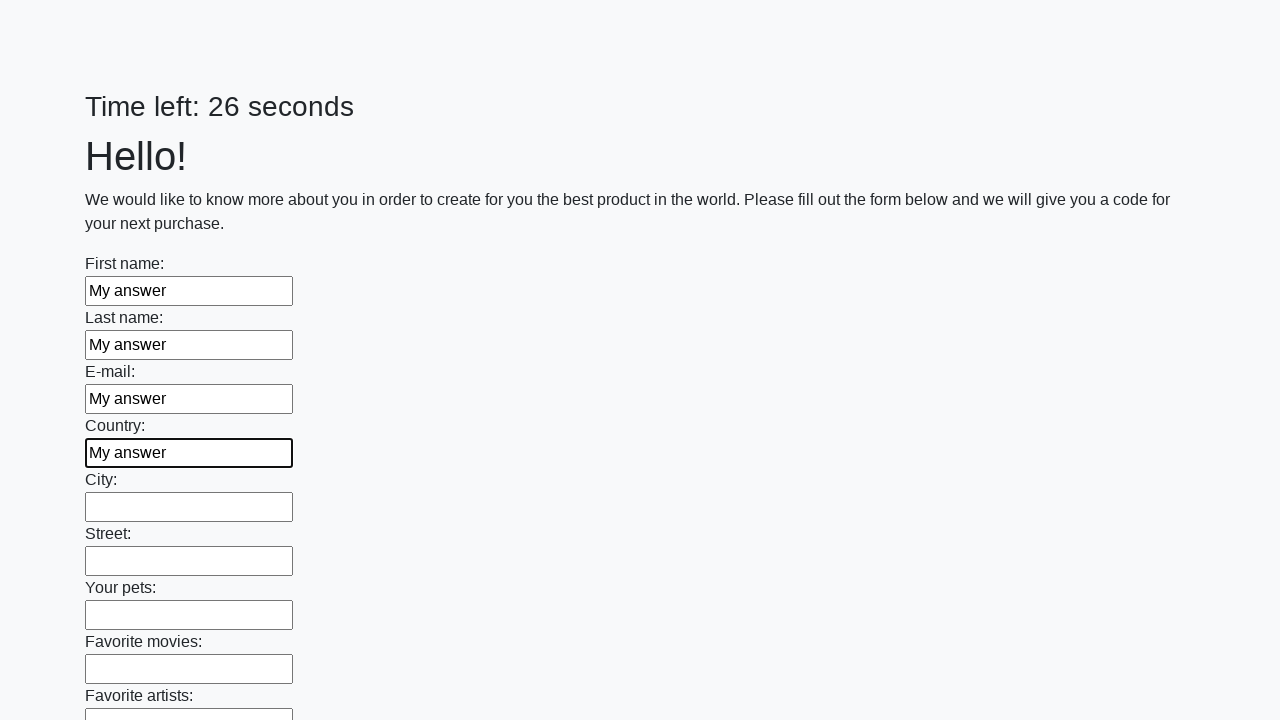

Filled an input field with 'My answer' on input >> nth=4
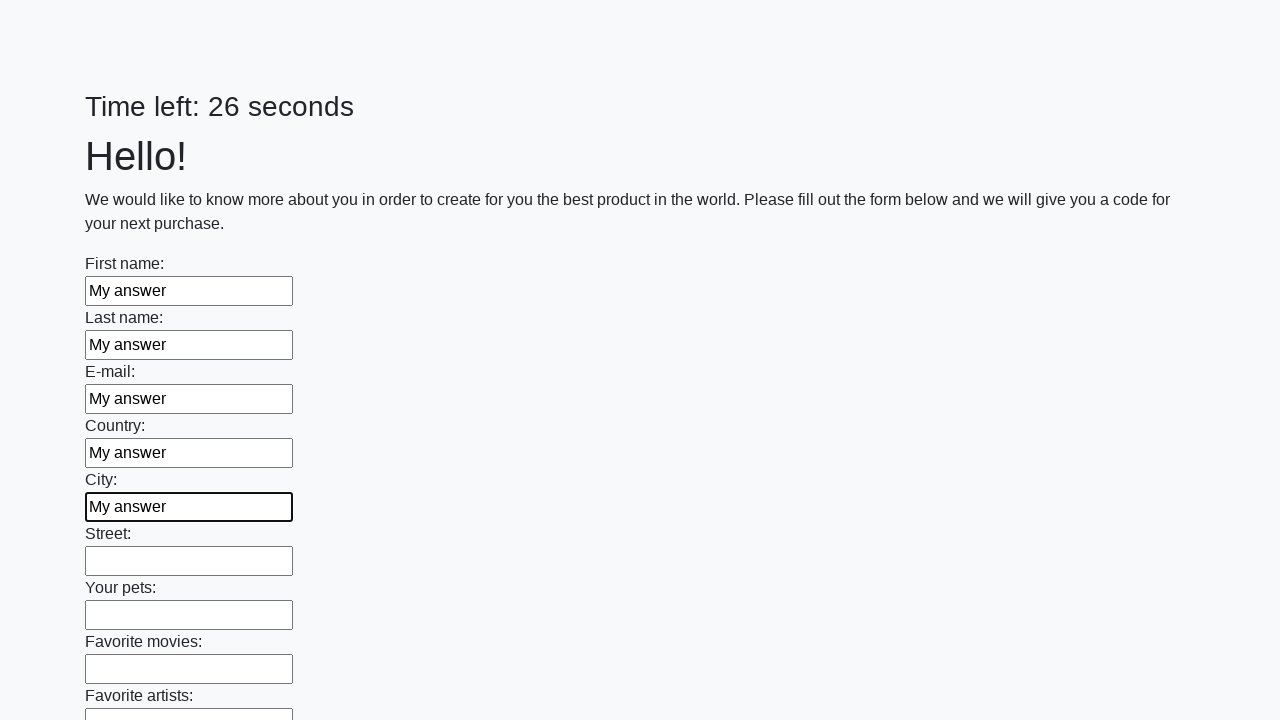

Filled an input field with 'My answer' on input >> nth=5
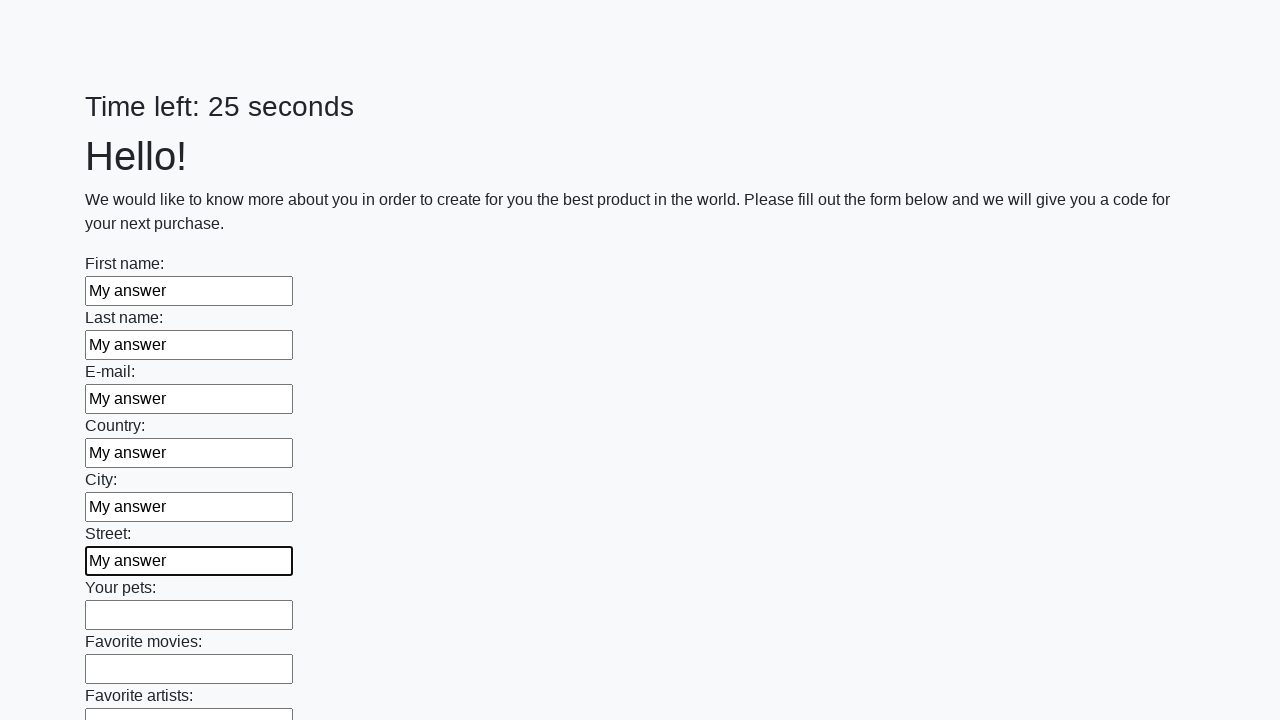

Filled an input field with 'My answer' on input >> nth=6
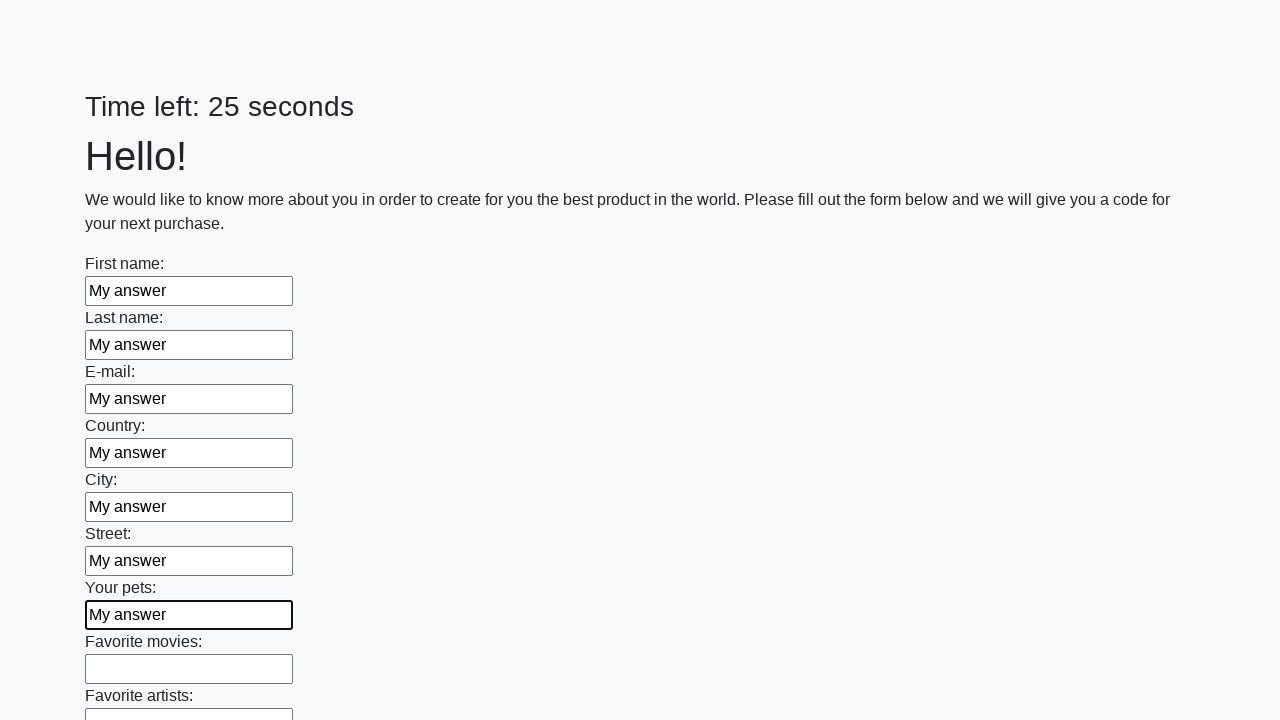

Filled an input field with 'My answer' on input >> nth=7
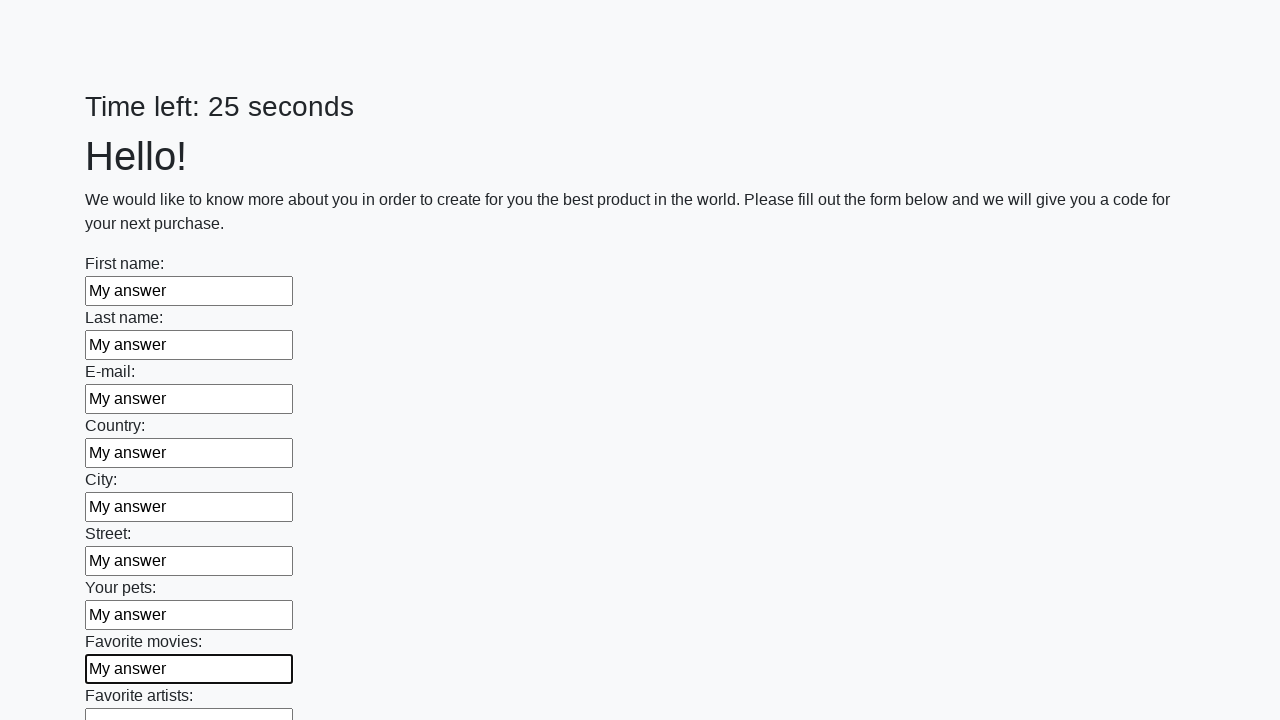

Filled an input field with 'My answer' on input >> nth=8
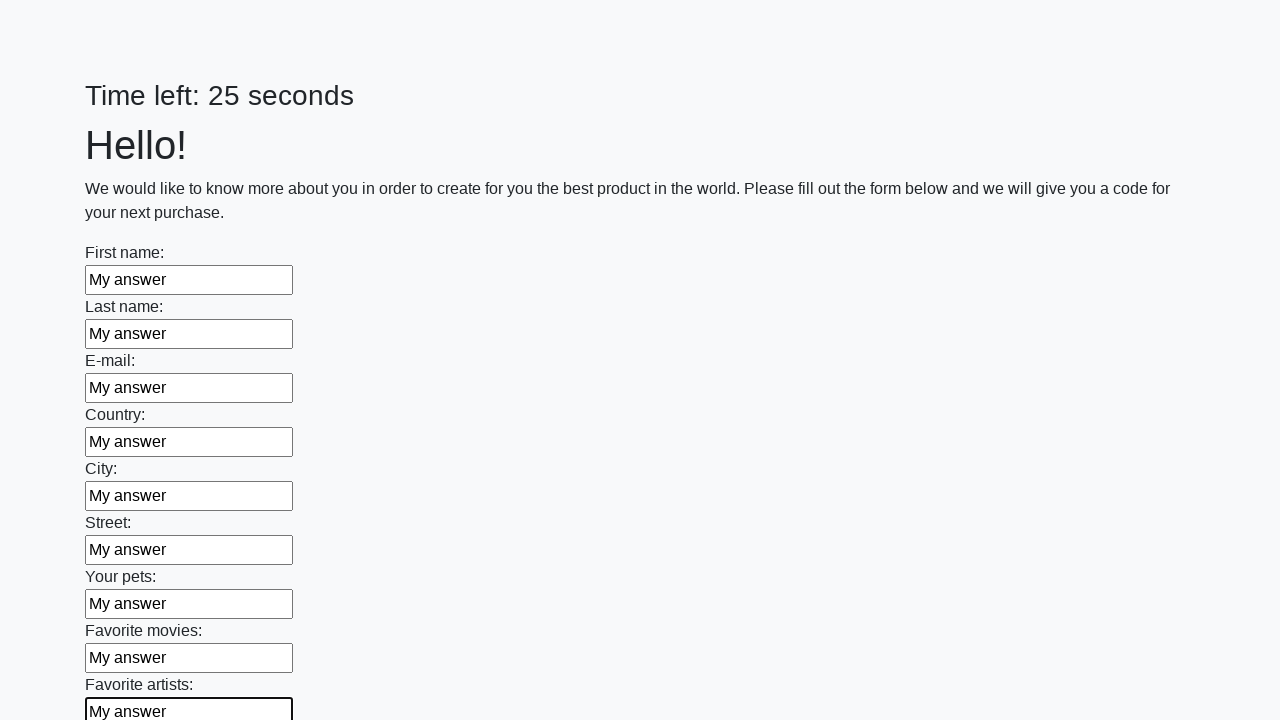

Filled an input field with 'My answer' on input >> nth=9
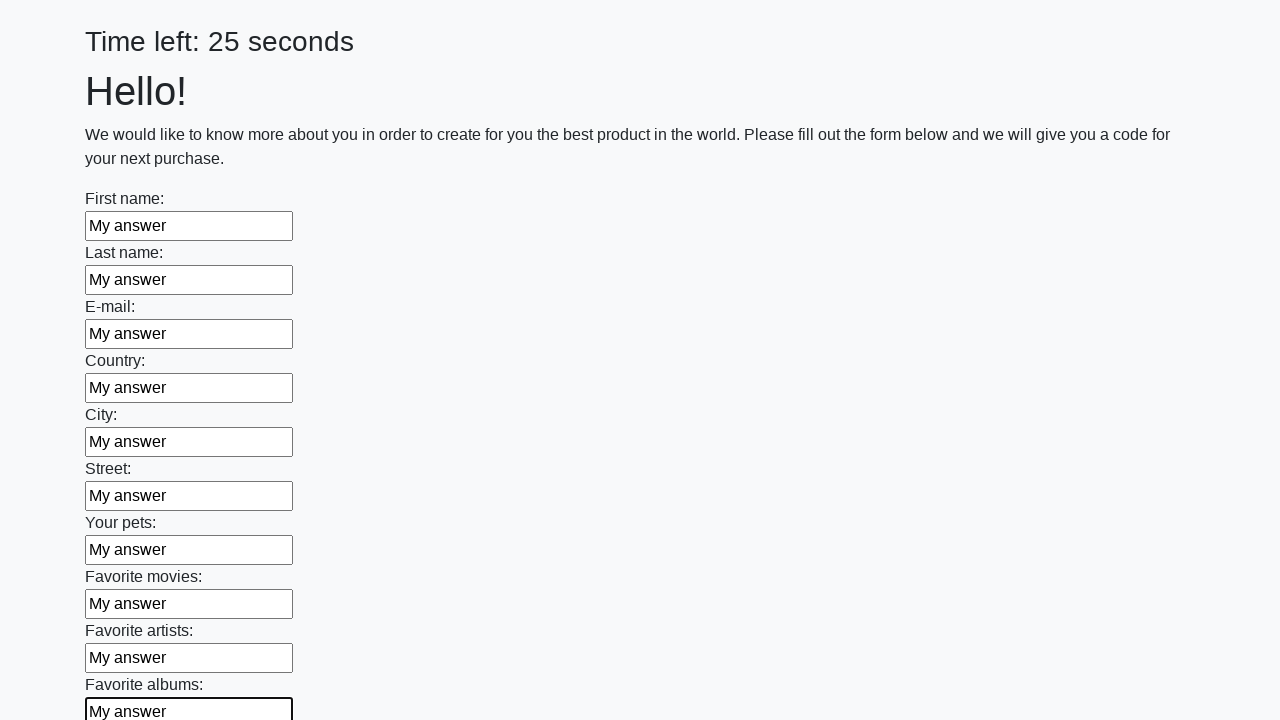

Filled an input field with 'My answer' on input >> nth=10
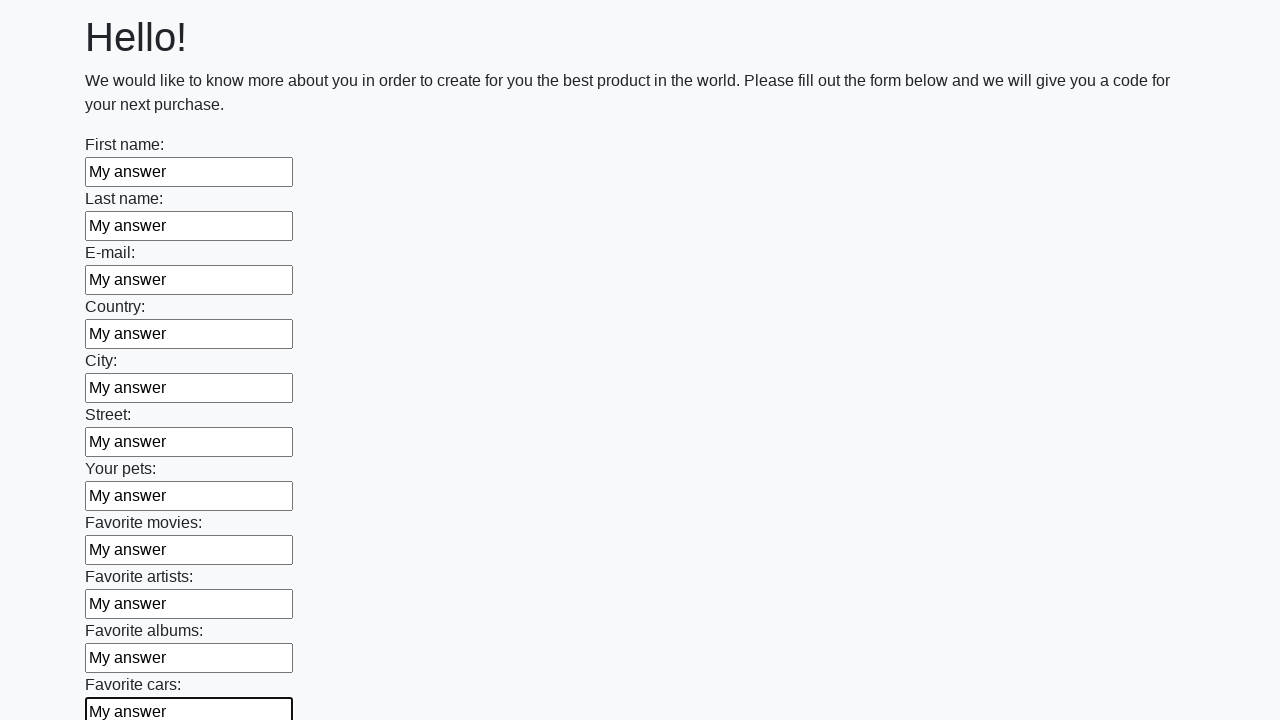

Filled an input field with 'My answer' on input >> nth=11
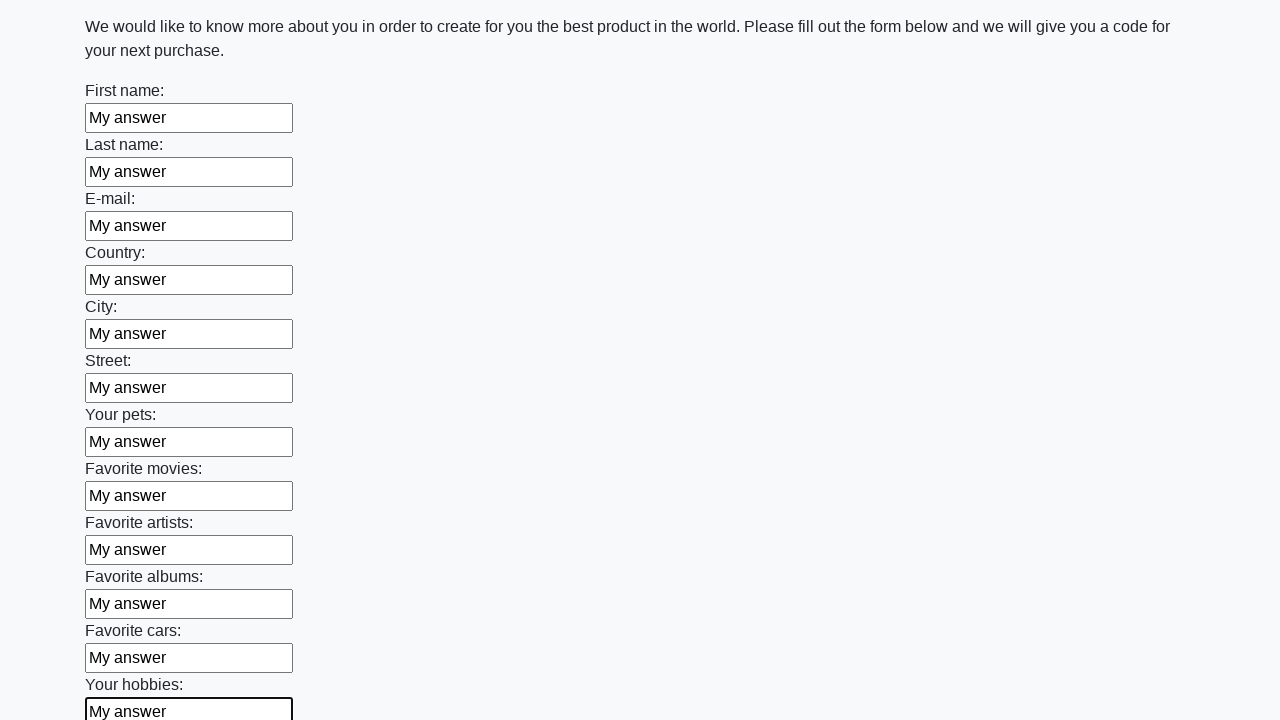

Filled an input field with 'My answer' on input >> nth=12
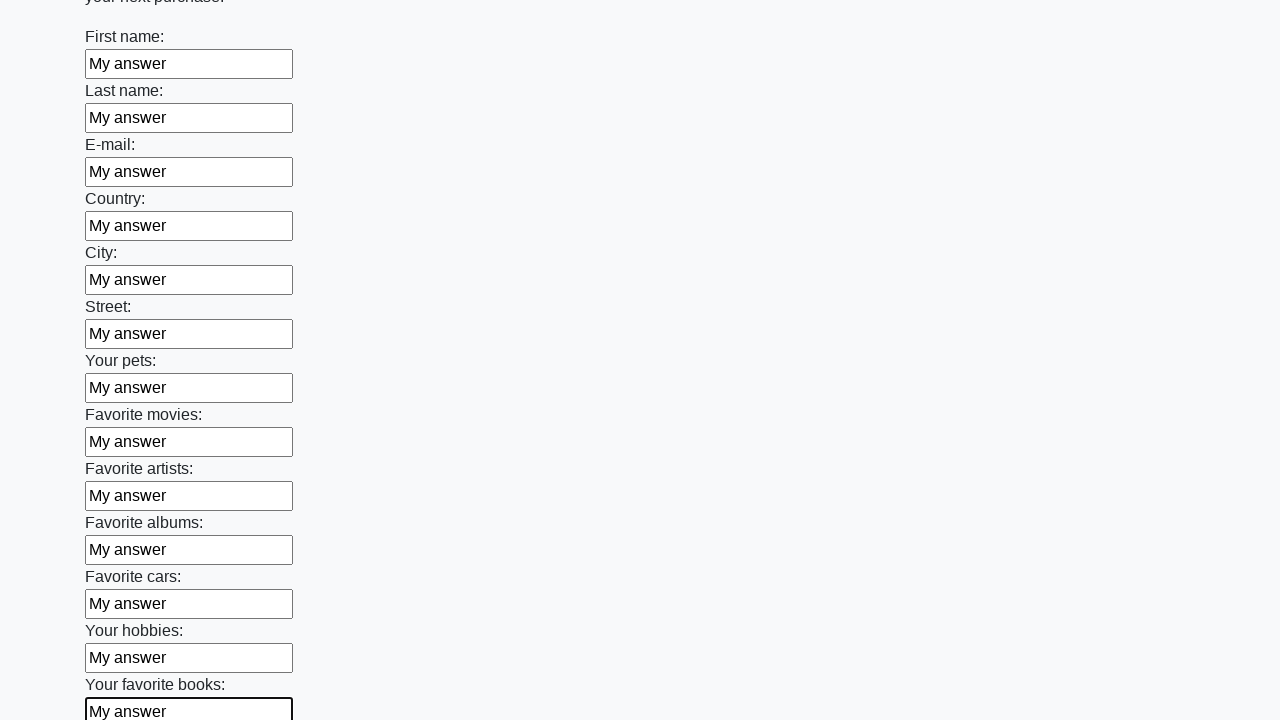

Filled an input field with 'My answer' on input >> nth=13
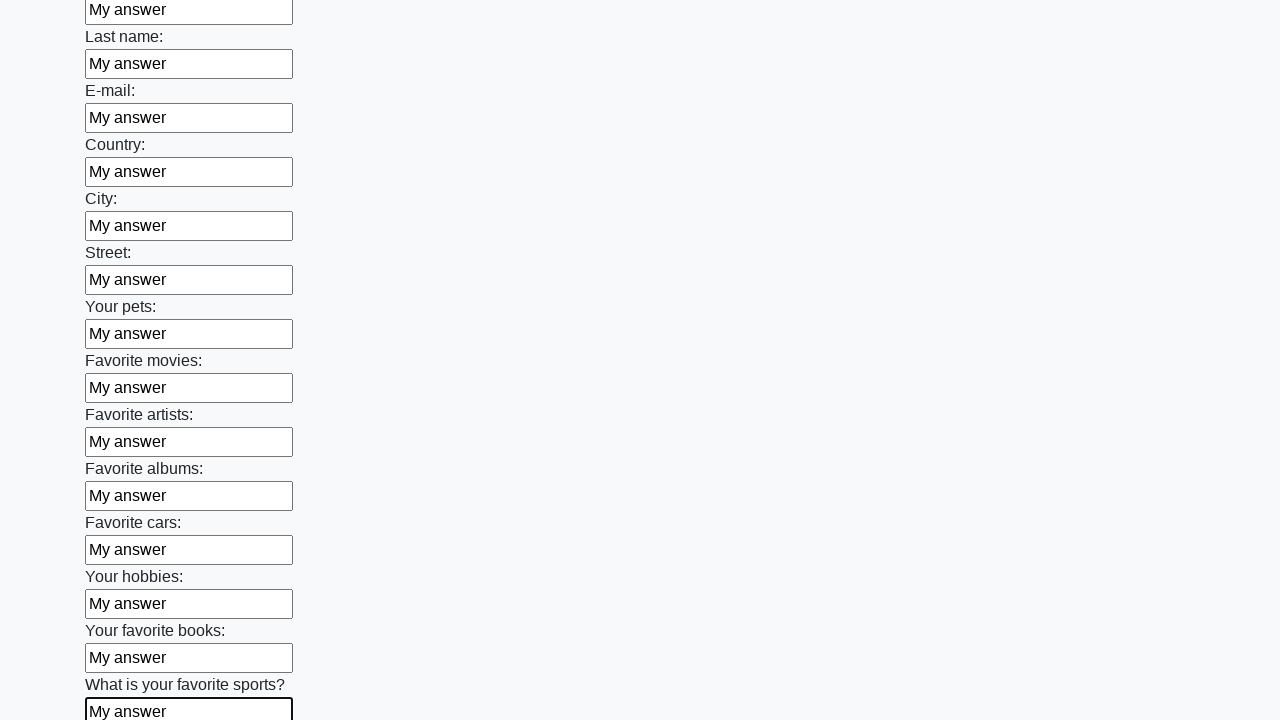

Filled an input field with 'My answer' on input >> nth=14
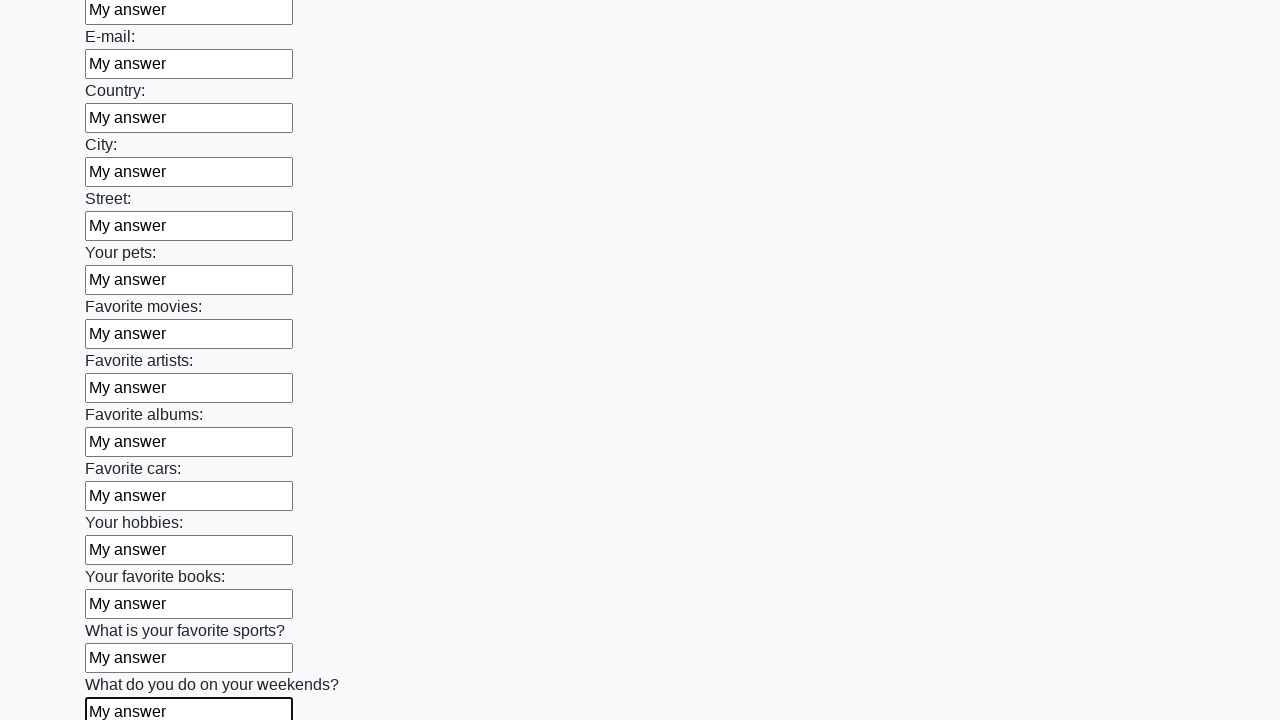

Filled an input field with 'My answer' on input >> nth=15
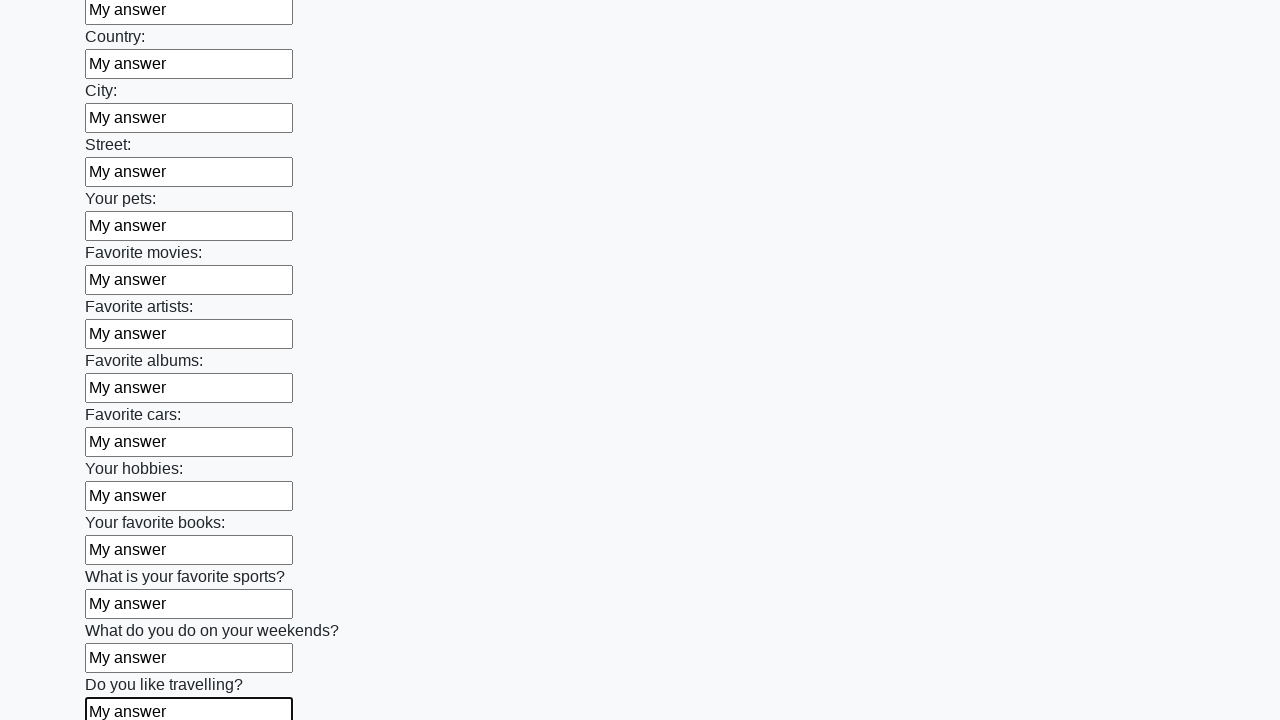

Filled an input field with 'My answer' on input >> nth=16
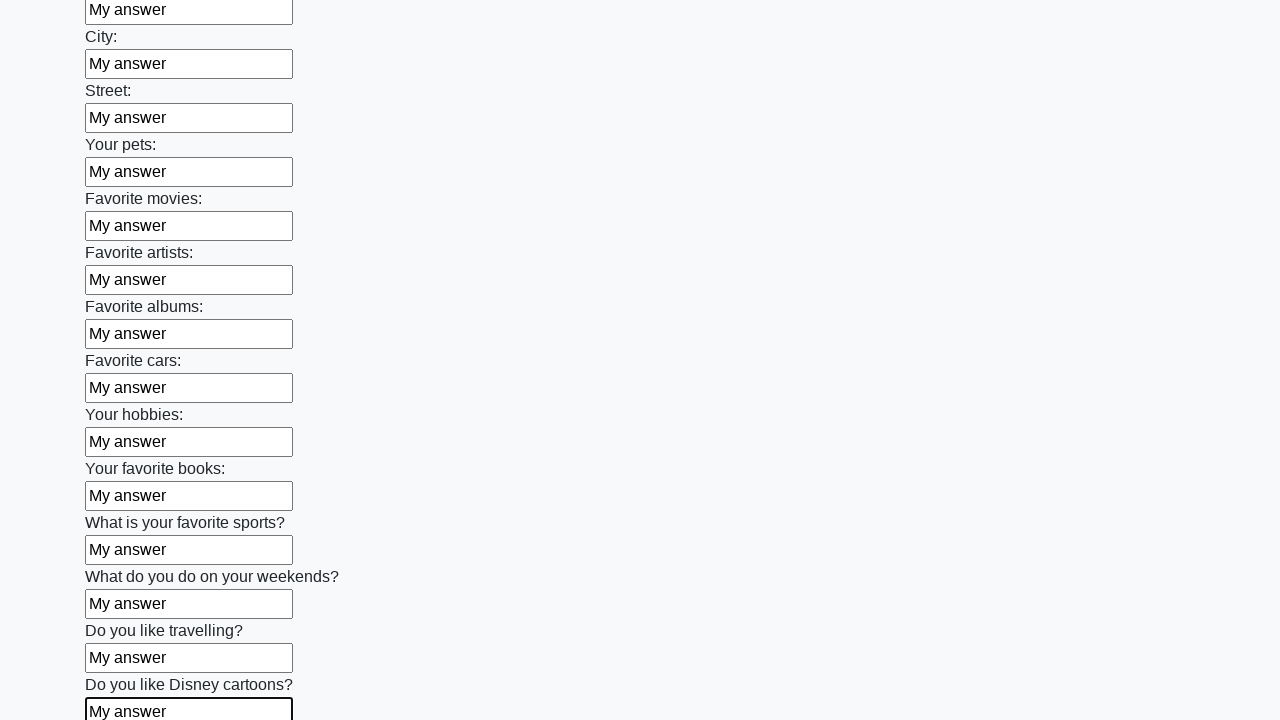

Filled an input field with 'My answer' on input >> nth=17
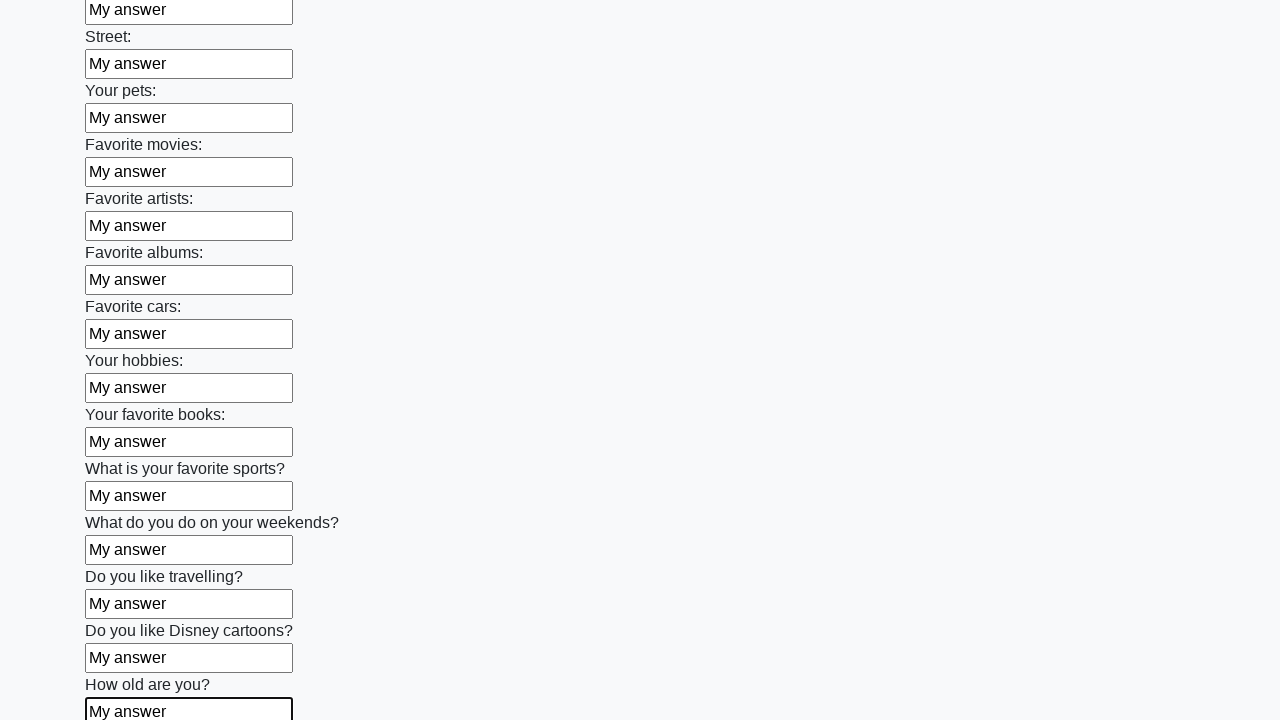

Filled an input field with 'My answer' on input >> nth=18
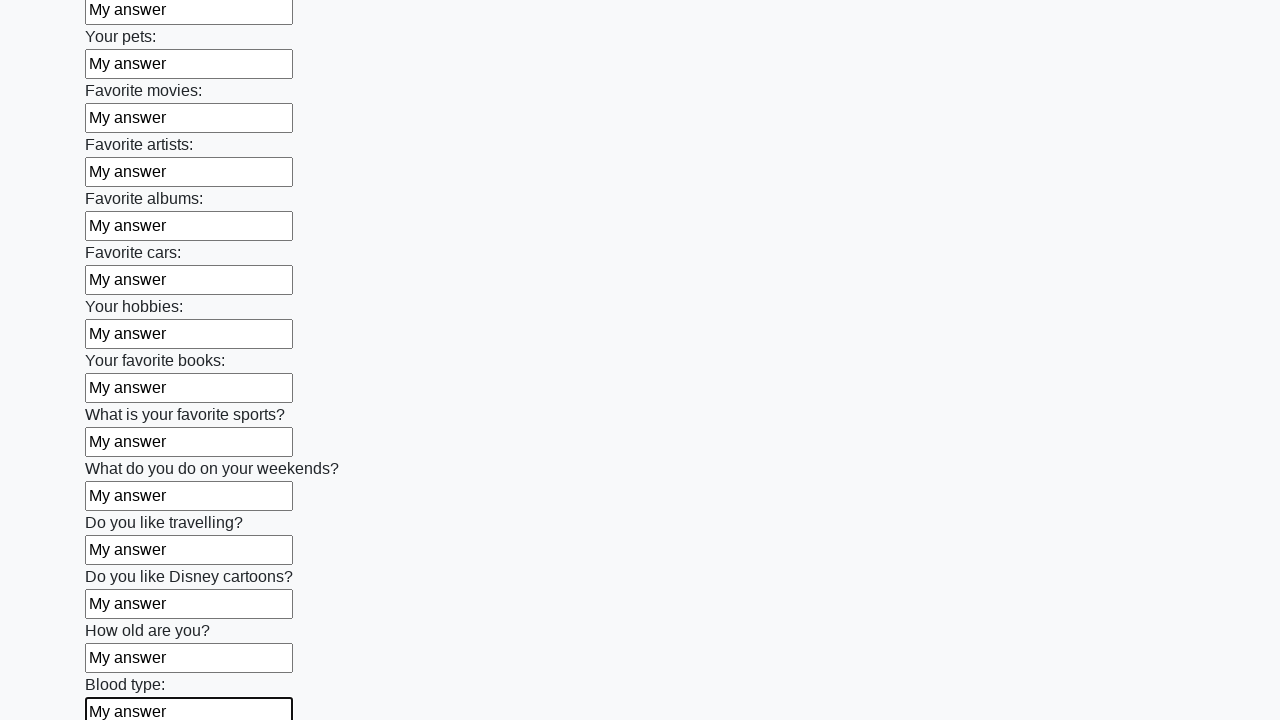

Filled an input field with 'My answer' on input >> nth=19
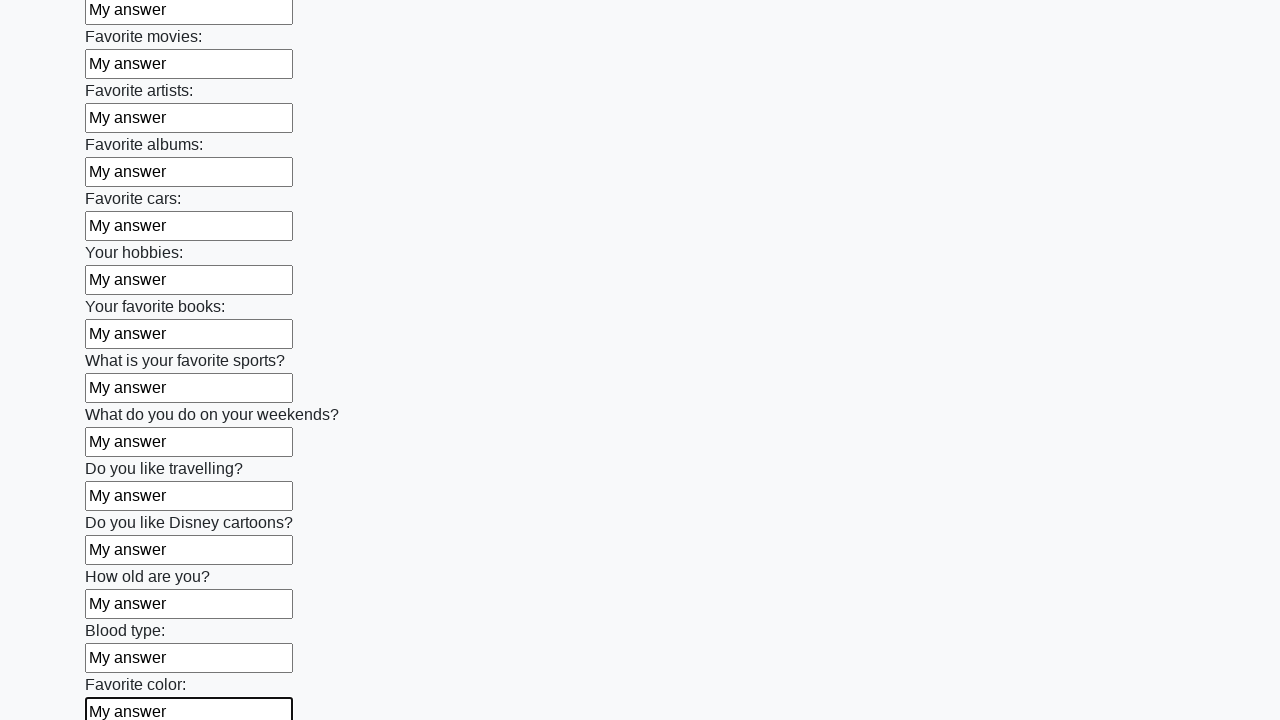

Filled an input field with 'My answer' on input >> nth=20
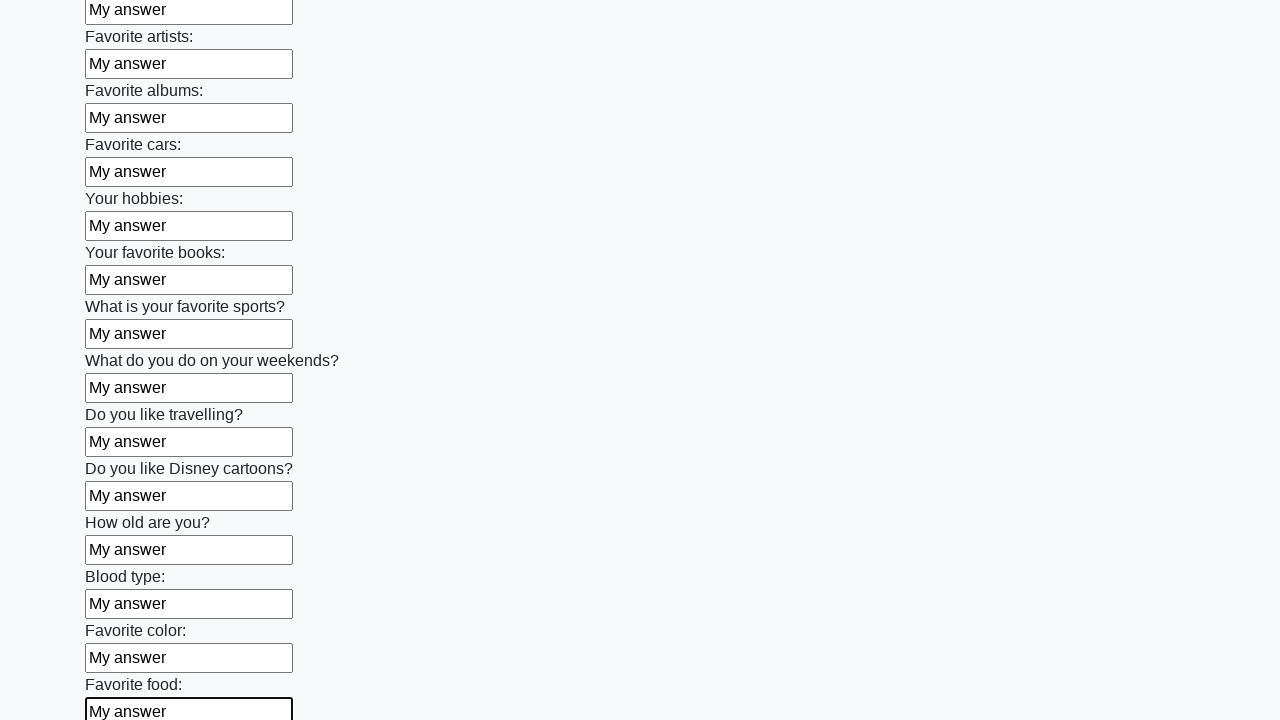

Filled an input field with 'My answer' on input >> nth=21
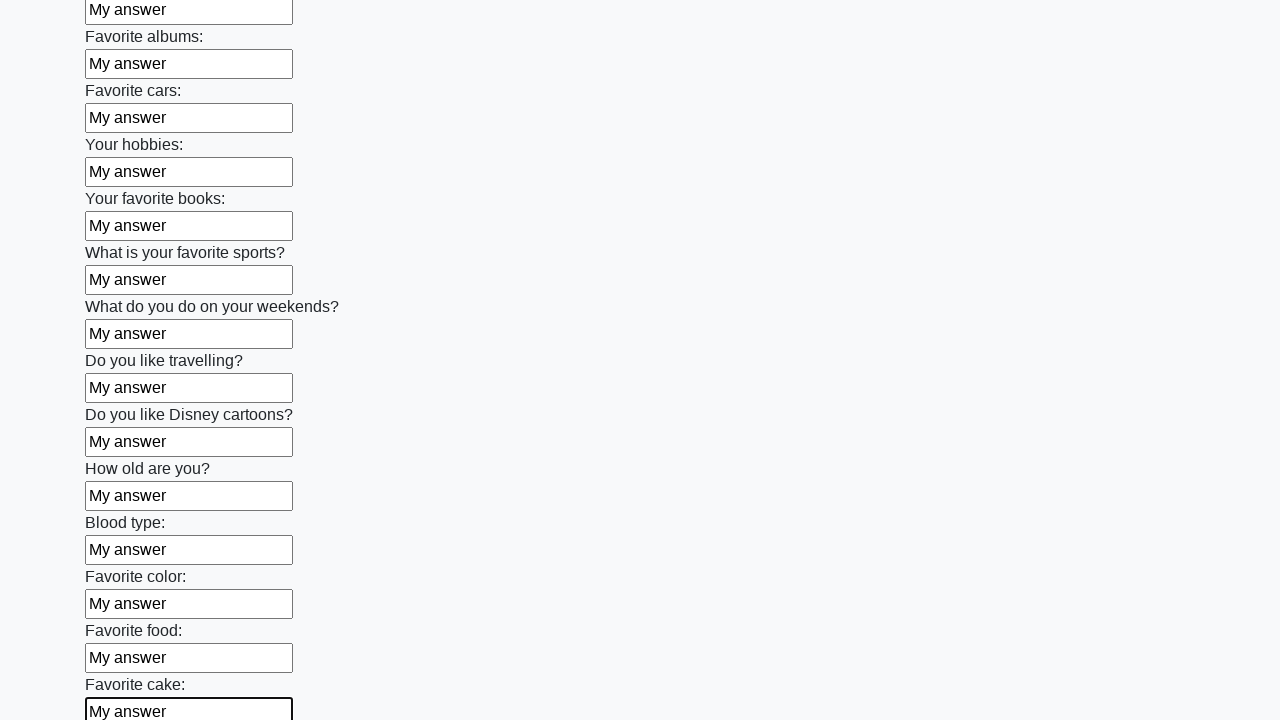

Filled an input field with 'My answer' on input >> nth=22
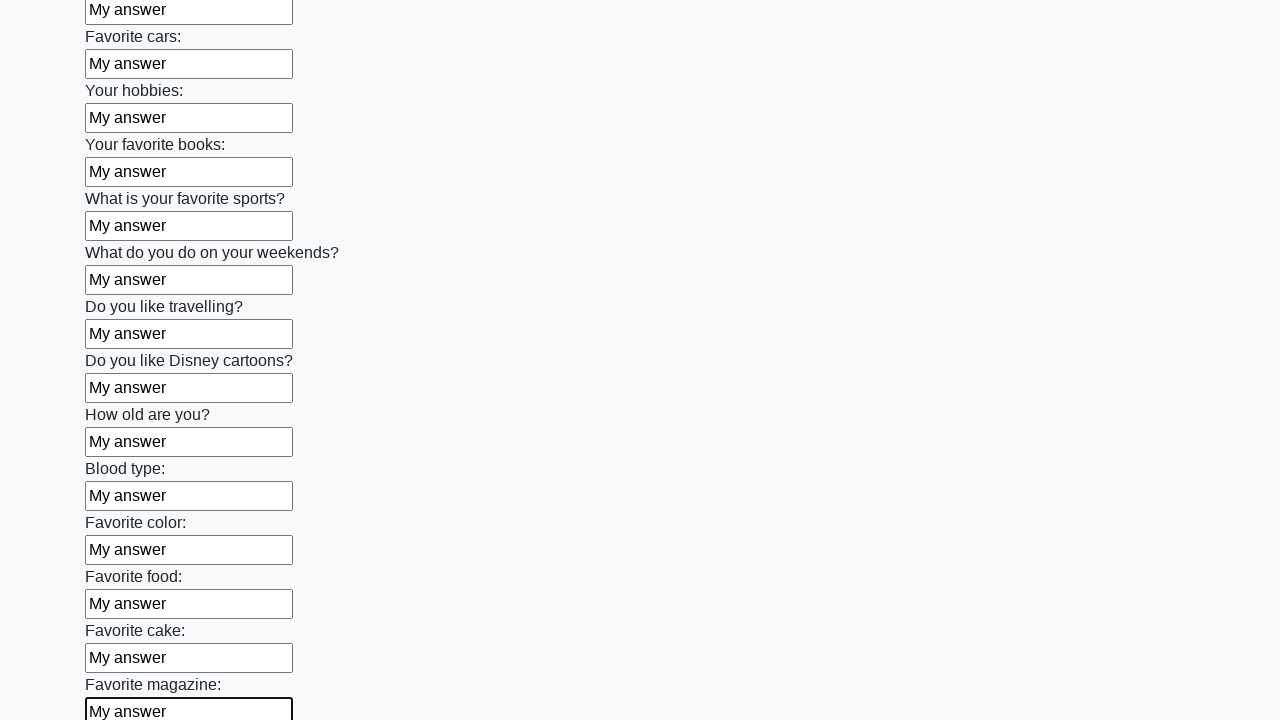

Filled an input field with 'My answer' on input >> nth=23
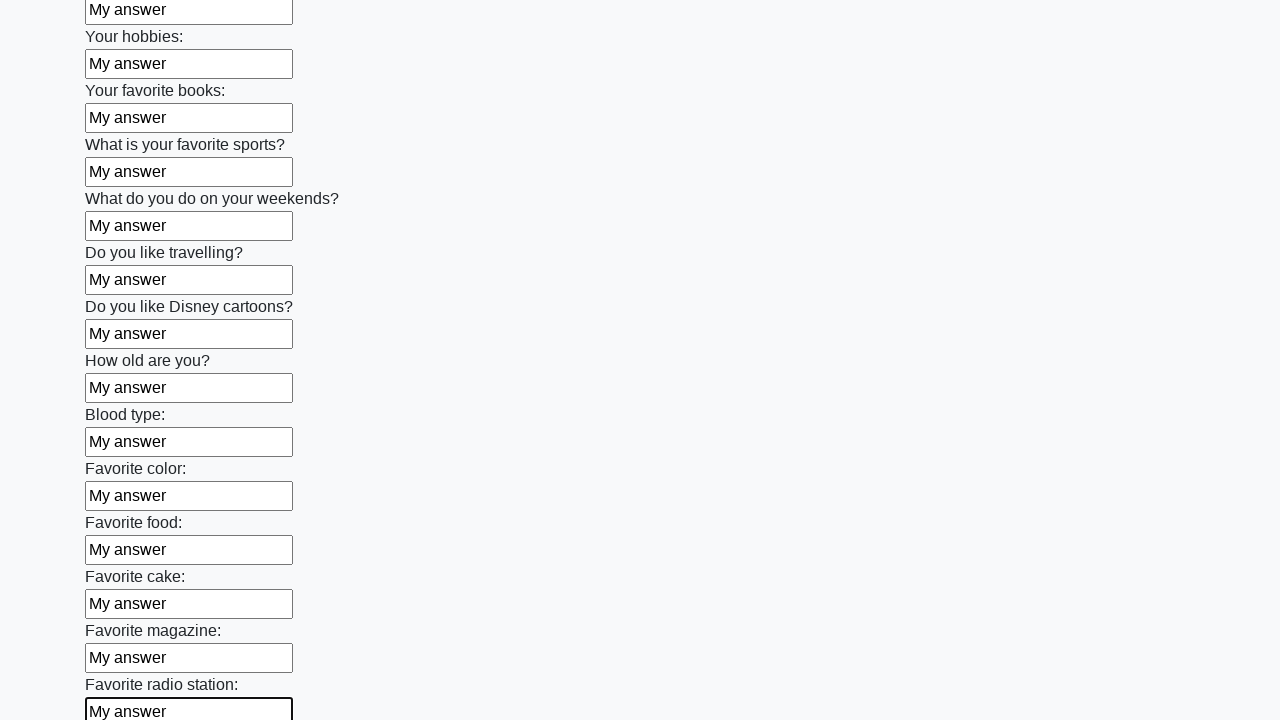

Filled an input field with 'My answer' on input >> nth=24
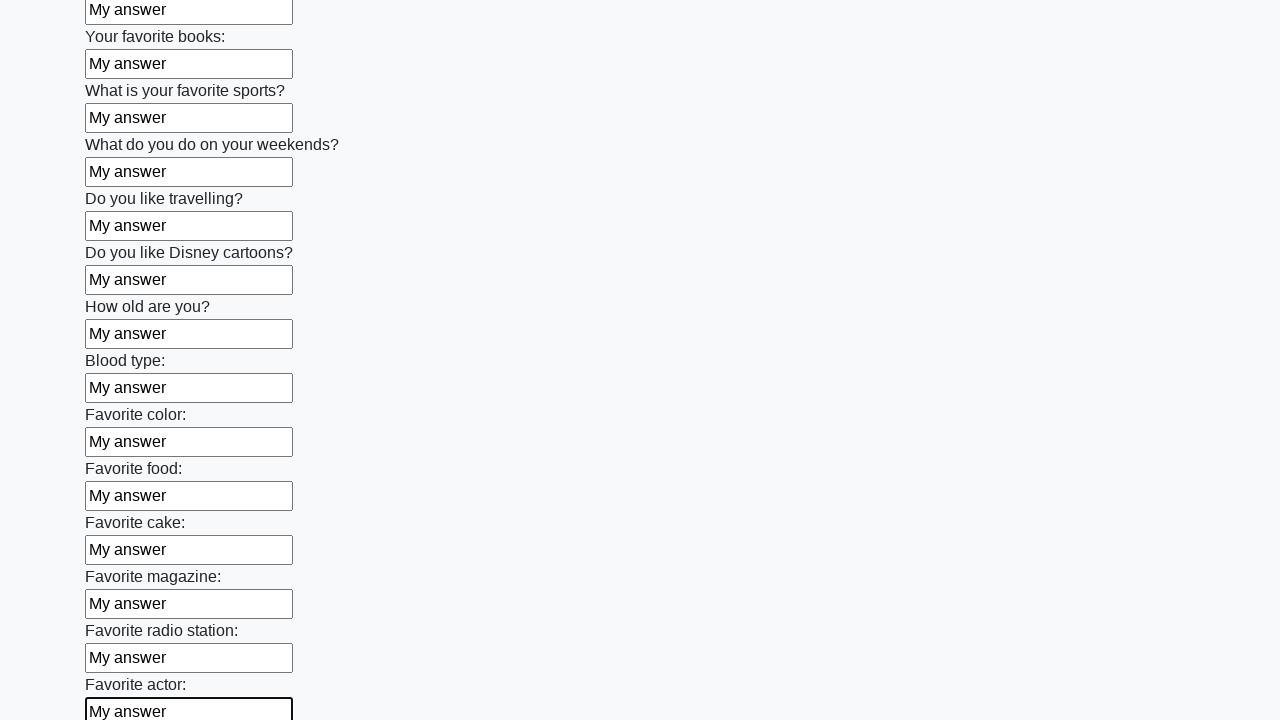

Filled an input field with 'My answer' on input >> nth=25
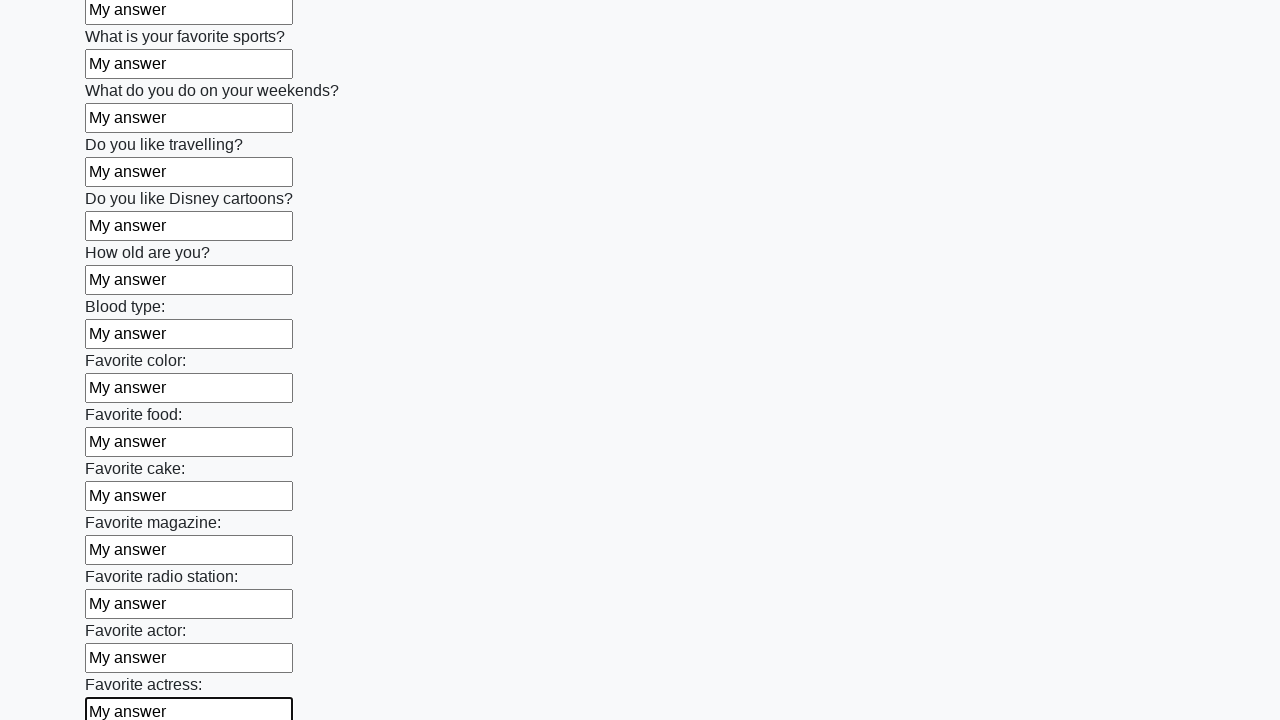

Filled an input field with 'My answer' on input >> nth=26
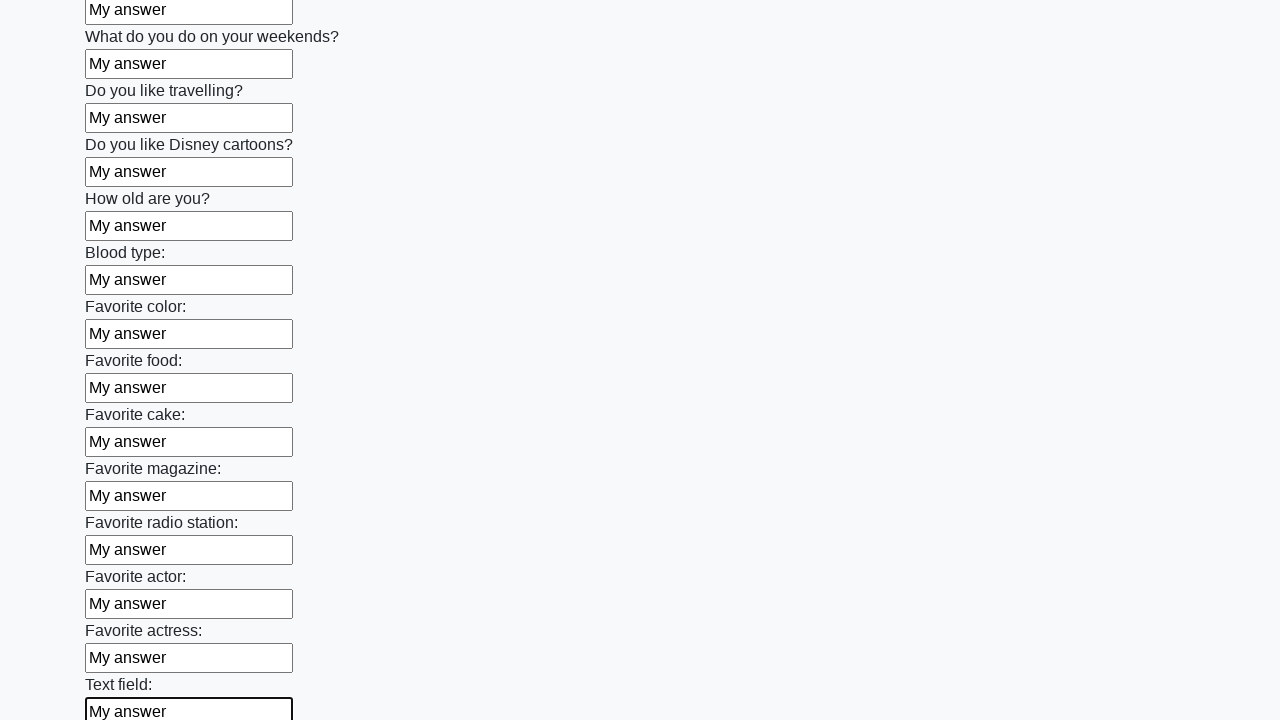

Filled an input field with 'My answer' on input >> nth=27
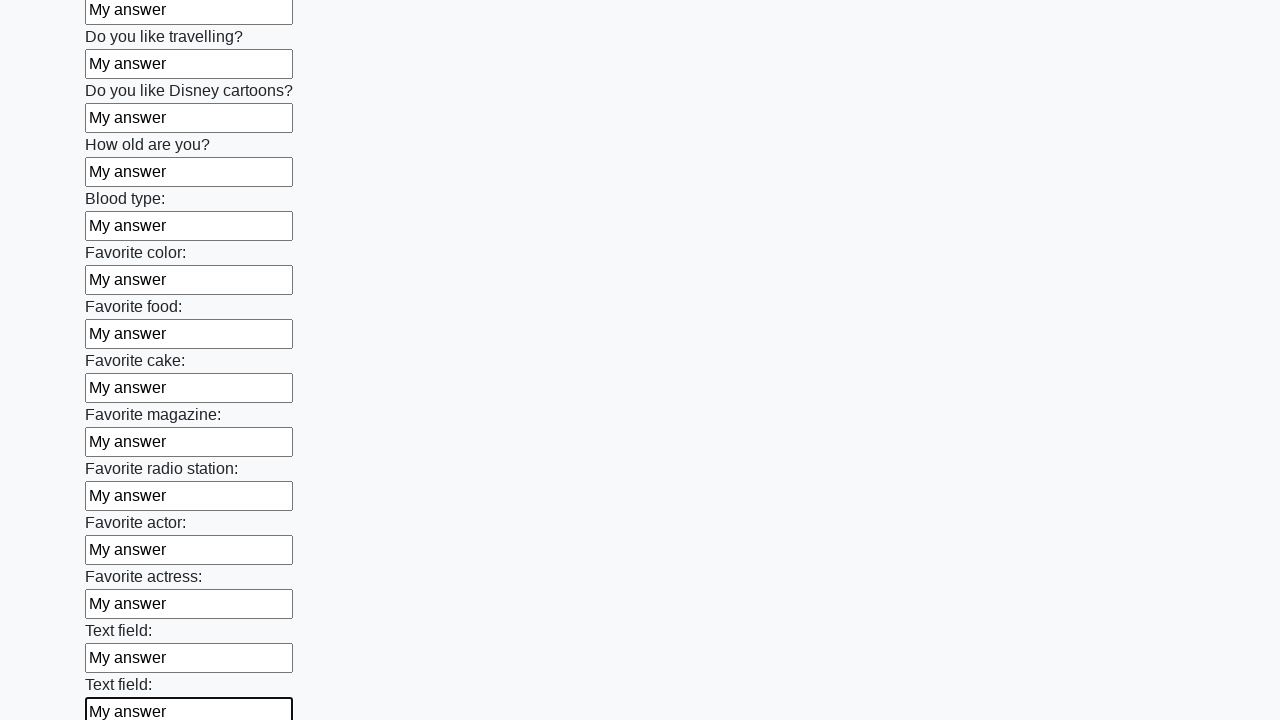

Filled an input field with 'My answer' on input >> nth=28
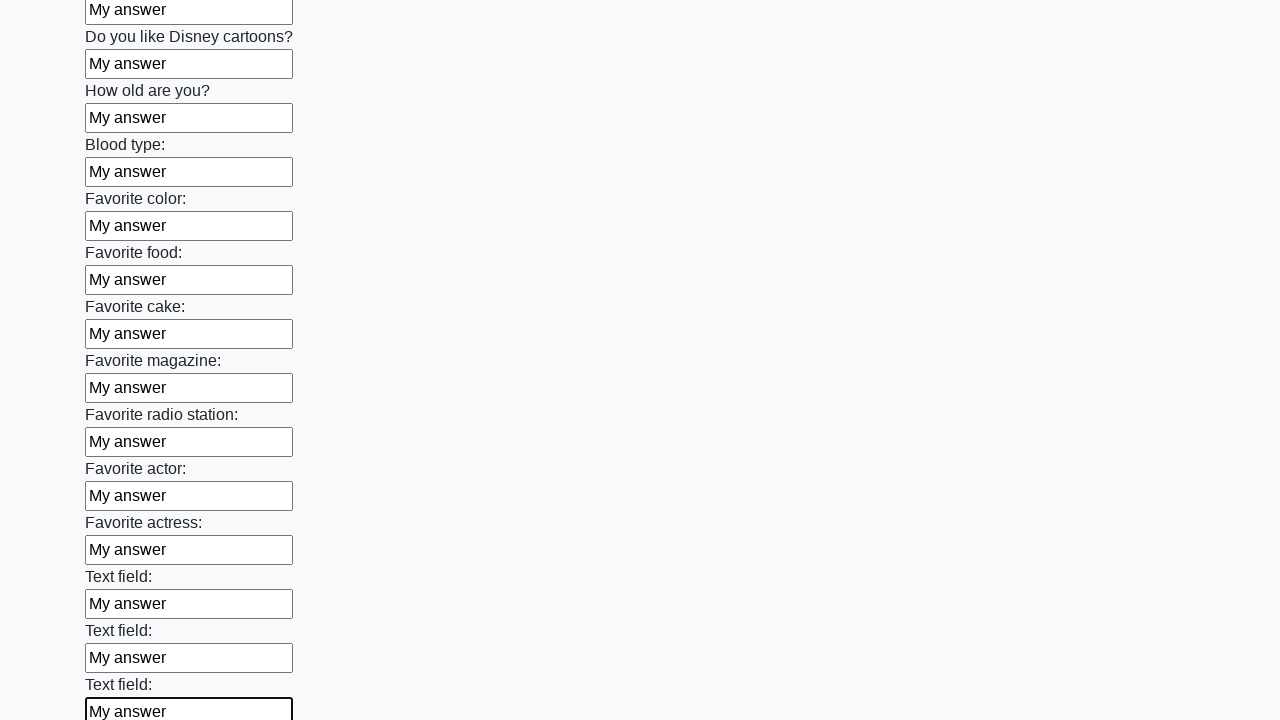

Filled an input field with 'My answer' on input >> nth=29
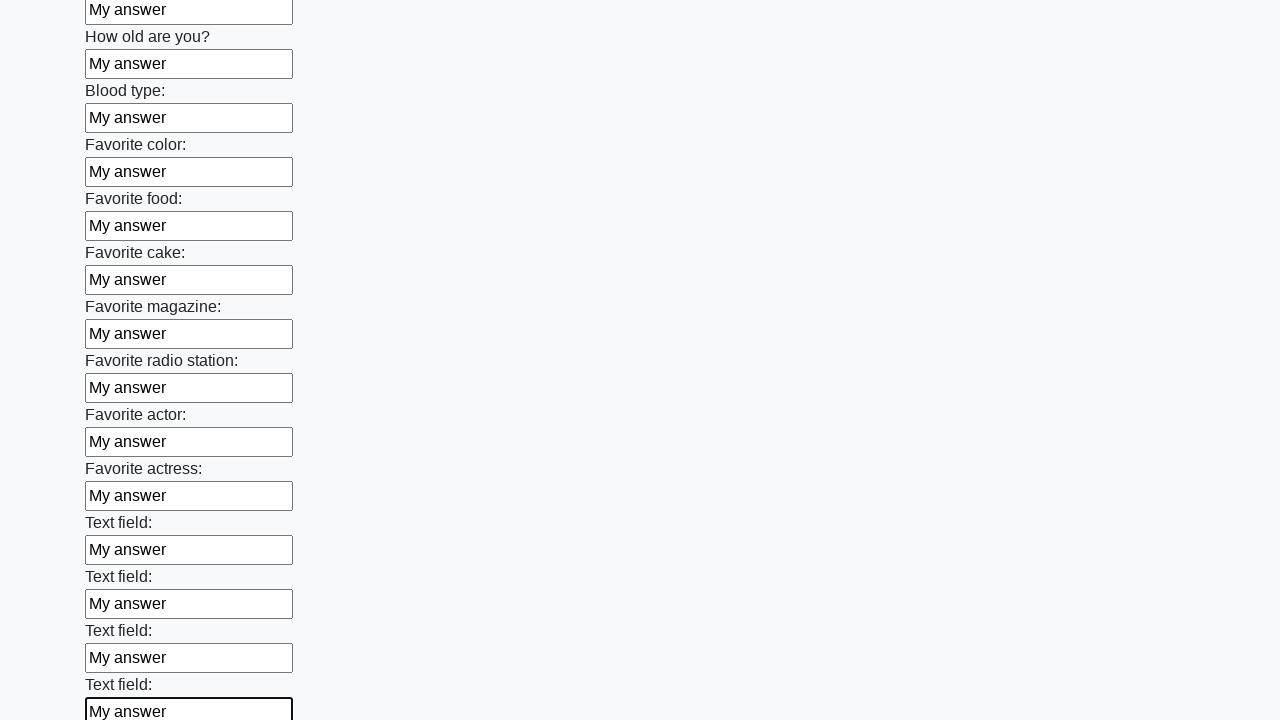

Filled an input field with 'My answer' on input >> nth=30
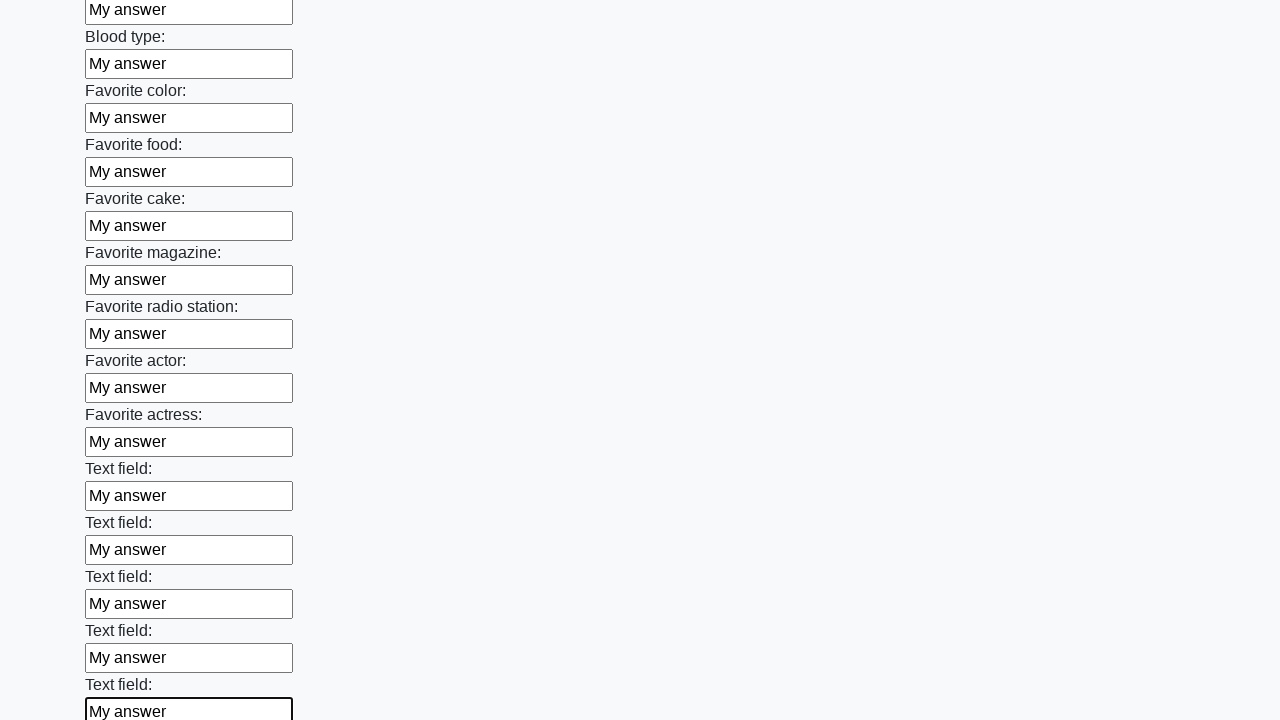

Filled an input field with 'My answer' on input >> nth=31
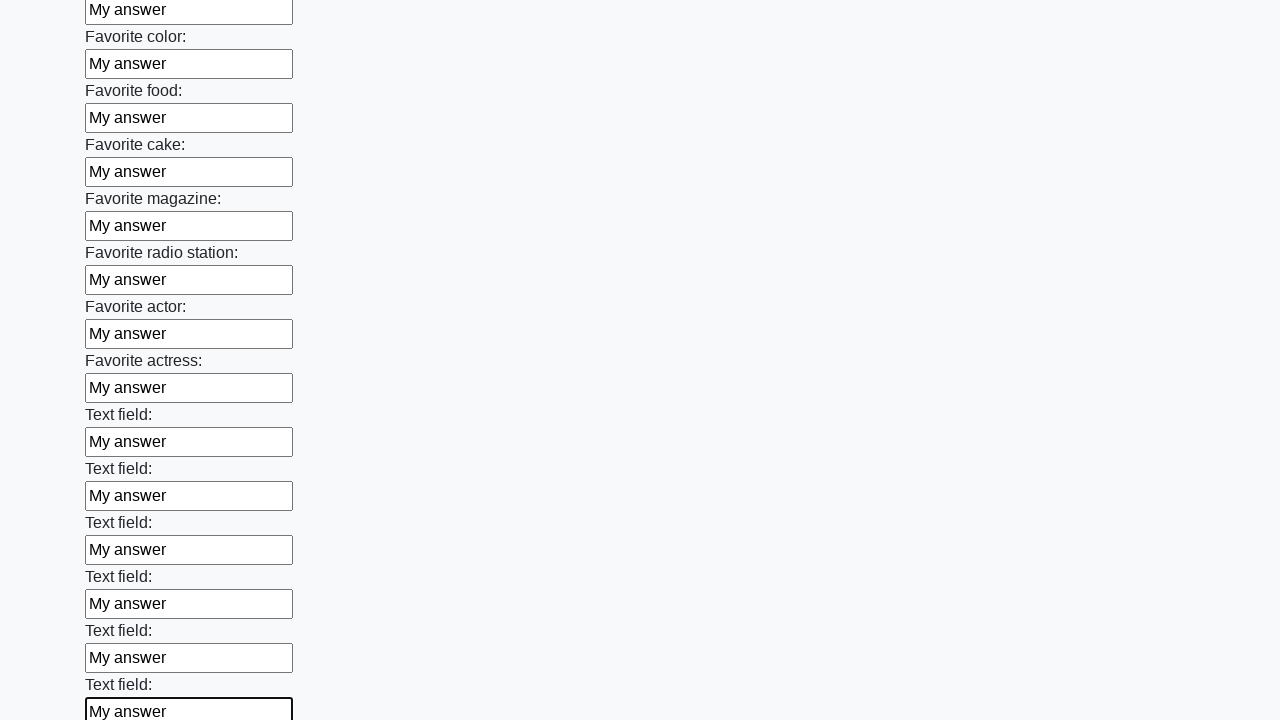

Filled an input field with 'My answer' on input >> nth=32
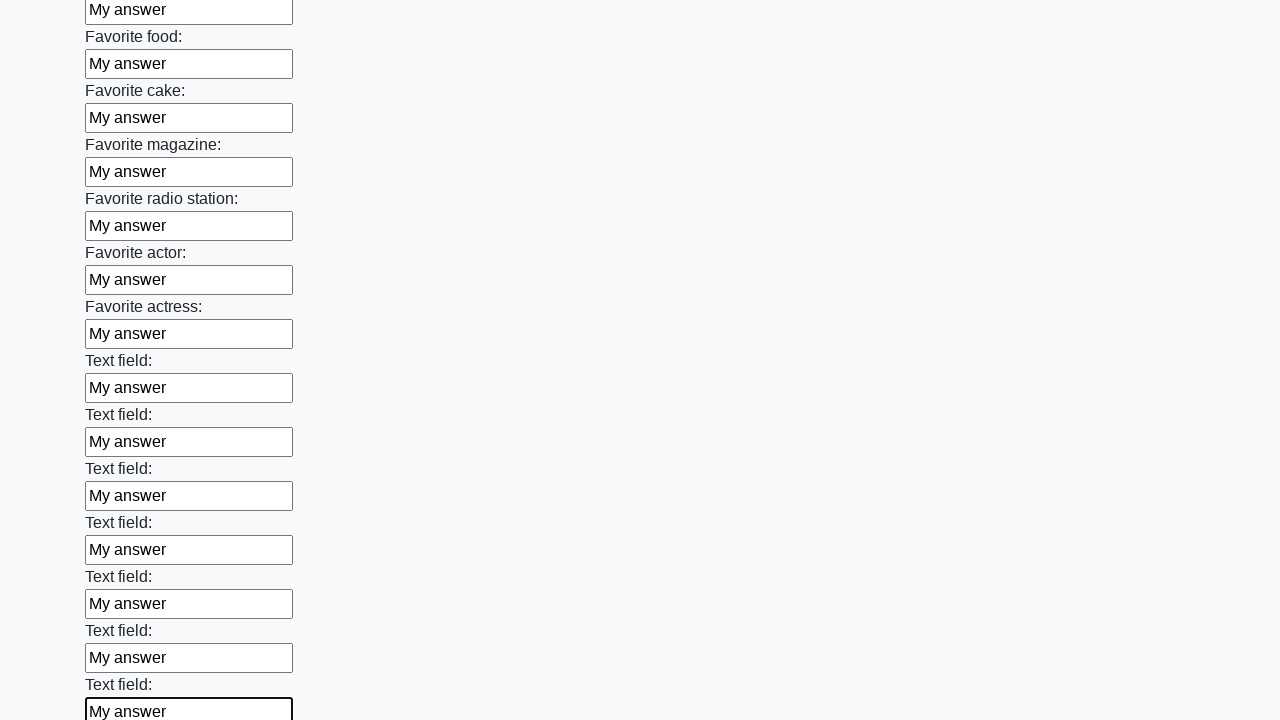

Filled an input field with 'My answer' on input >> nth=33
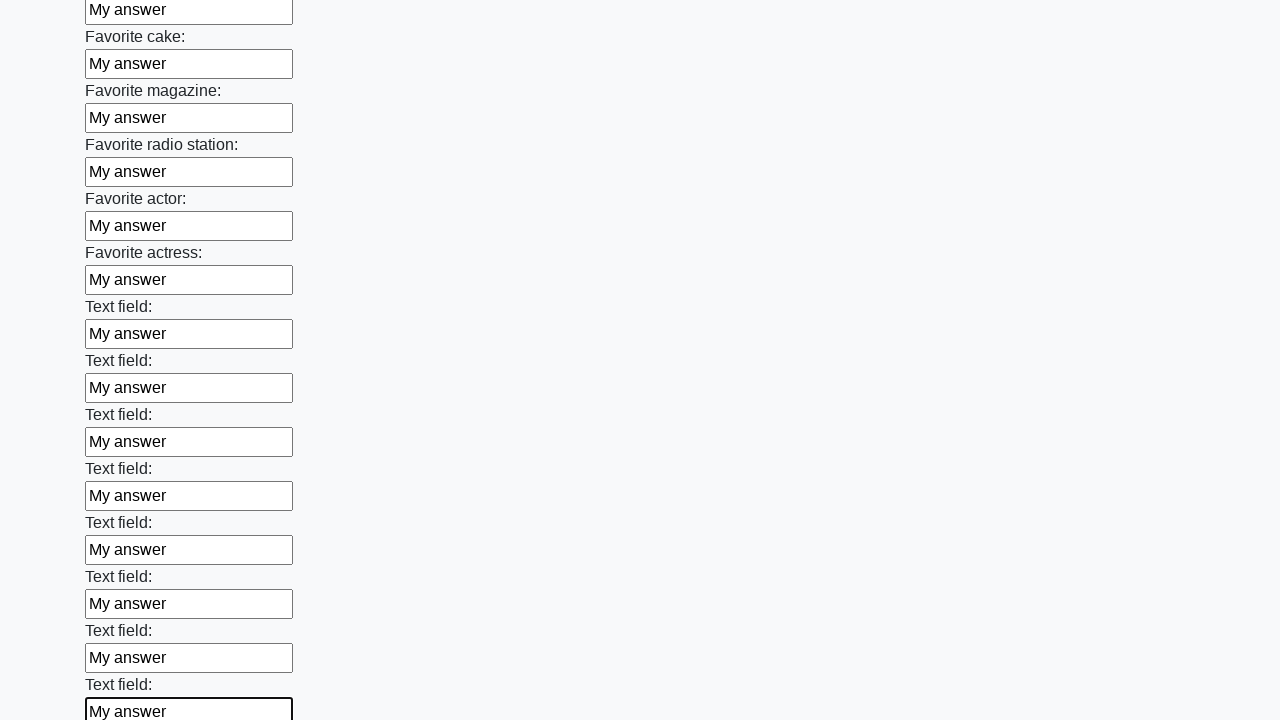

Filled an input field with 'My answer' on input >> nth=34
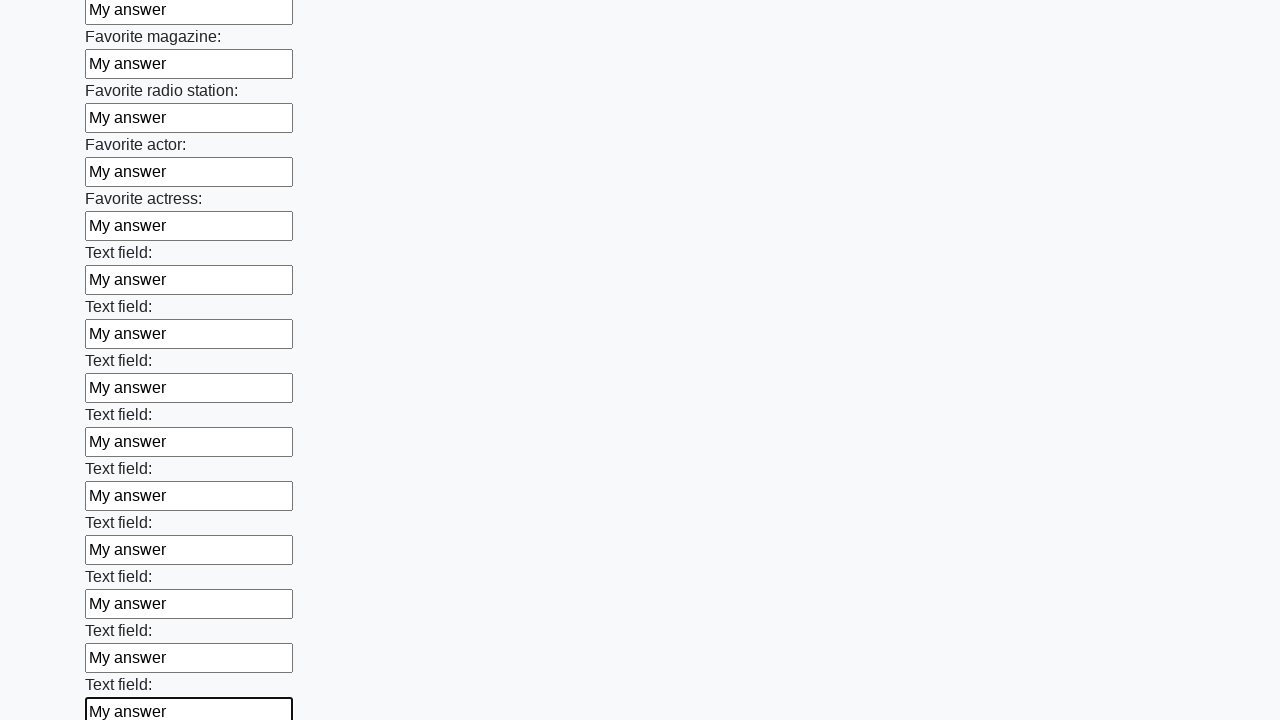

Filled an input field with 'My answer' on input >> nth=35
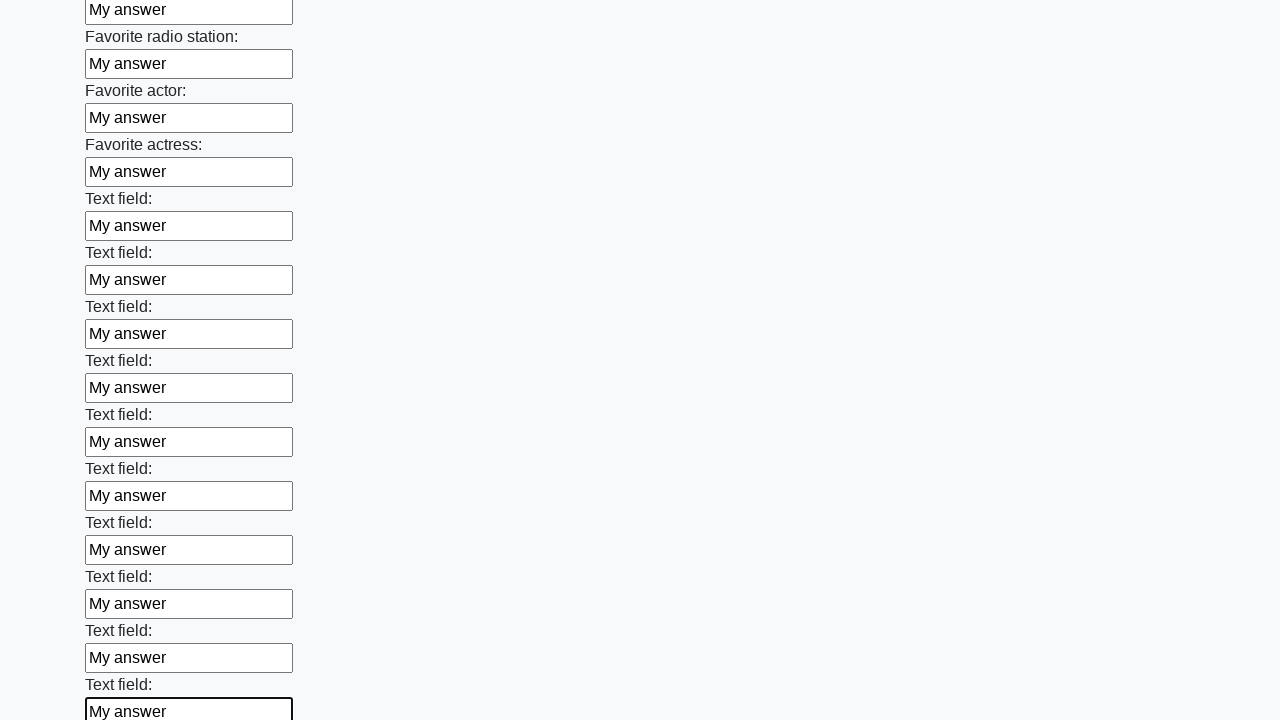

Filled an input field with 'My answer' on input >> nth=36
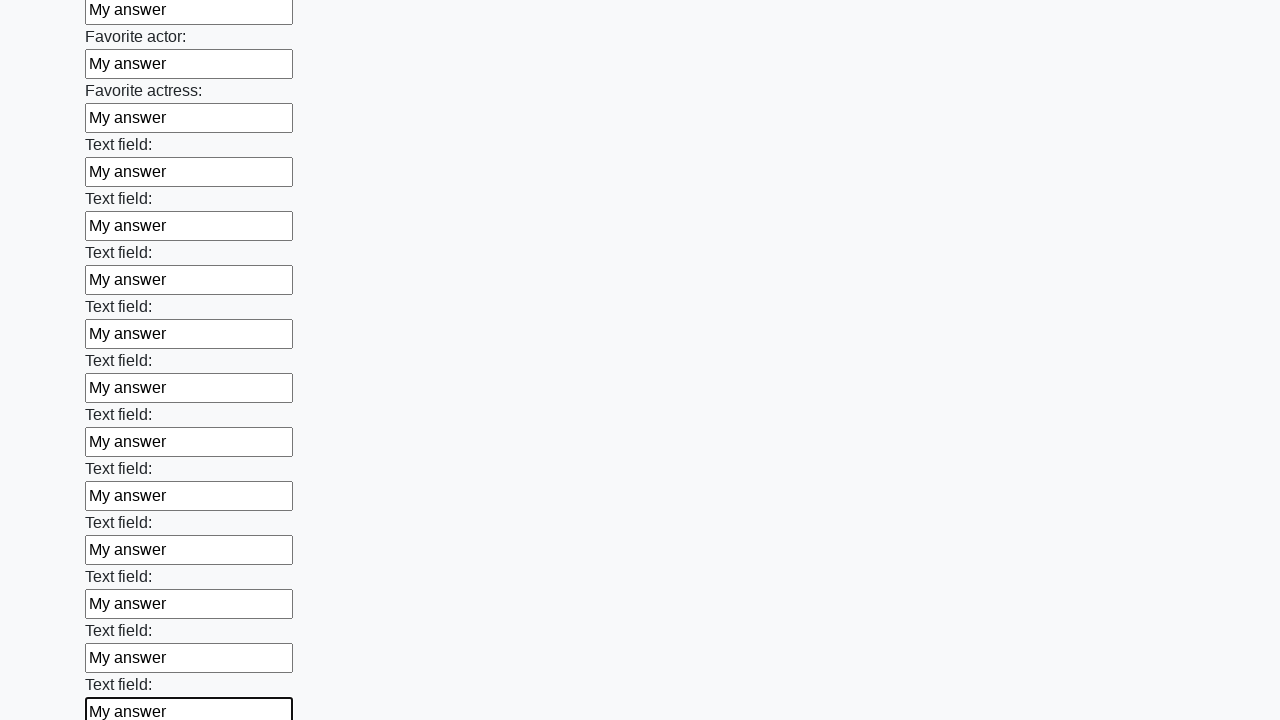

Filled an input field with 'My answer' on input >> nth=37
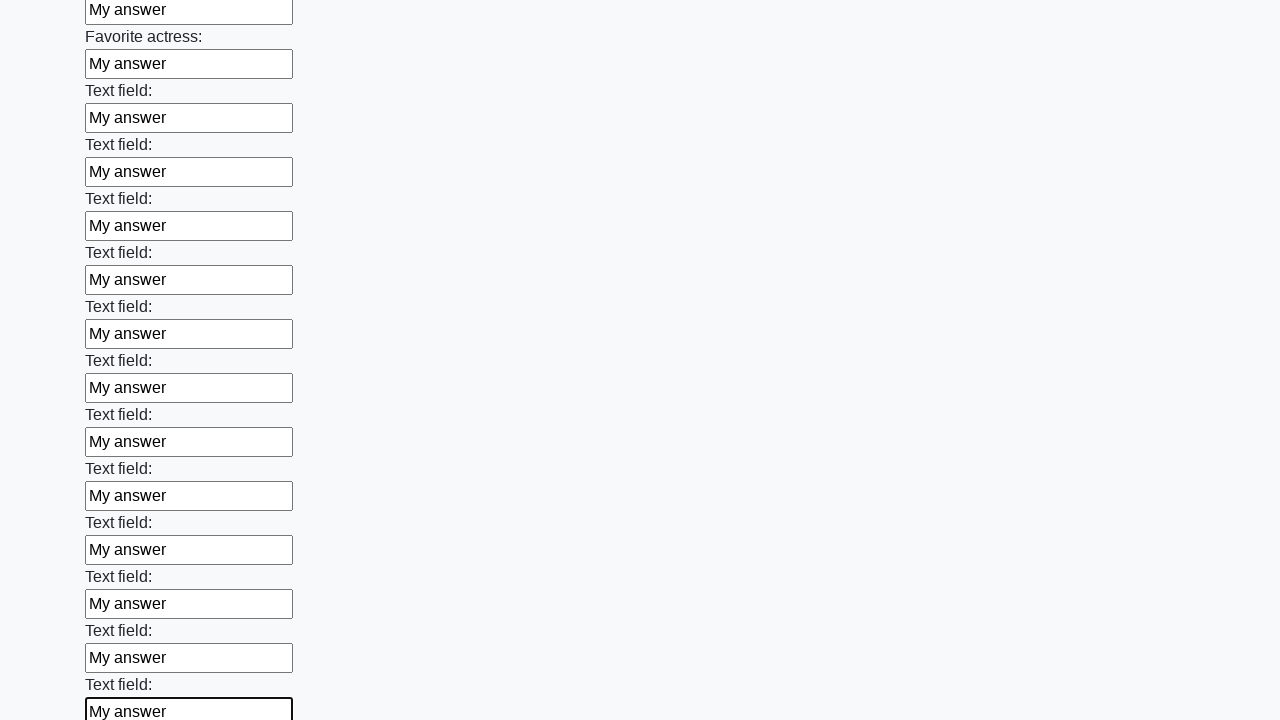

Filled an input field with 'My answer' on input >> nth=38
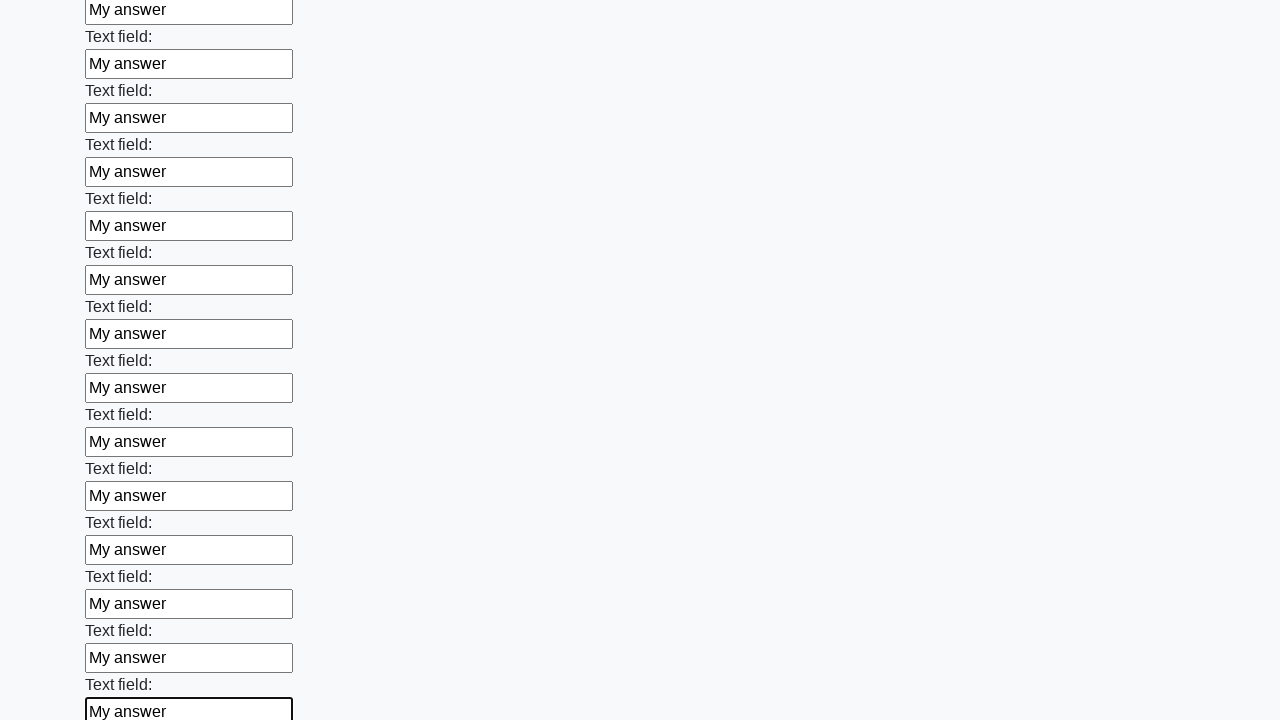

Filled an input field with 'My answer' on input >> nth=39
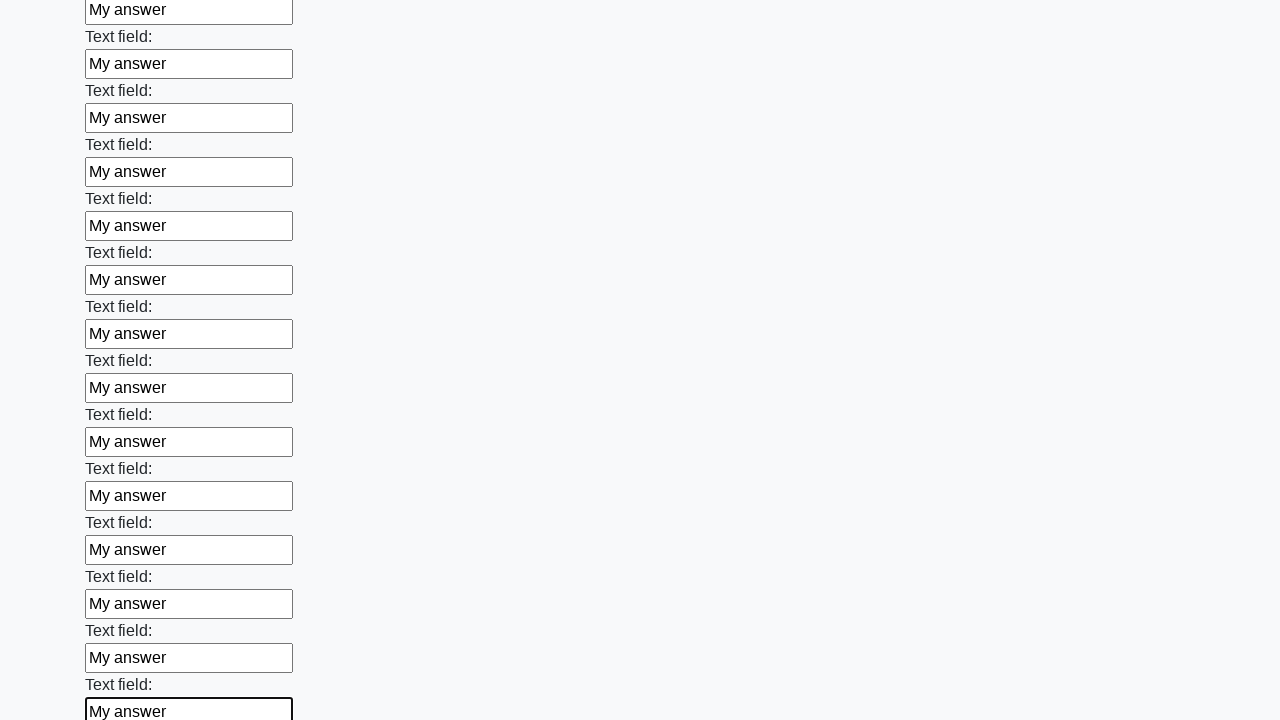

Filled an input field with 'My answer' on input >> nth=40
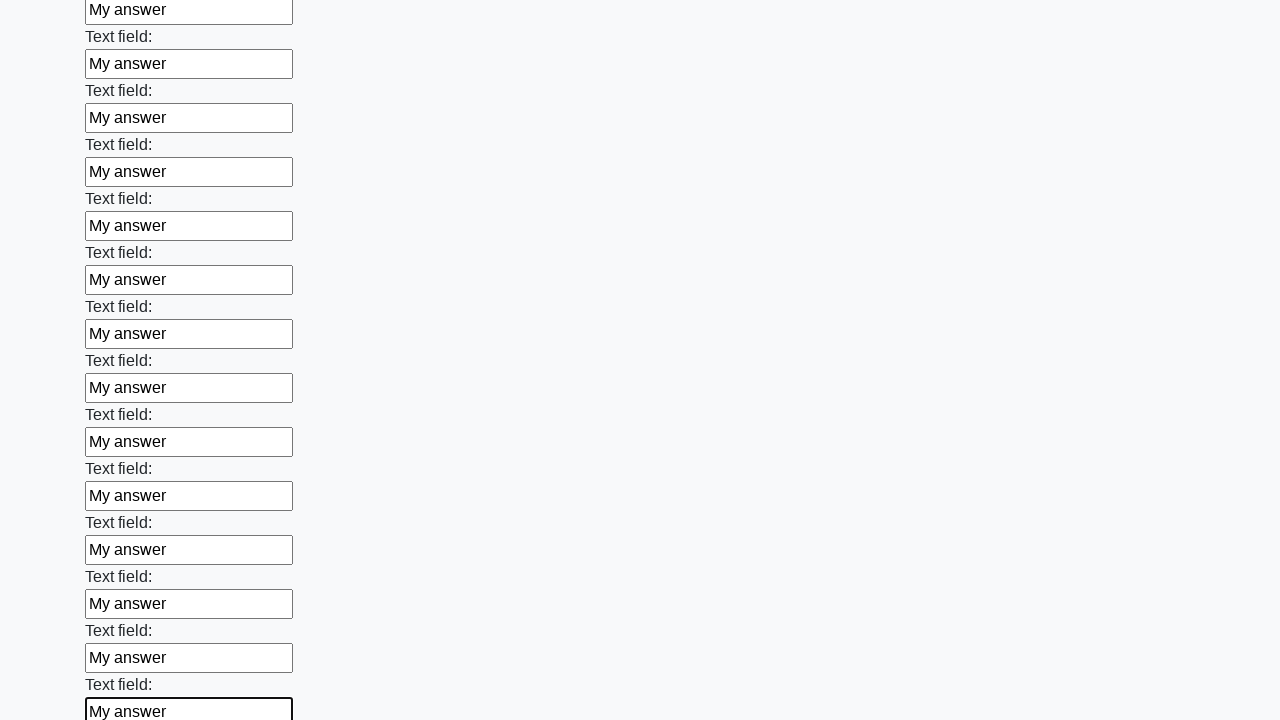

Filled an input field with 'My answer' on input >> nth=41
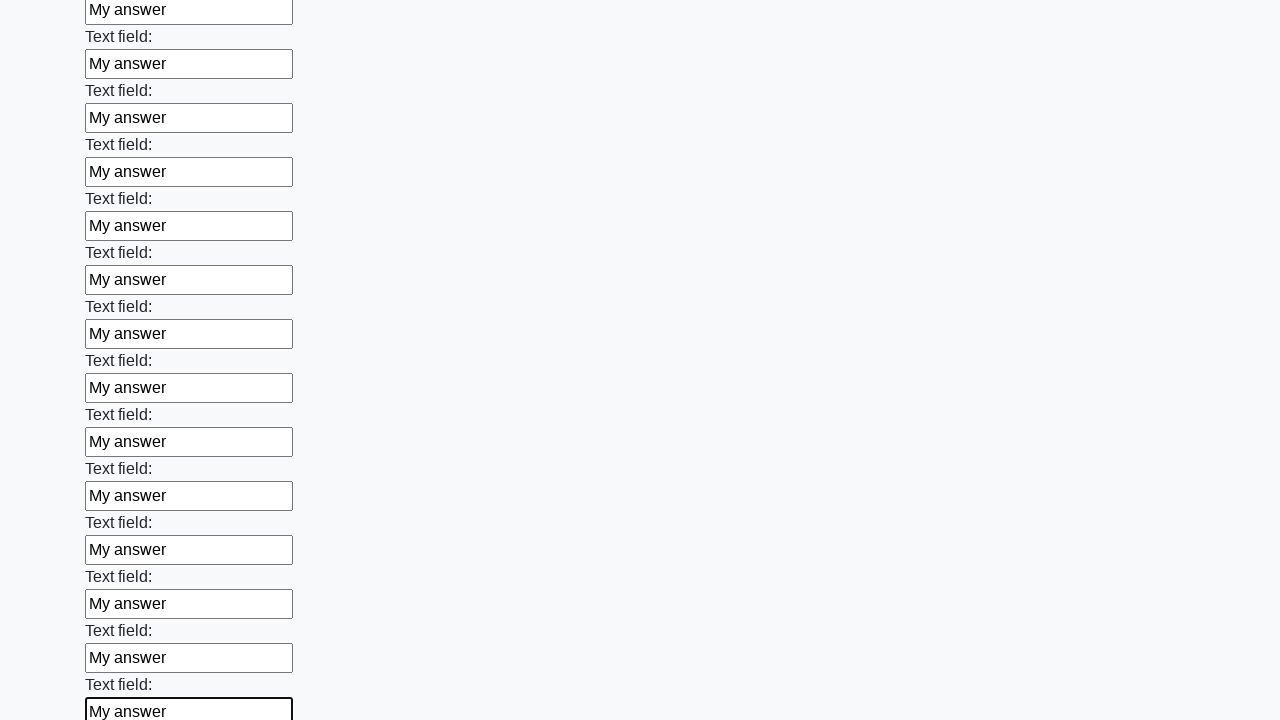

Filled an input field with 'My answer' on input >> nth=42
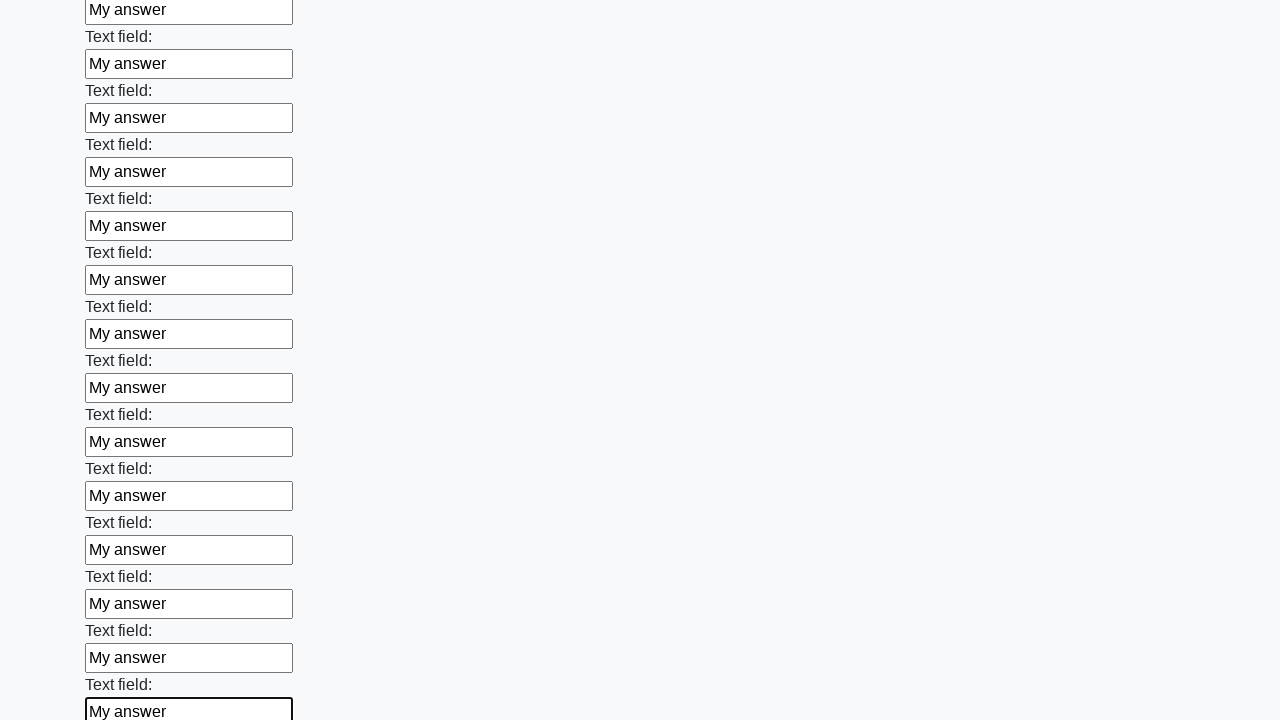

Filled an input field with 'My answer' on input >> nth=43
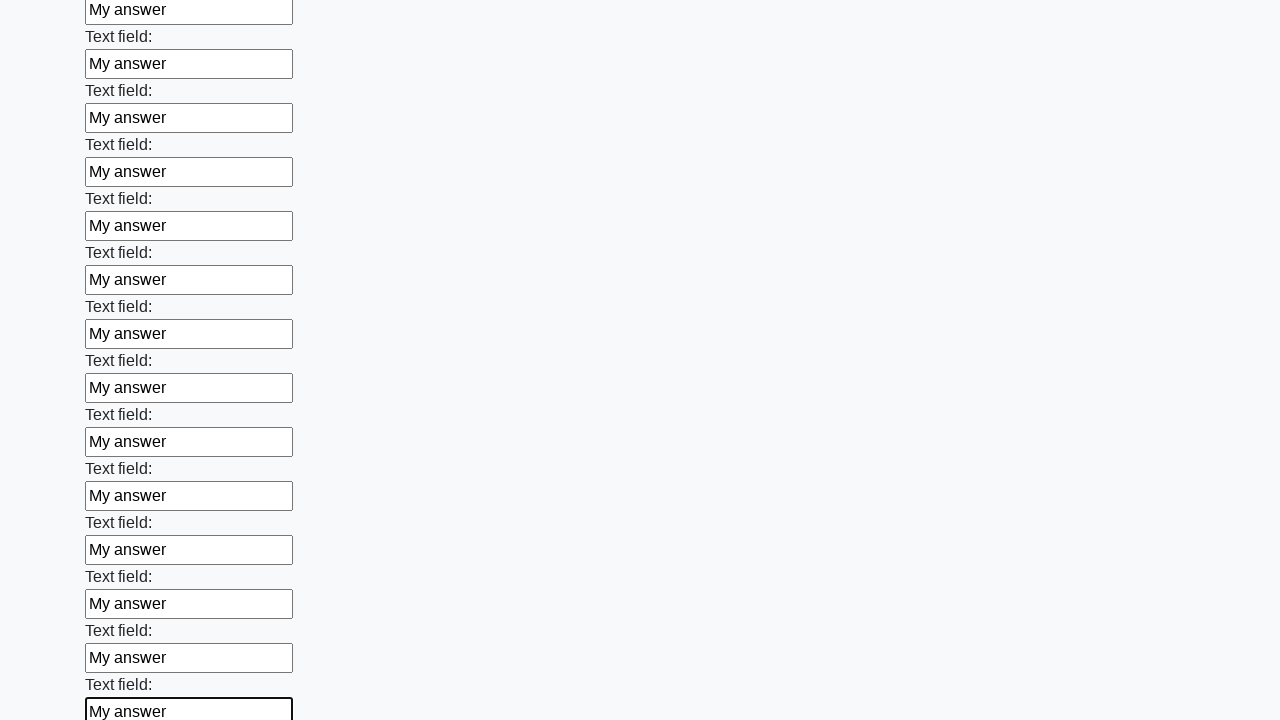

Filled an input field with 'My answer' on input >> nth=44
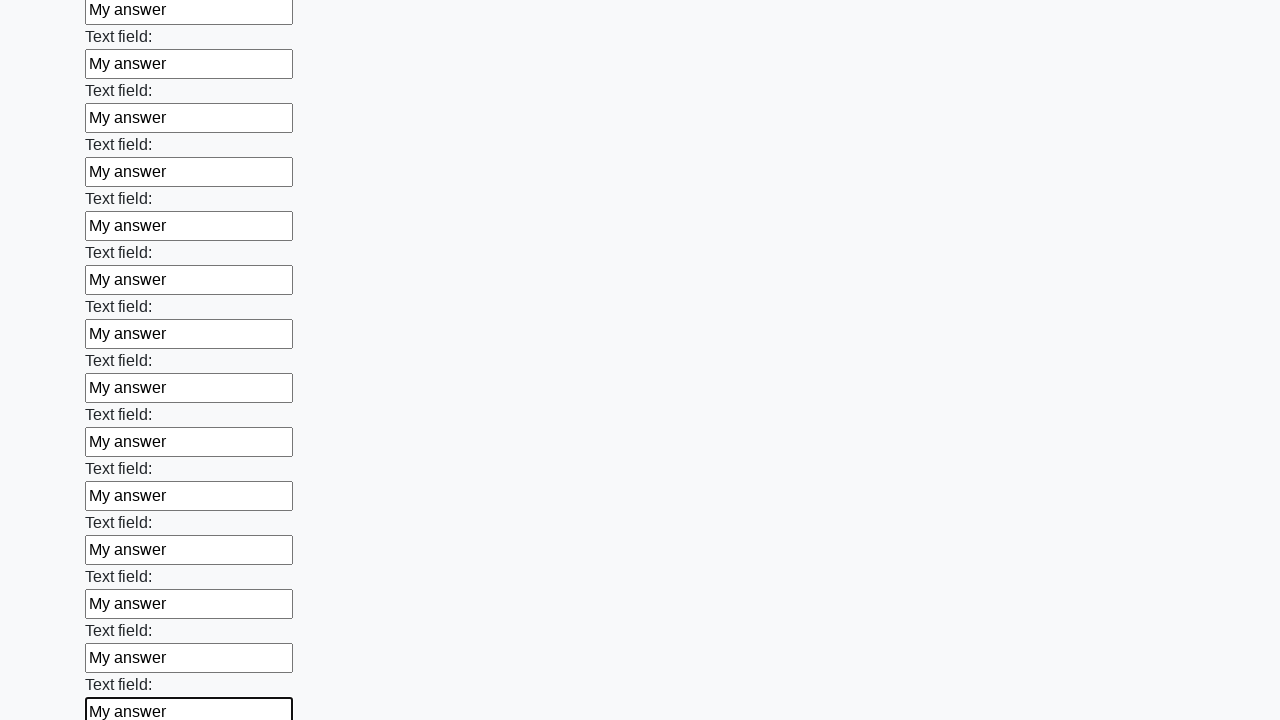

Filled an input field with 'My answer' on input >> nth=45
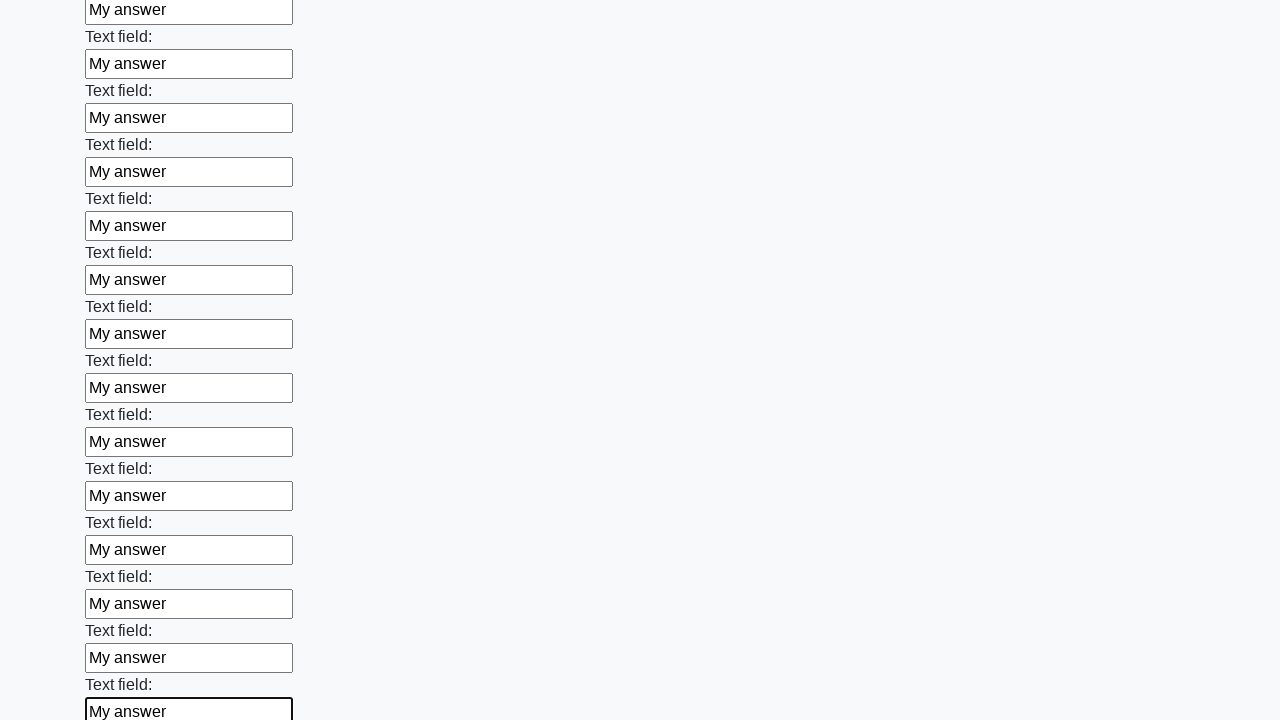

Filled an input field with 'My answer' on input >> nth=46
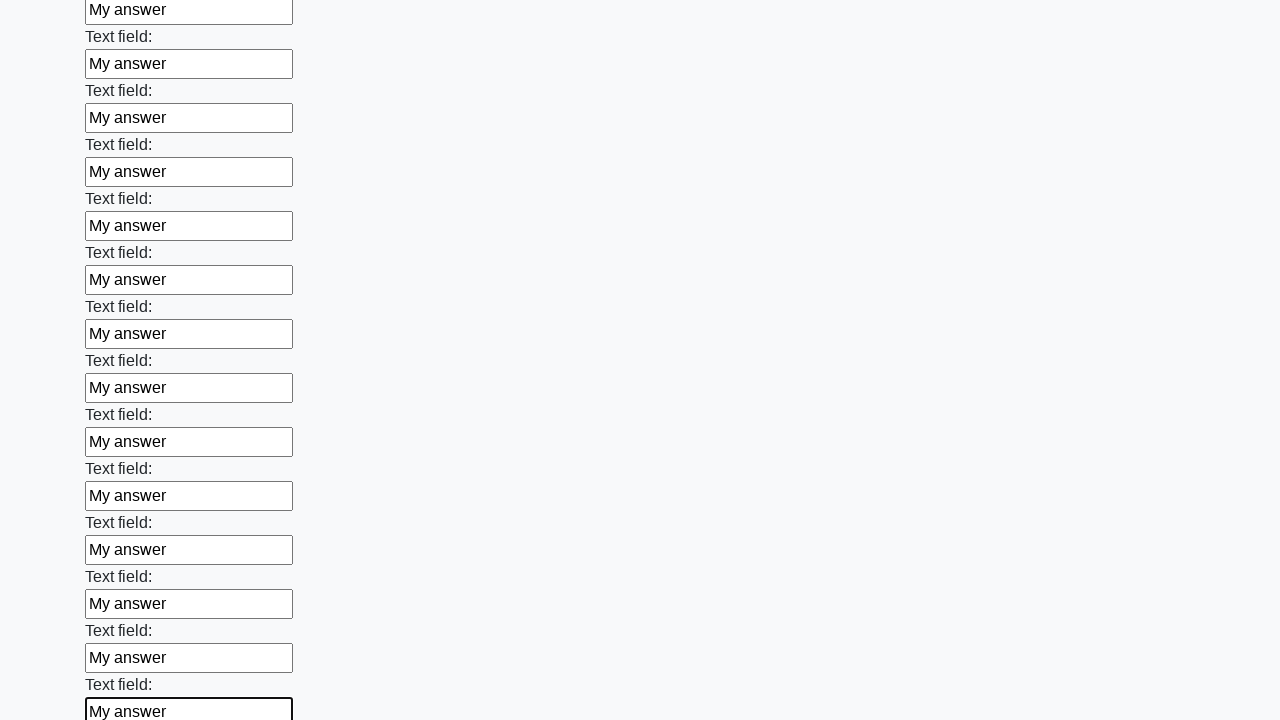

Filled an input field with 'My answer' on input >> nth=47
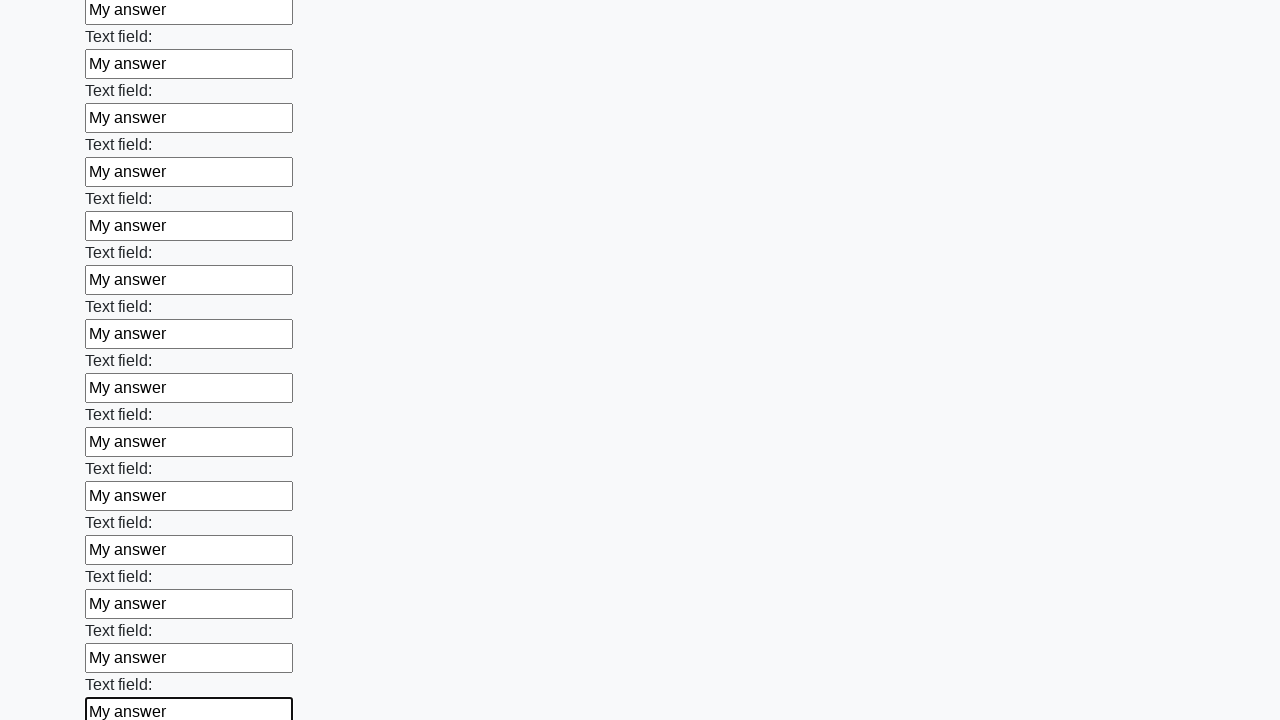

Filled an input field with 'My answer' on input >> nth=48
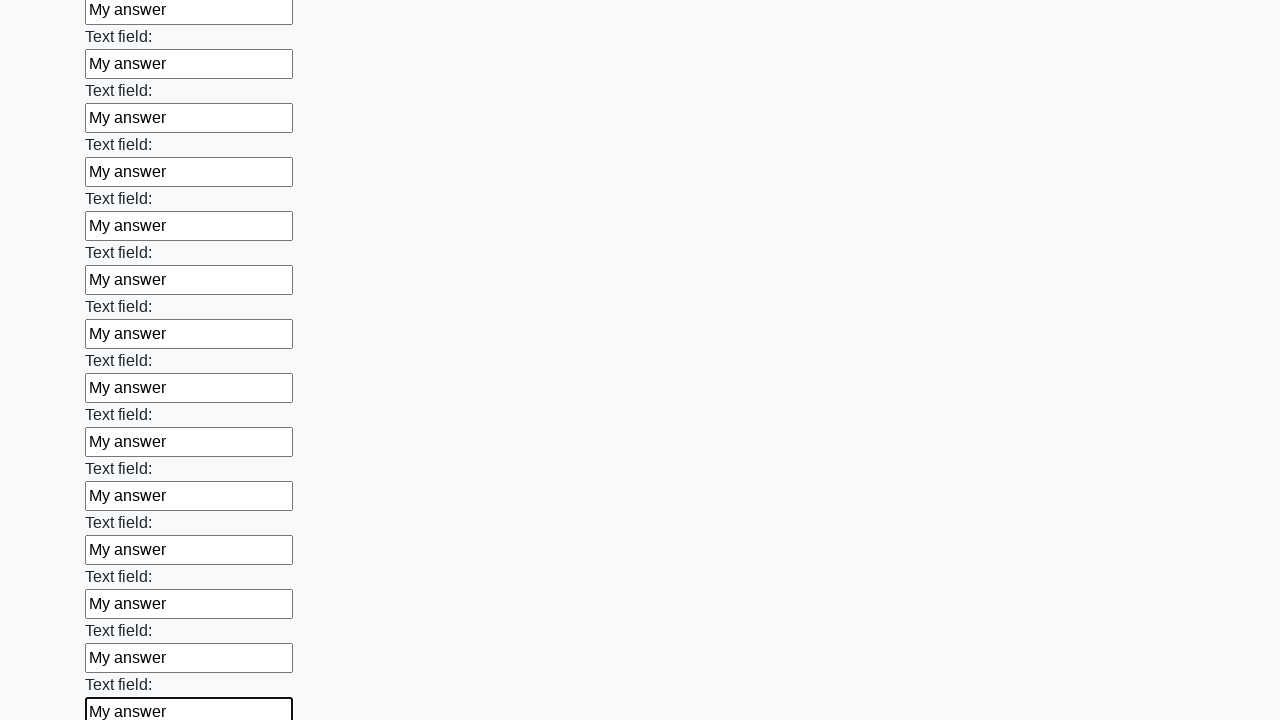

Filled an input field with 'My answer' on input >> nth=49
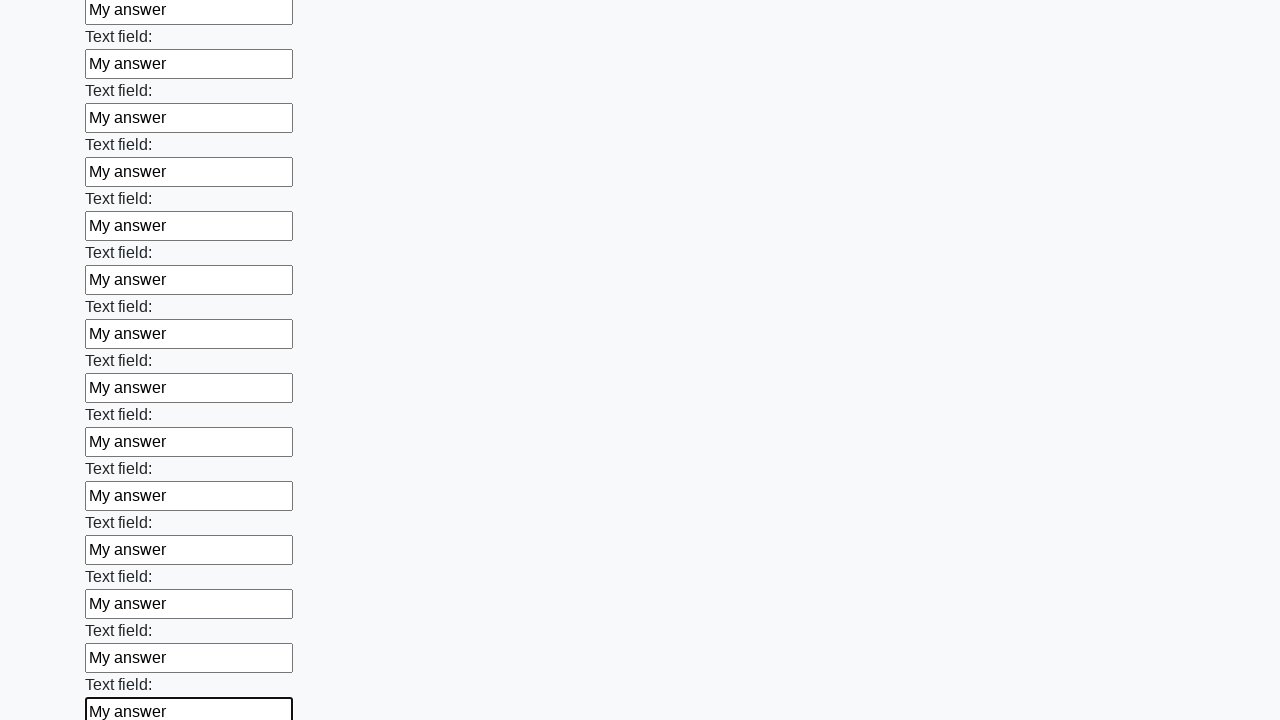

Filled an input field with 'My answer' on input >> nth=50
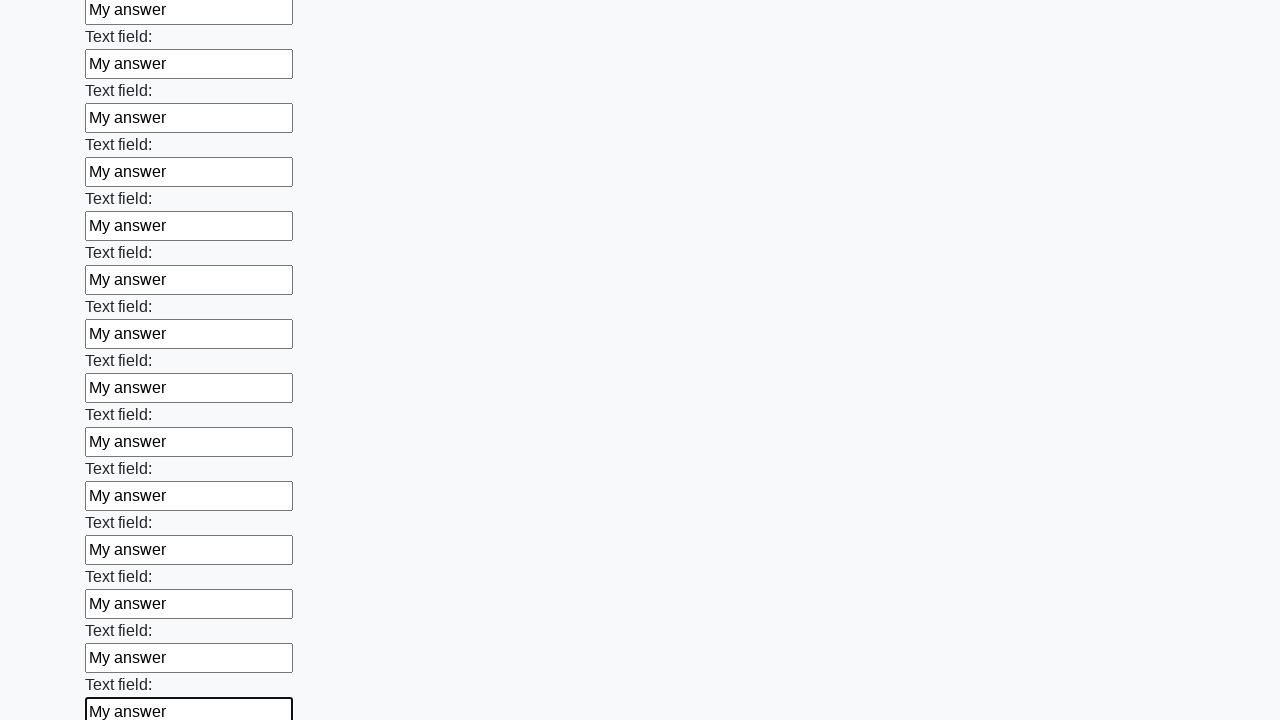

Filled an input field with 'My answer' on input >> nth=51
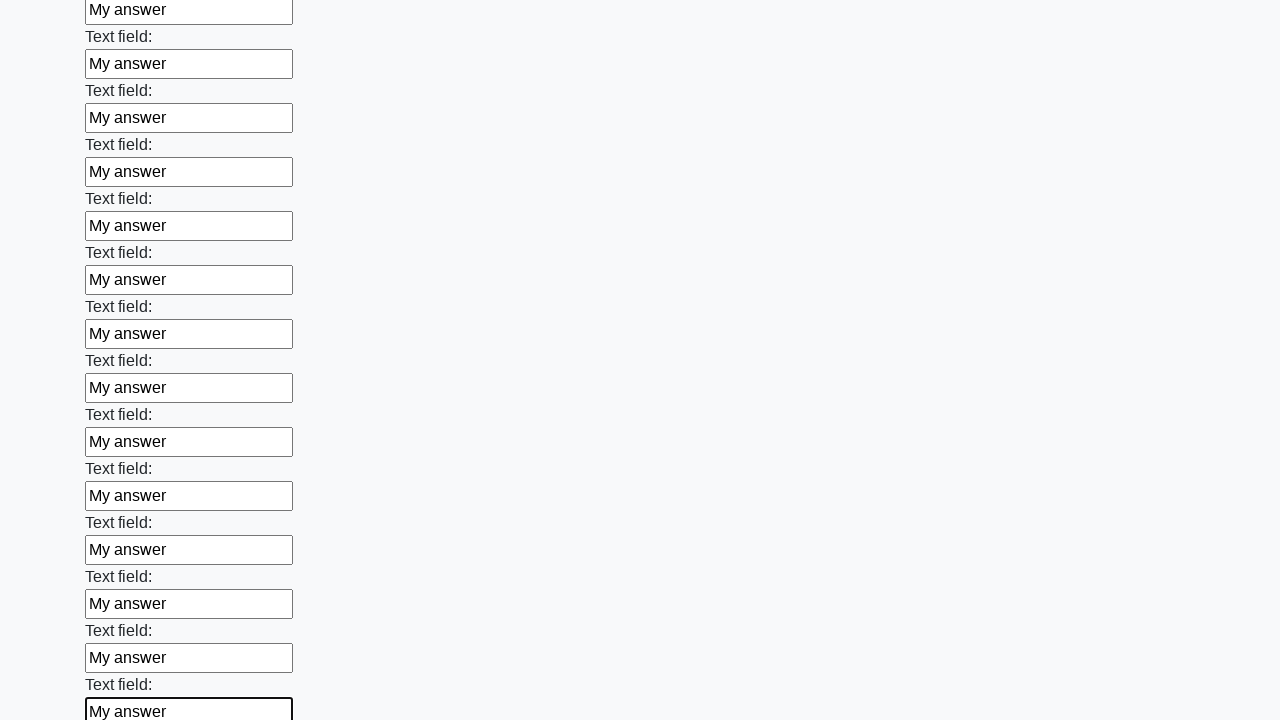

Filled an input field with 'My answer' on input >> nth=52
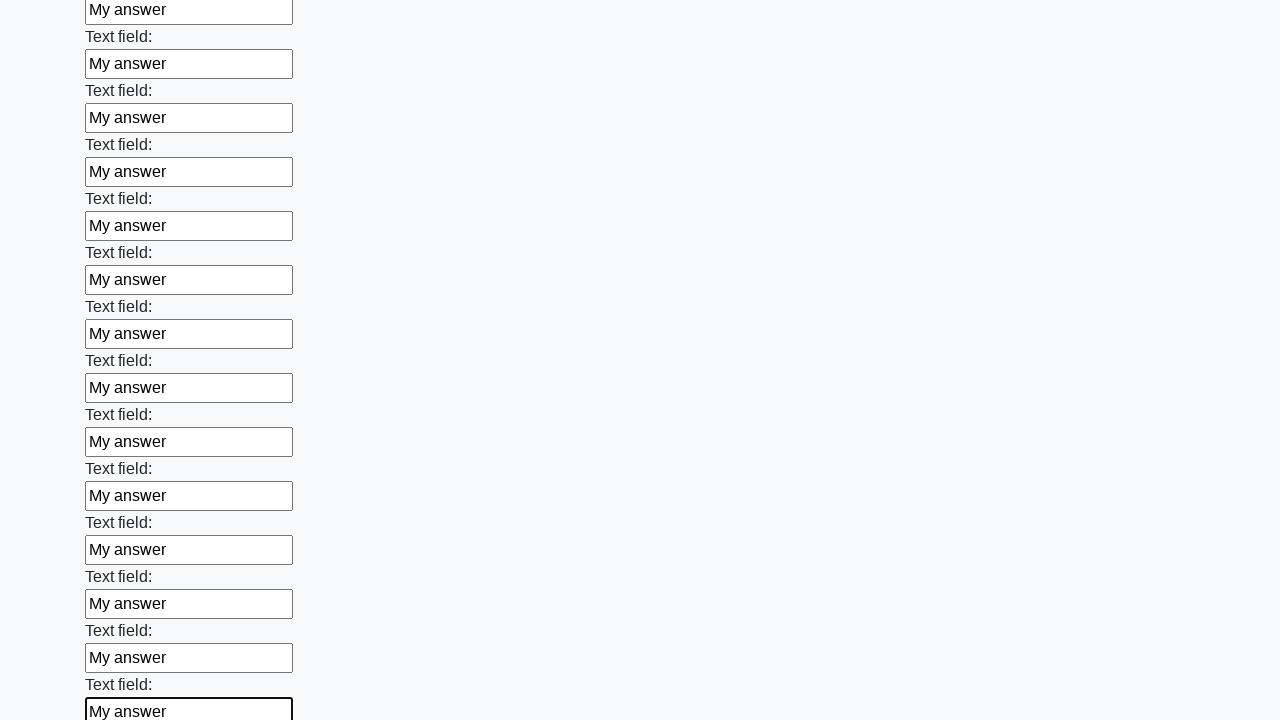

Filled an input field with 'My answer' on input >> nth=53
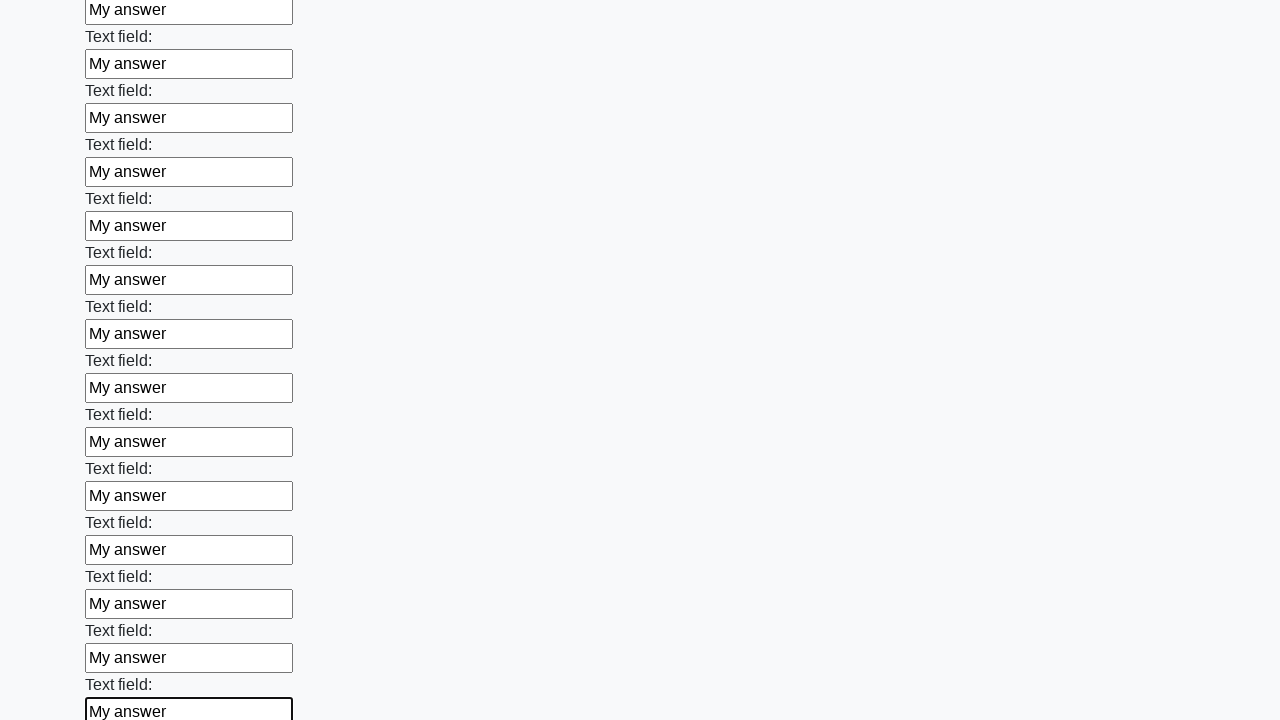

Filled an input field with 'My answer' on input >> nth=54
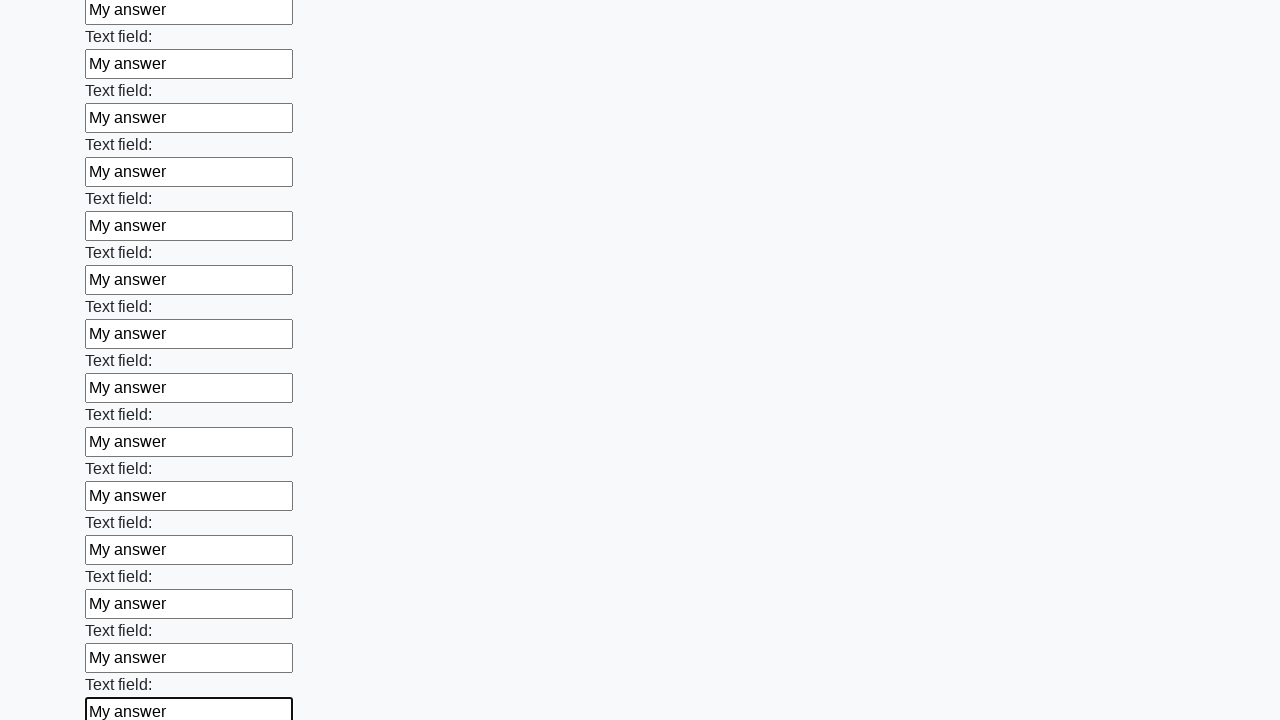

Filled an input field with 'My answer' on input >> nth=55
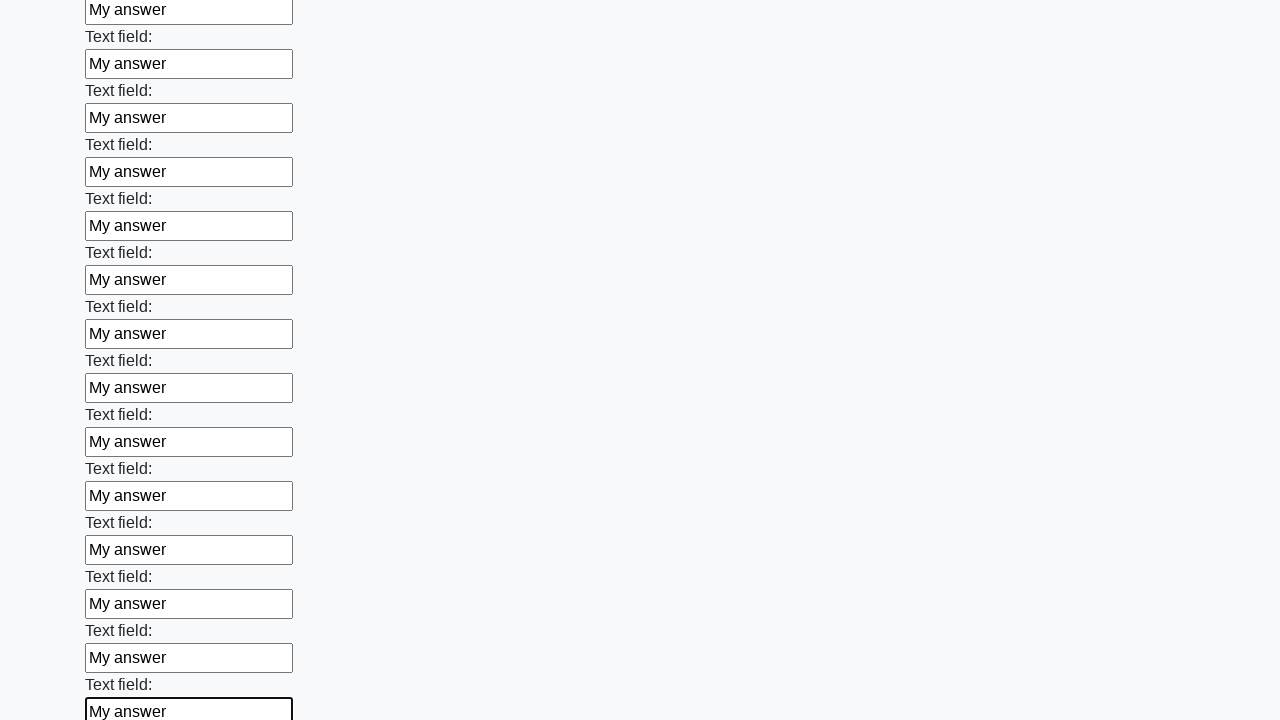

Filled an input field with 'My answer' on input >> nth=56
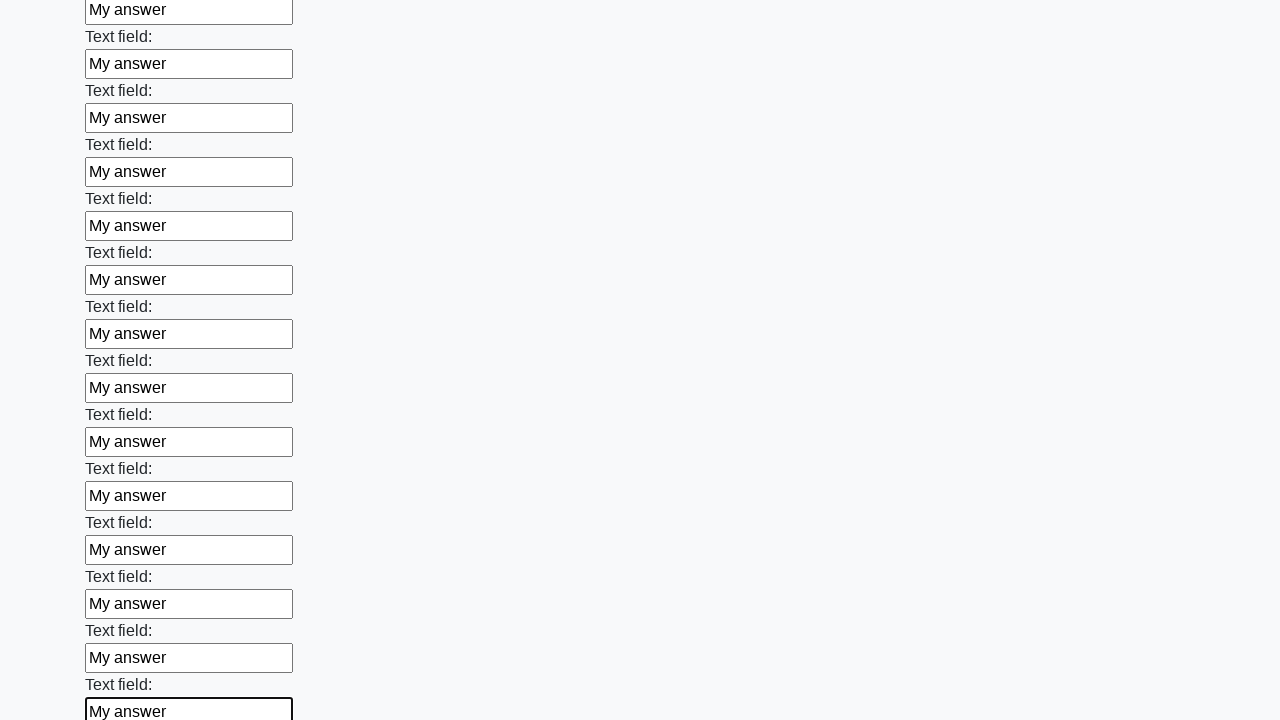

Filled an input field with 'My answer' on input >> nth=57
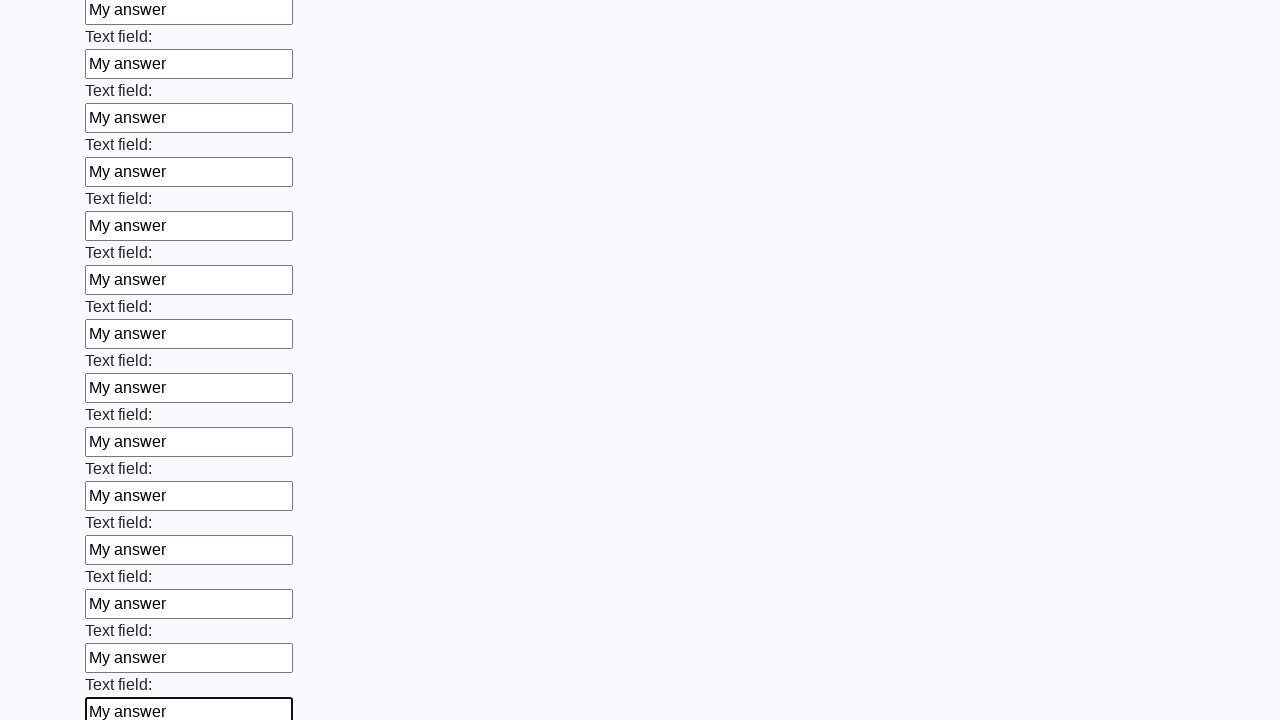

Filled an input field with 'My answer' on input >> nth=58
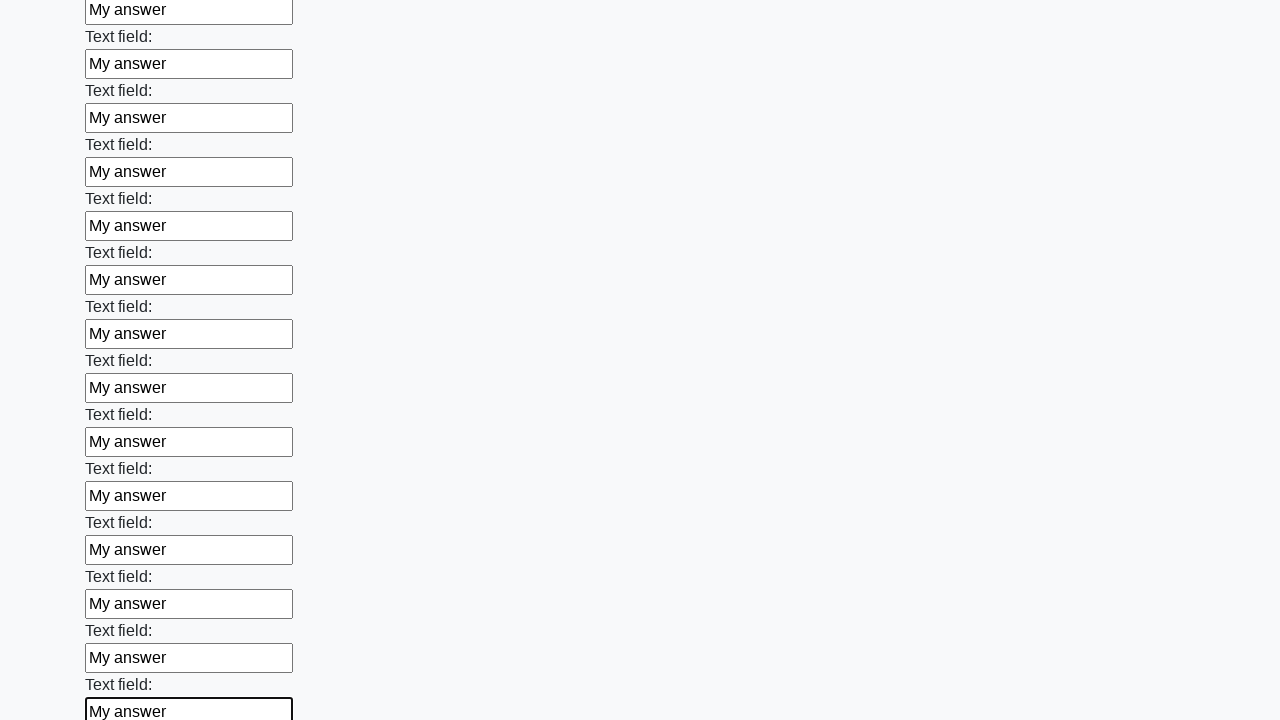

Filled an input field with 'My answer' on input >> nth=59
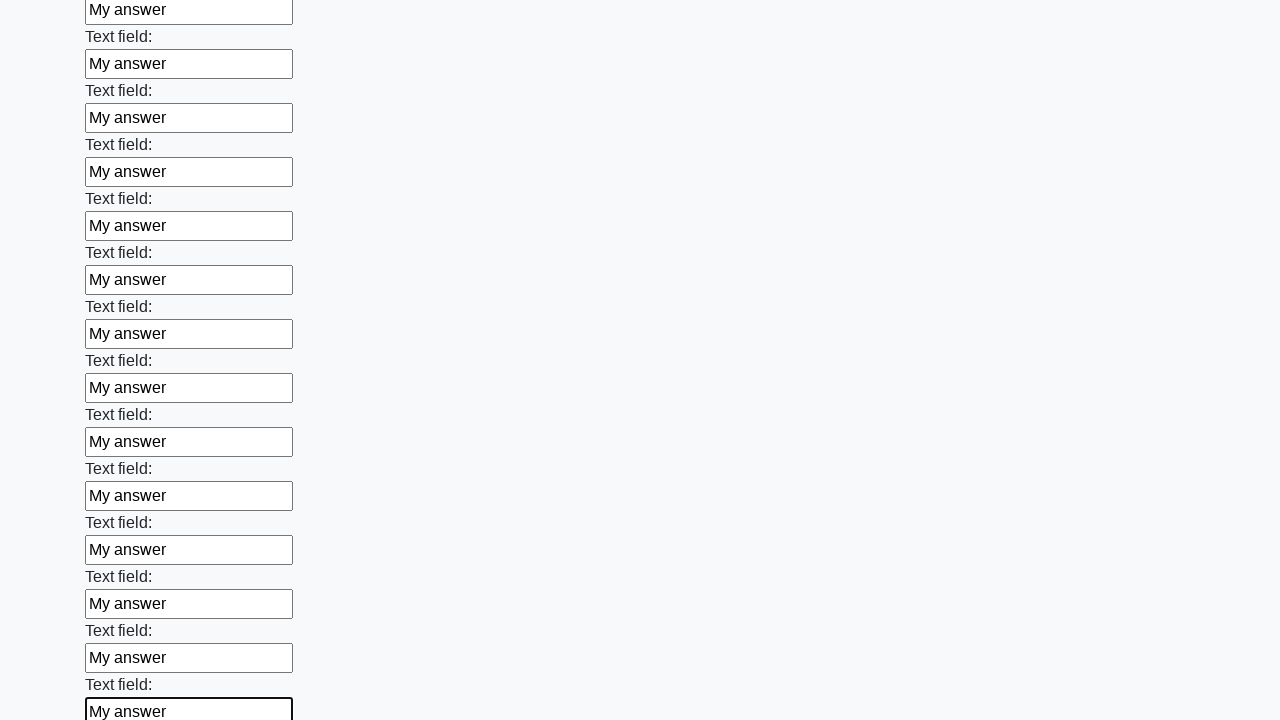

Filled an input field with 'My answer' on input >> nth=60
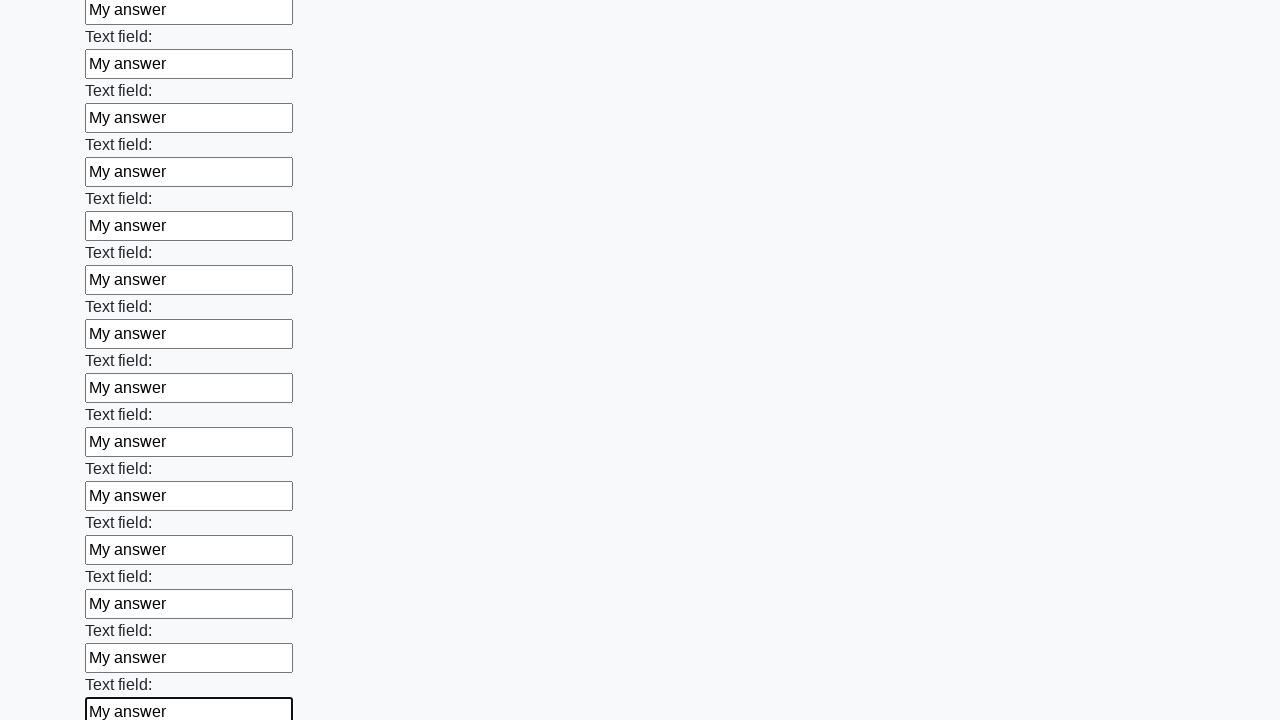

Filled an input field with 'My answer' on input >> nth=61
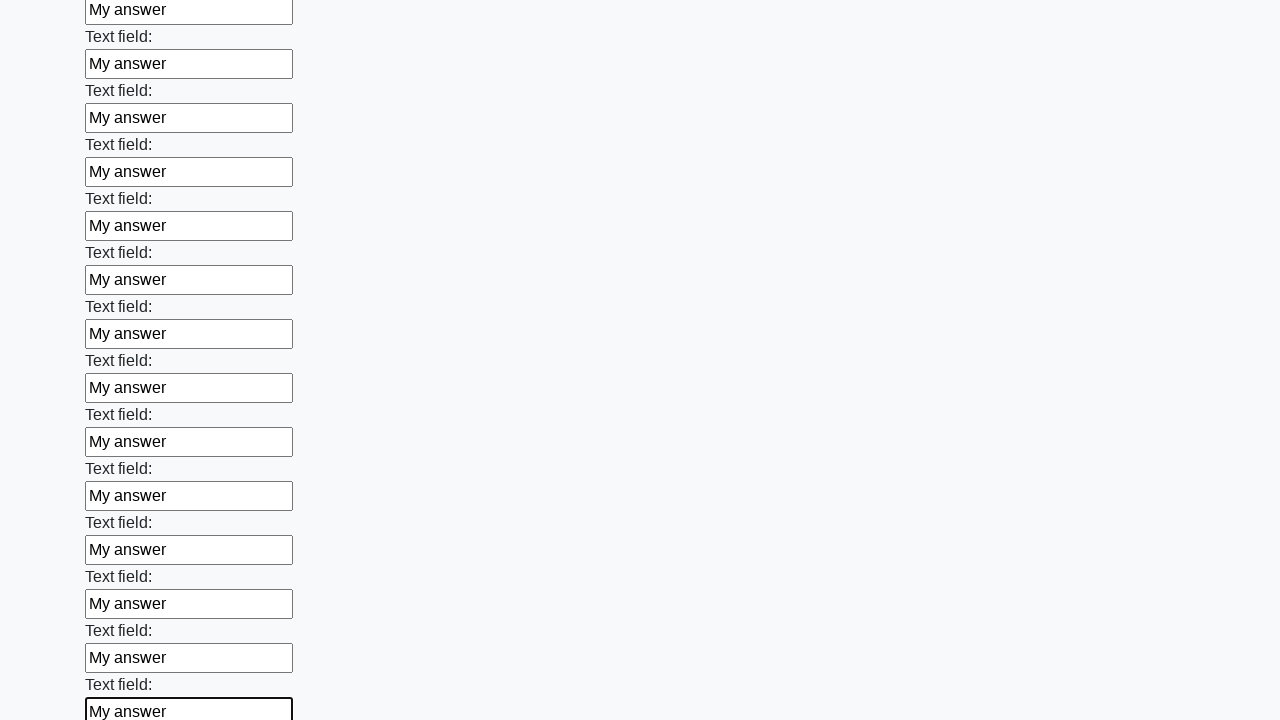

Filled an input field with 'My answer' on input >> nth=62
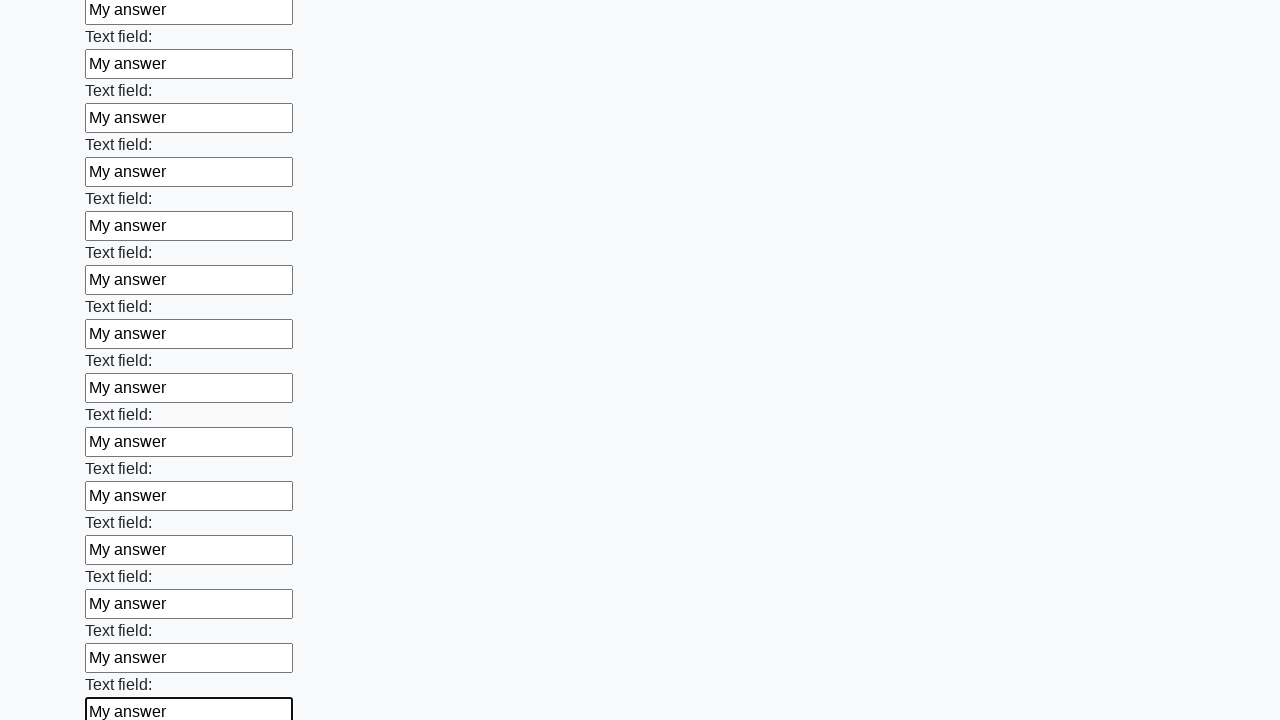

Filled an input field with 'My answer' on input >> nth=63
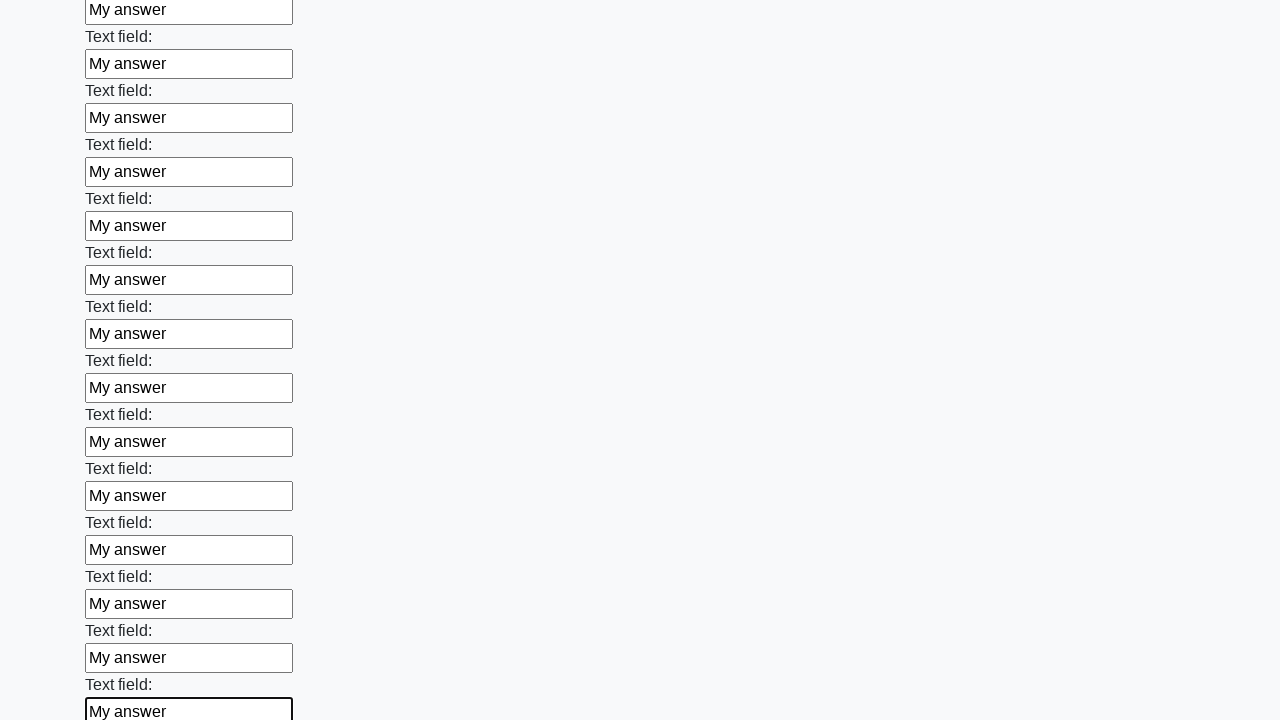

Filled an input field with 'My answer' on input >> nth=64
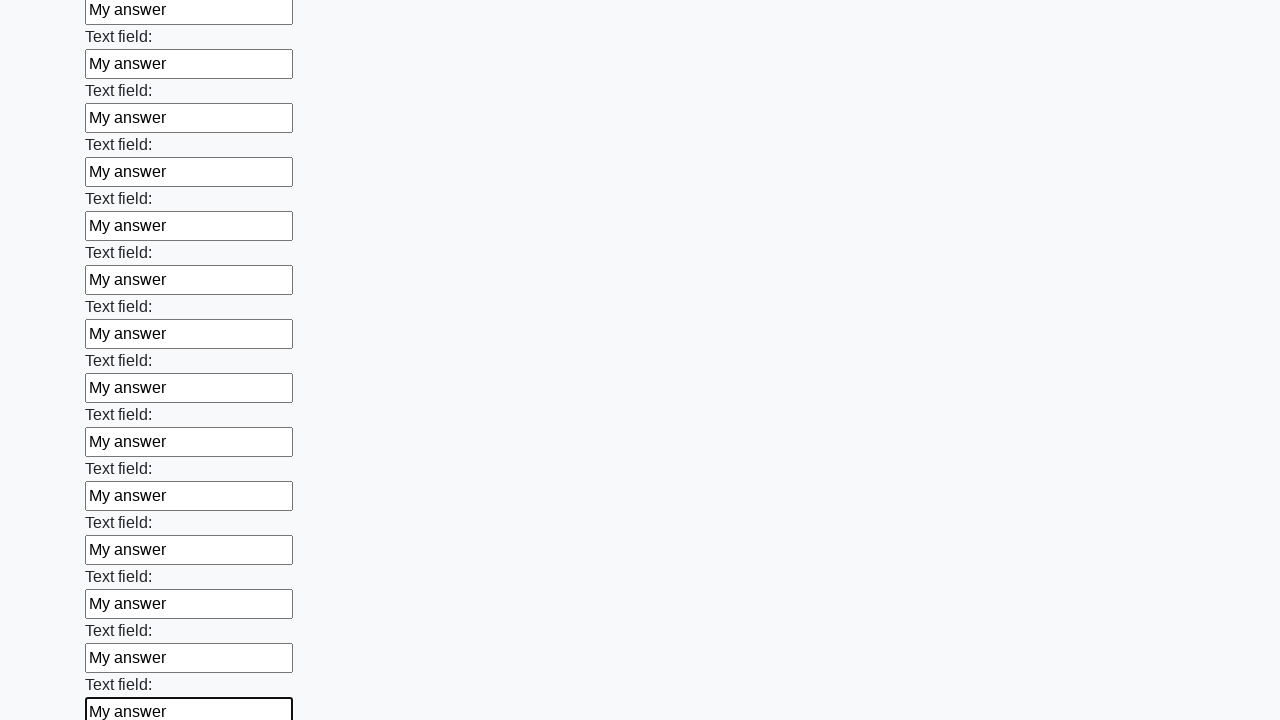

Filled an input field with 'My answer' on input >> nth=65
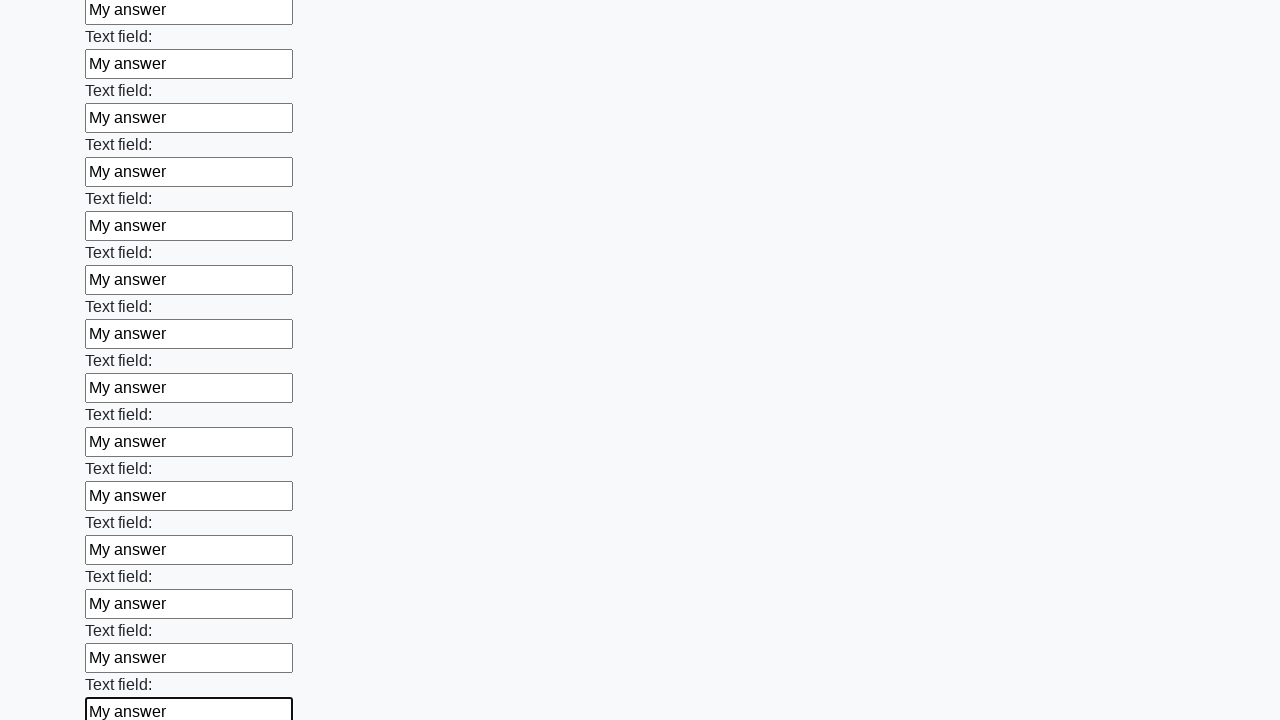

Filled an input field with 'My answer' on input >> nth=66
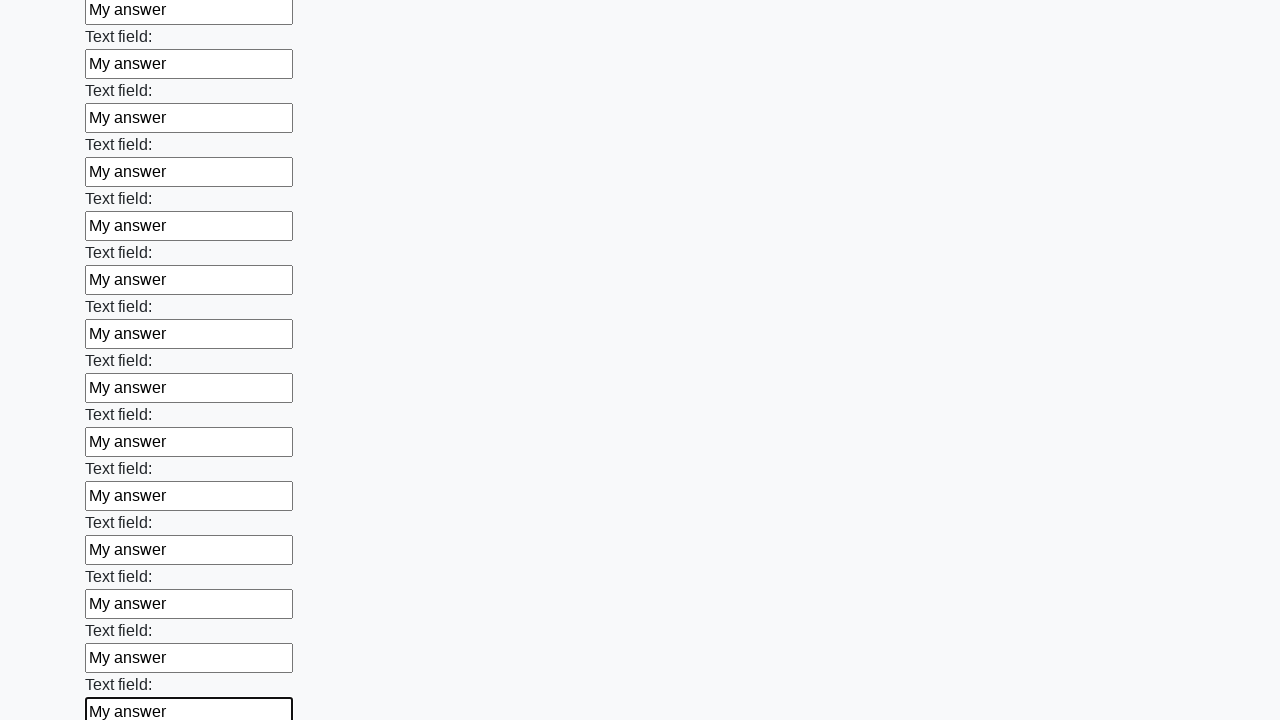

Filled an input field with 'My answer' on input >> nth=67
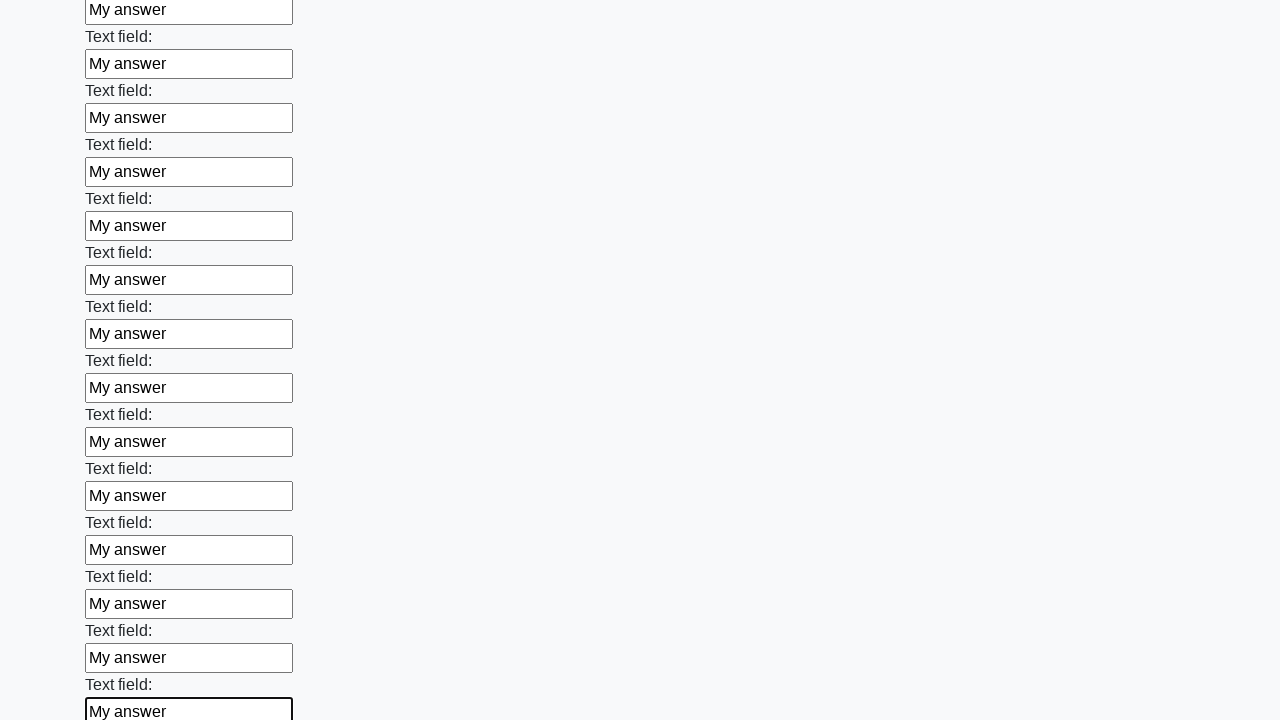

Filled an input field with 'My answer' on input >> nth=68
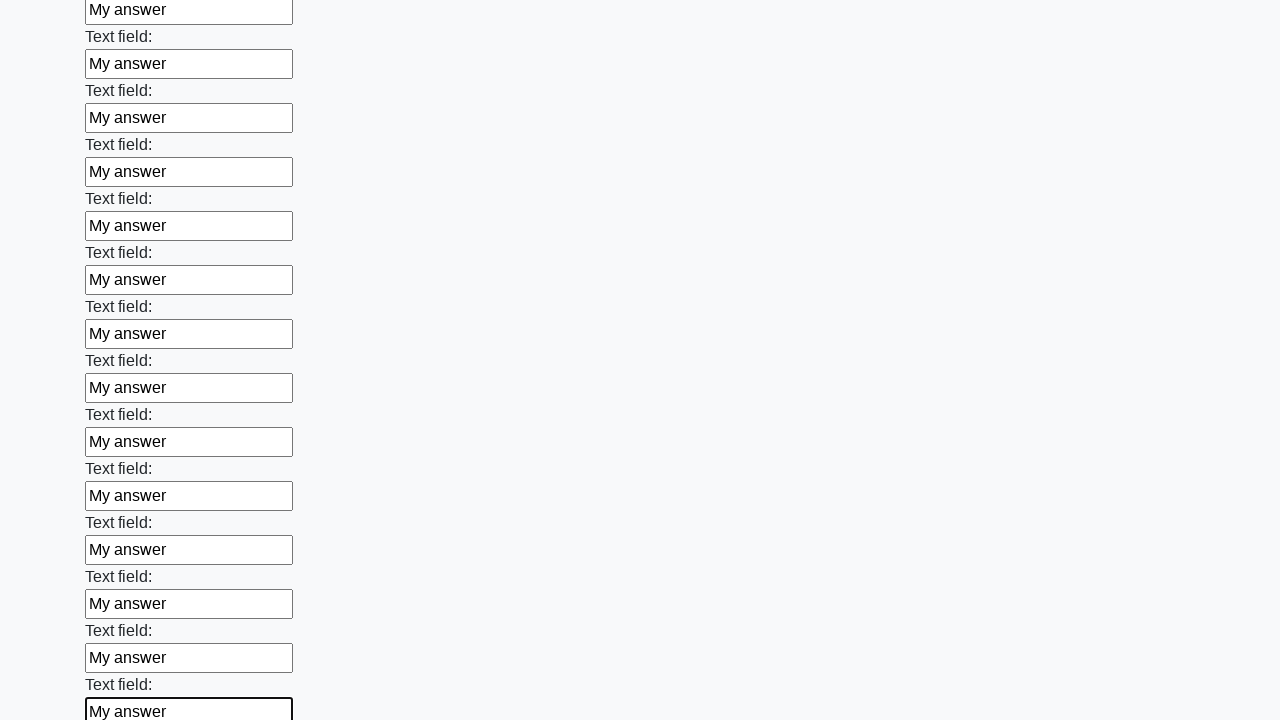

Filled an input field with 'My answer' on input >> nth=69
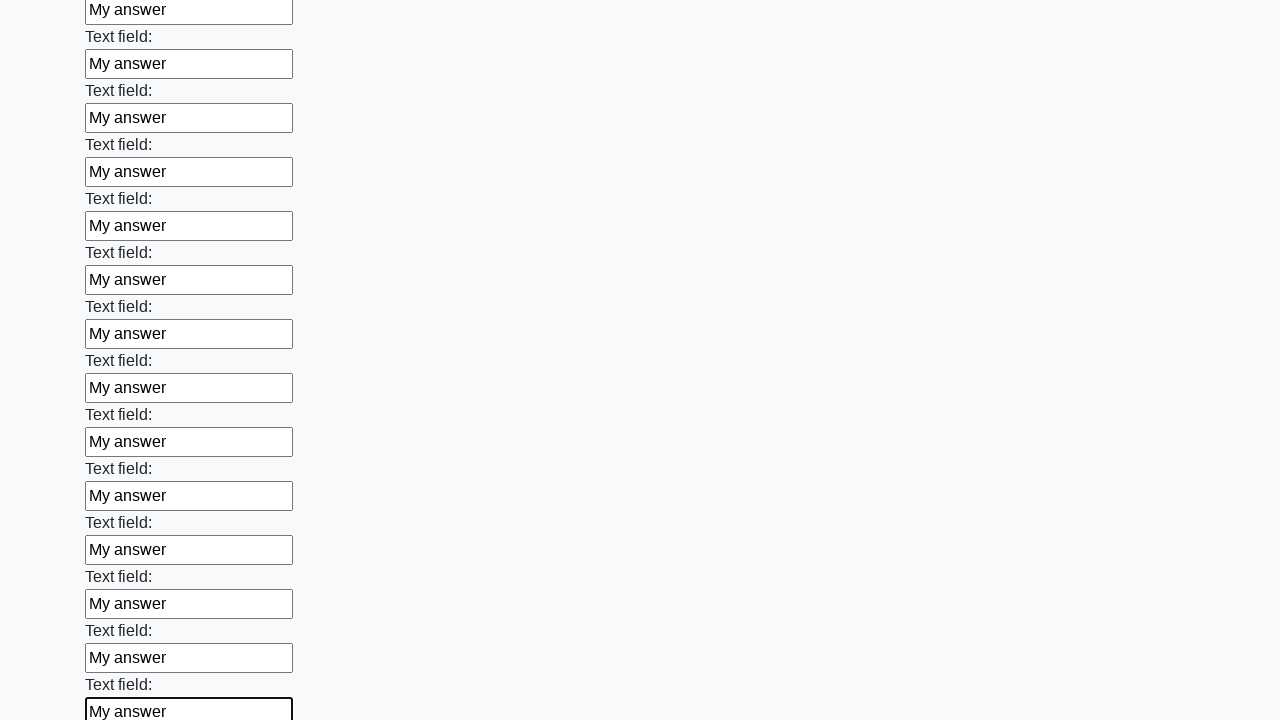

Filled an input field with 'My answer' on input >> nth=70
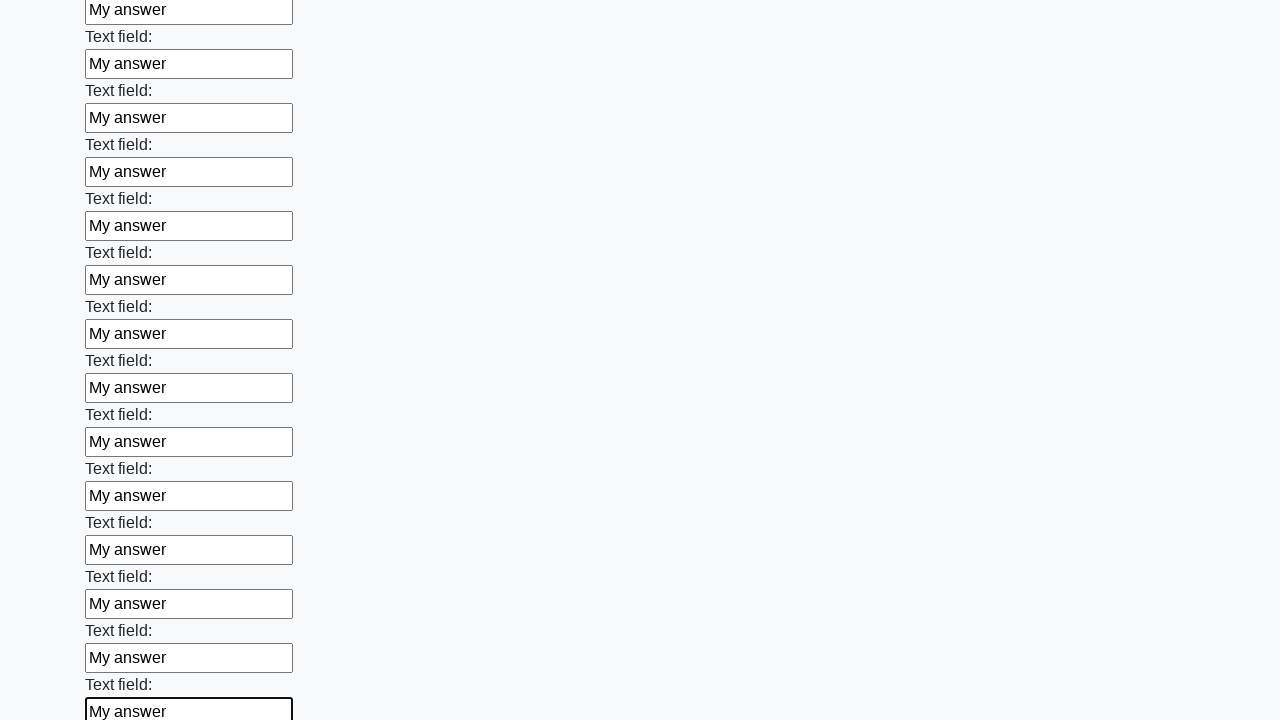

Filled an input field with 'My answer' on input >> nth=71
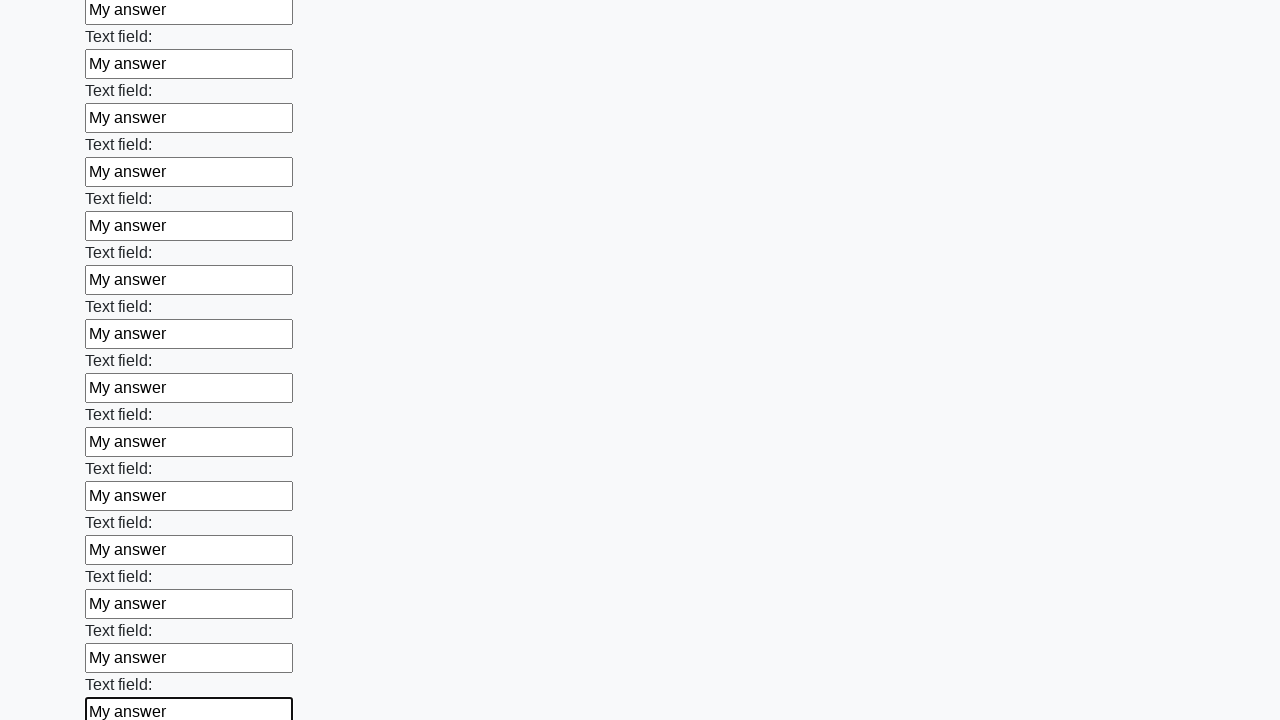

Filled an input field with 'My answer' on input >> nth=72
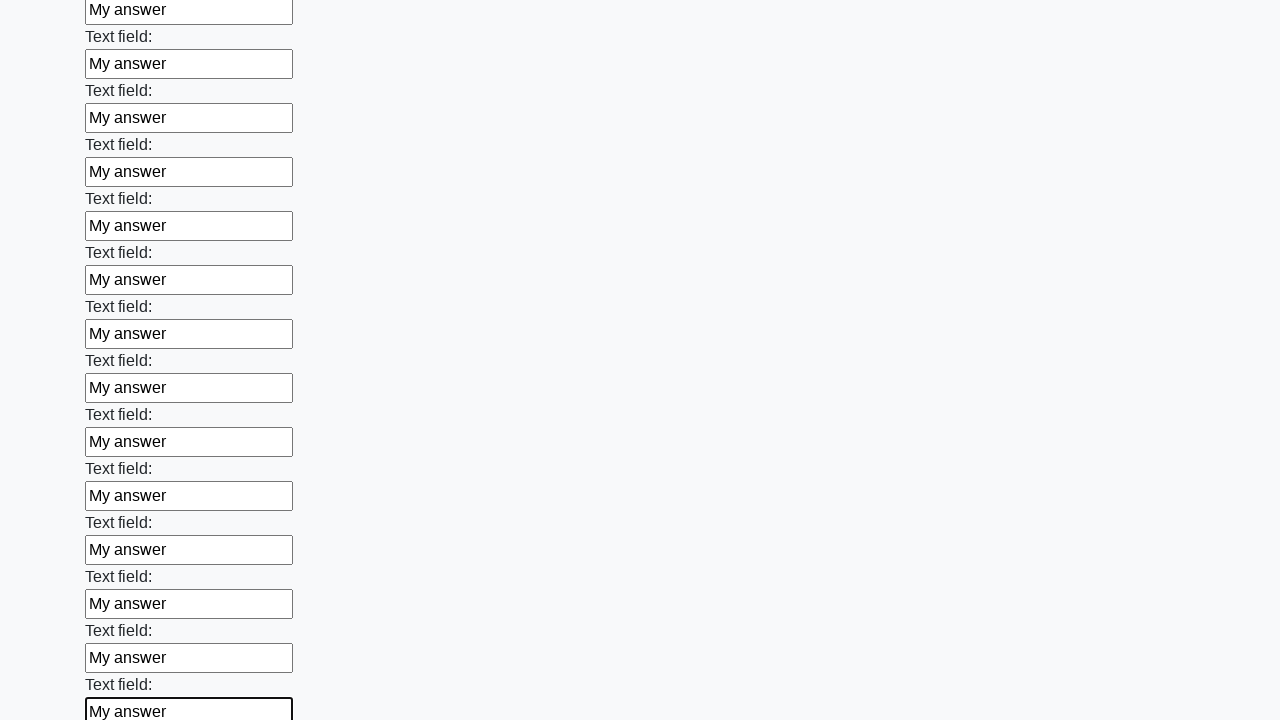

Filled an input field with 'My answer' on input >> nth=73
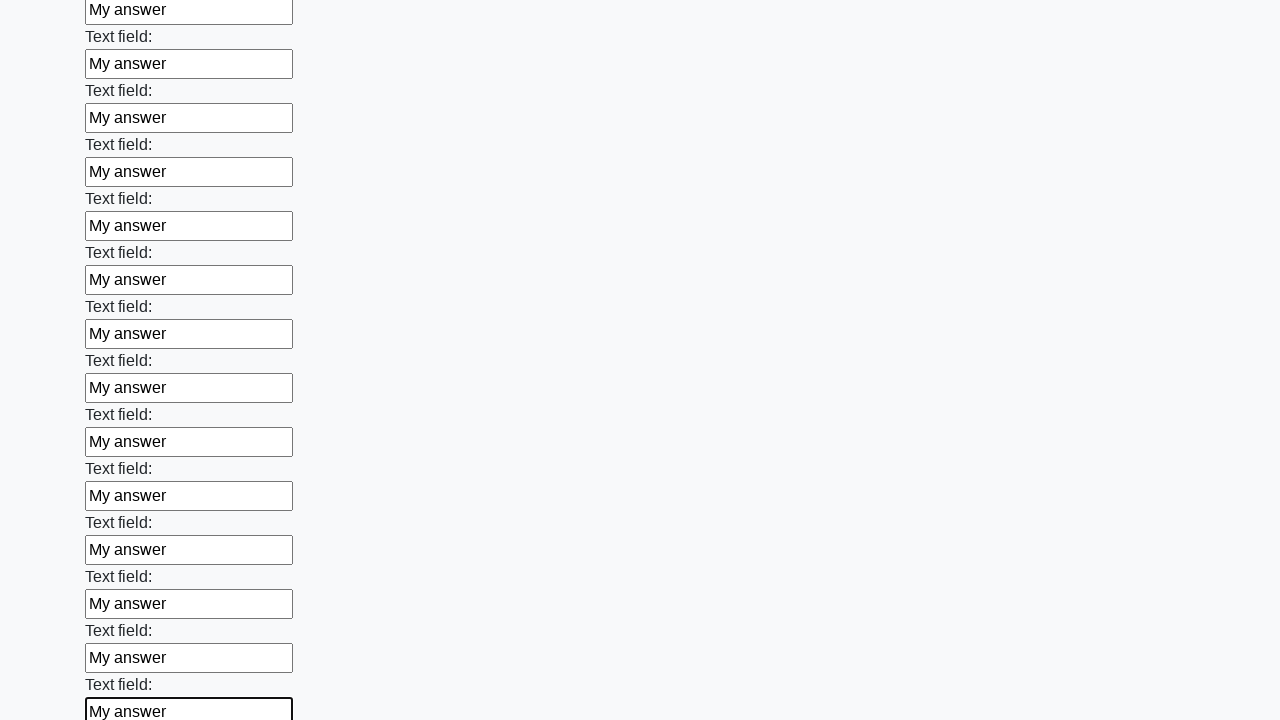

Filled an input field with 'My answer' on input >> nth=74
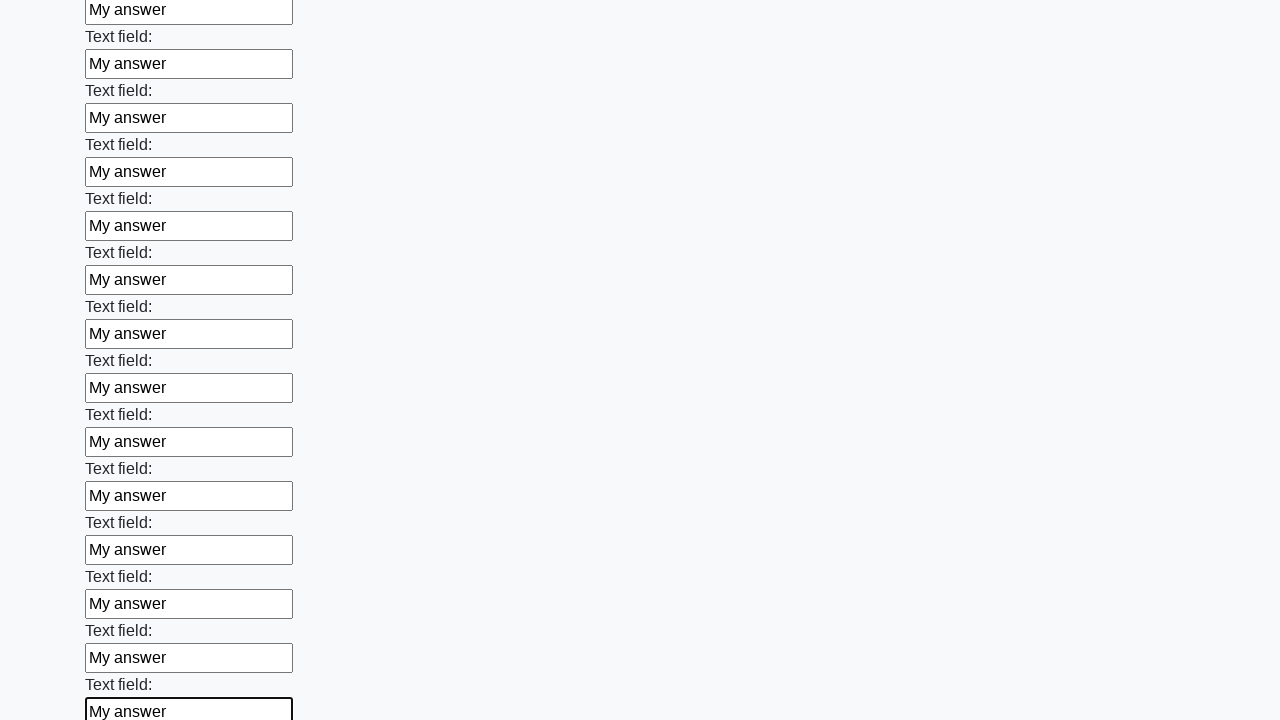

Filled an input field with 'My answer' on input >> nth=75
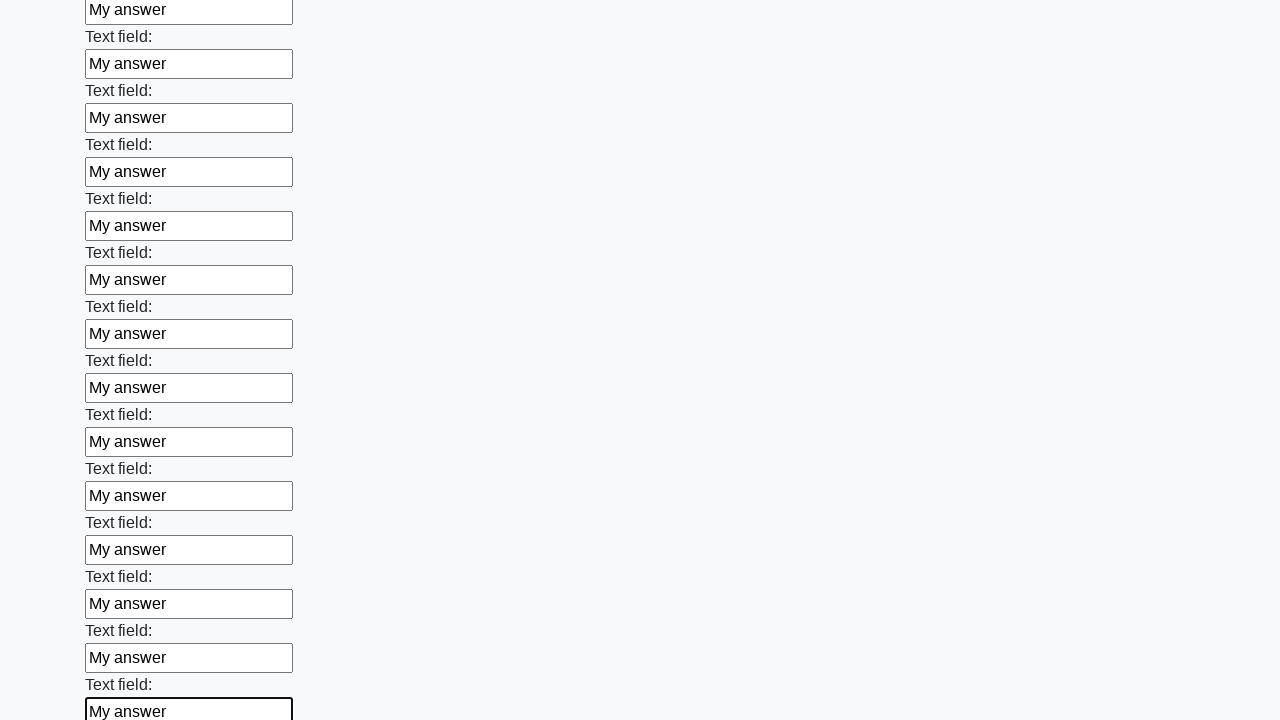

Filled an input field with 'My answer' on input >> nth=76
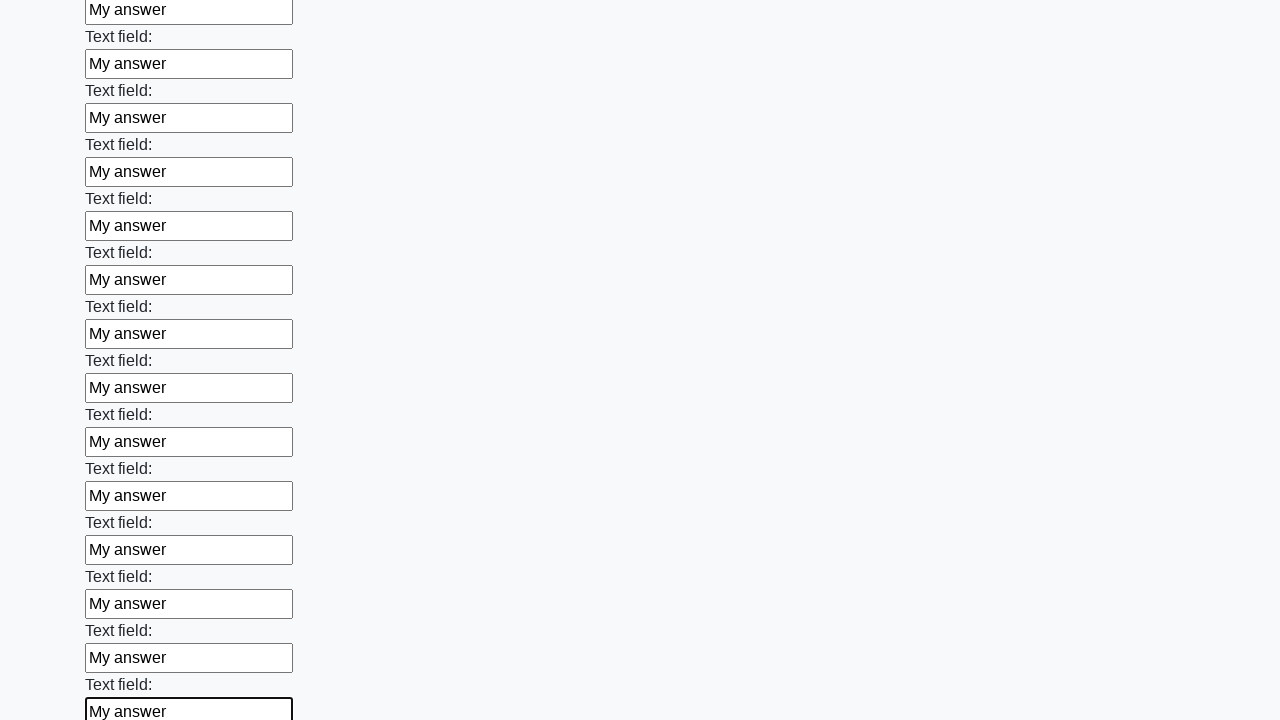

Filled an input field with 'My answer' on input >> nth=77
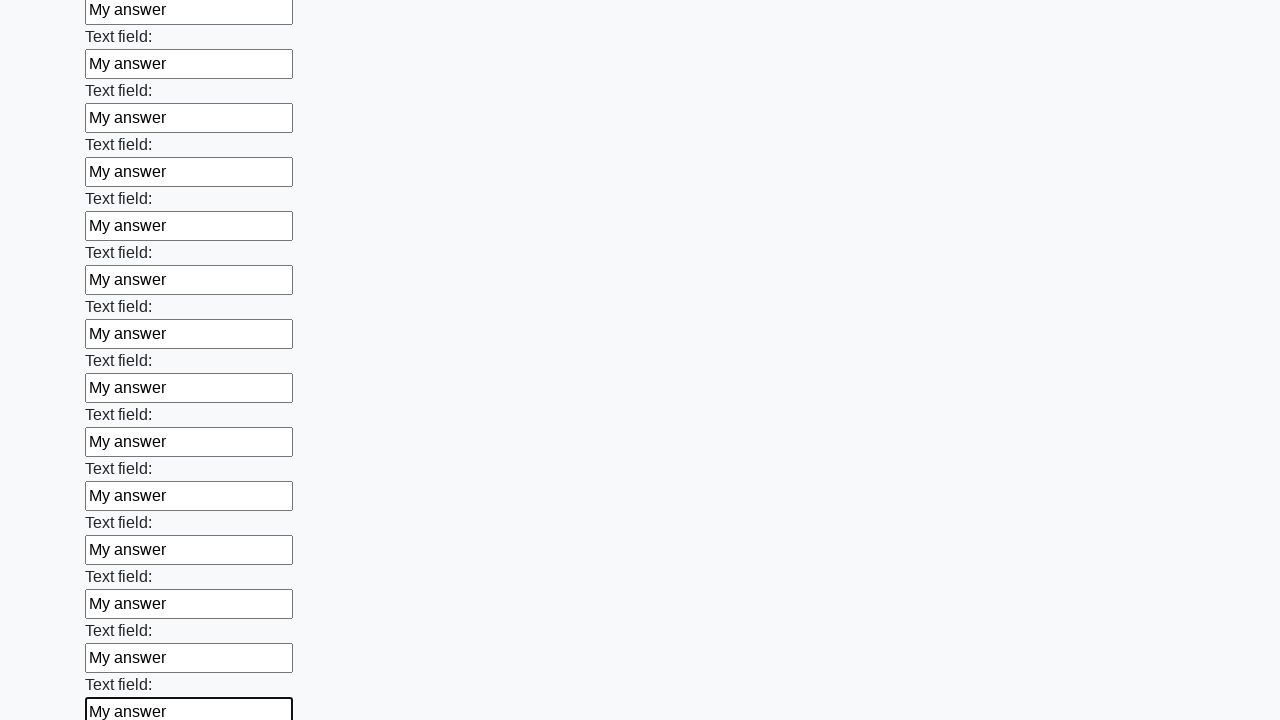

Filled an input field with 'My answer' on input >> nth=78
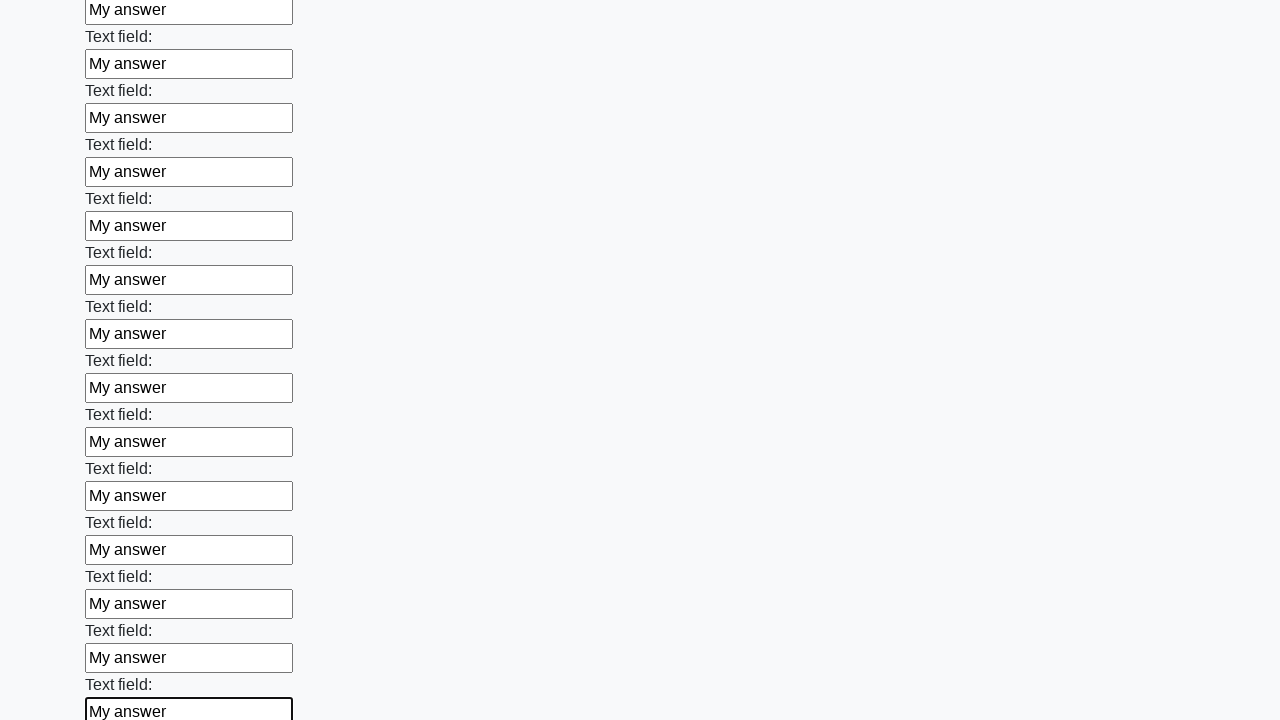

Filled an input field with 'My answer' on input >> nth=79
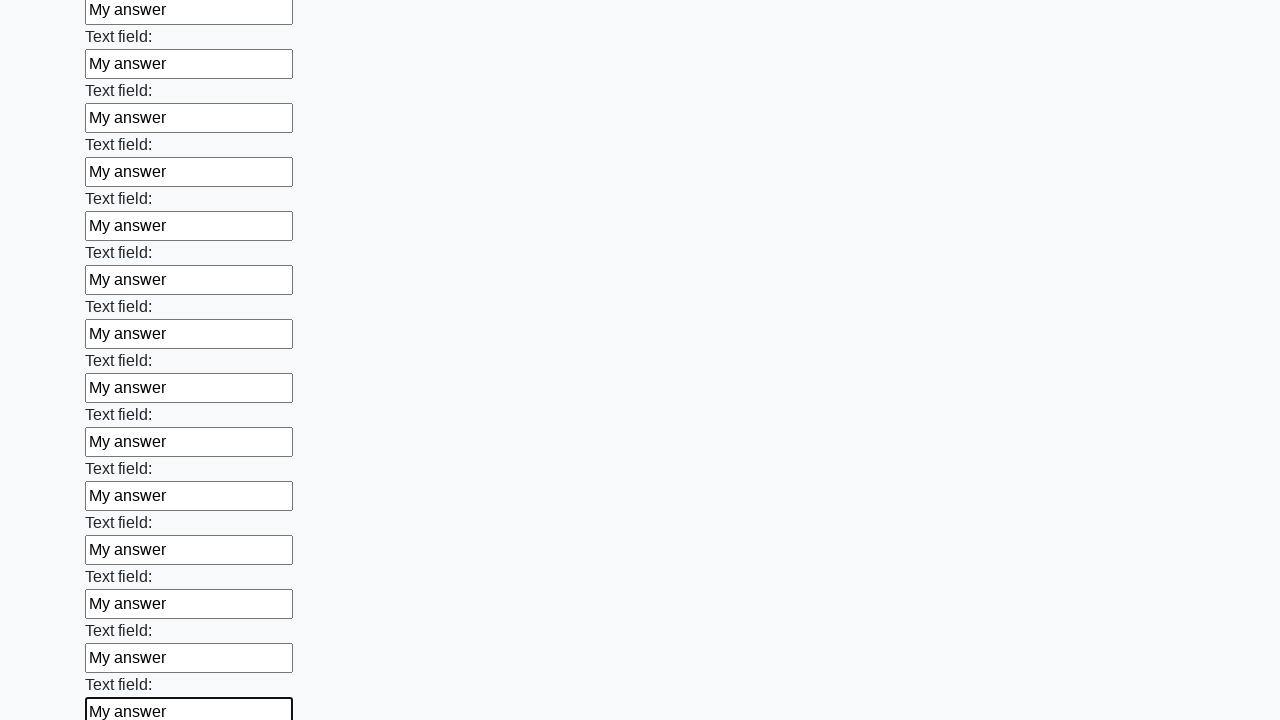

Filled an input field with 'My answer' on input >> nth=80
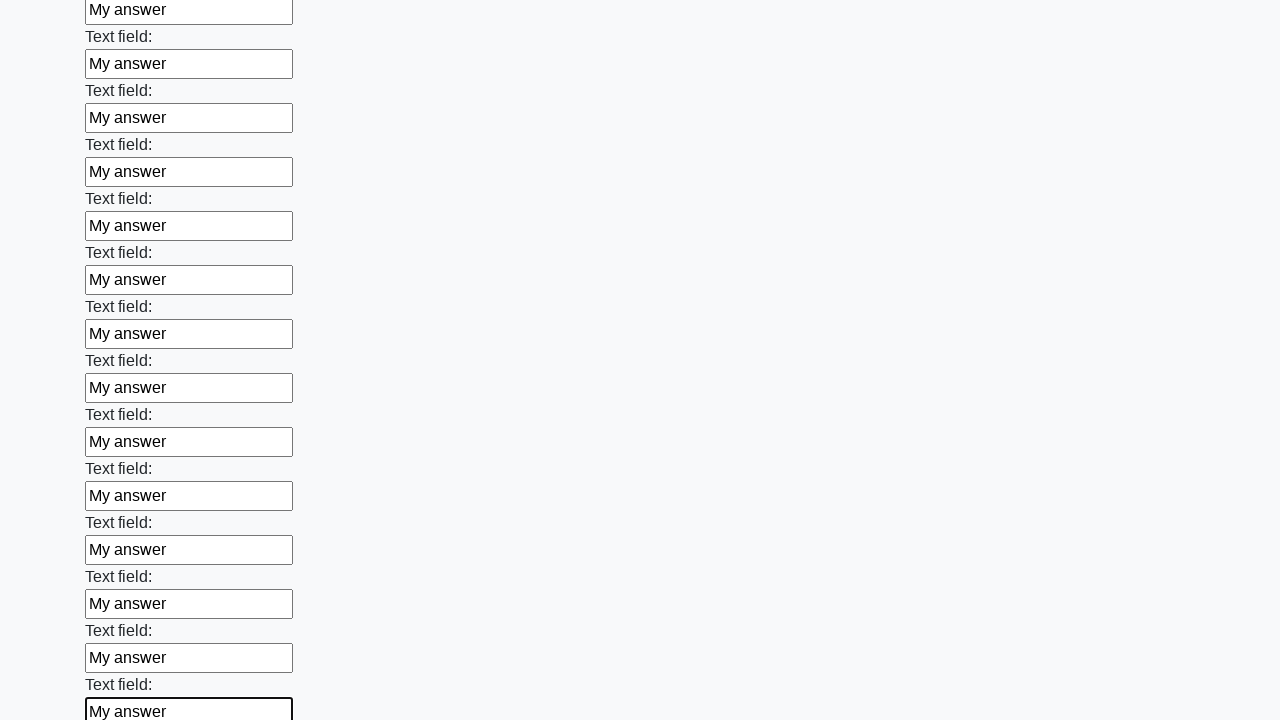

Filled an input field with 'My answer' on input >> nth=81
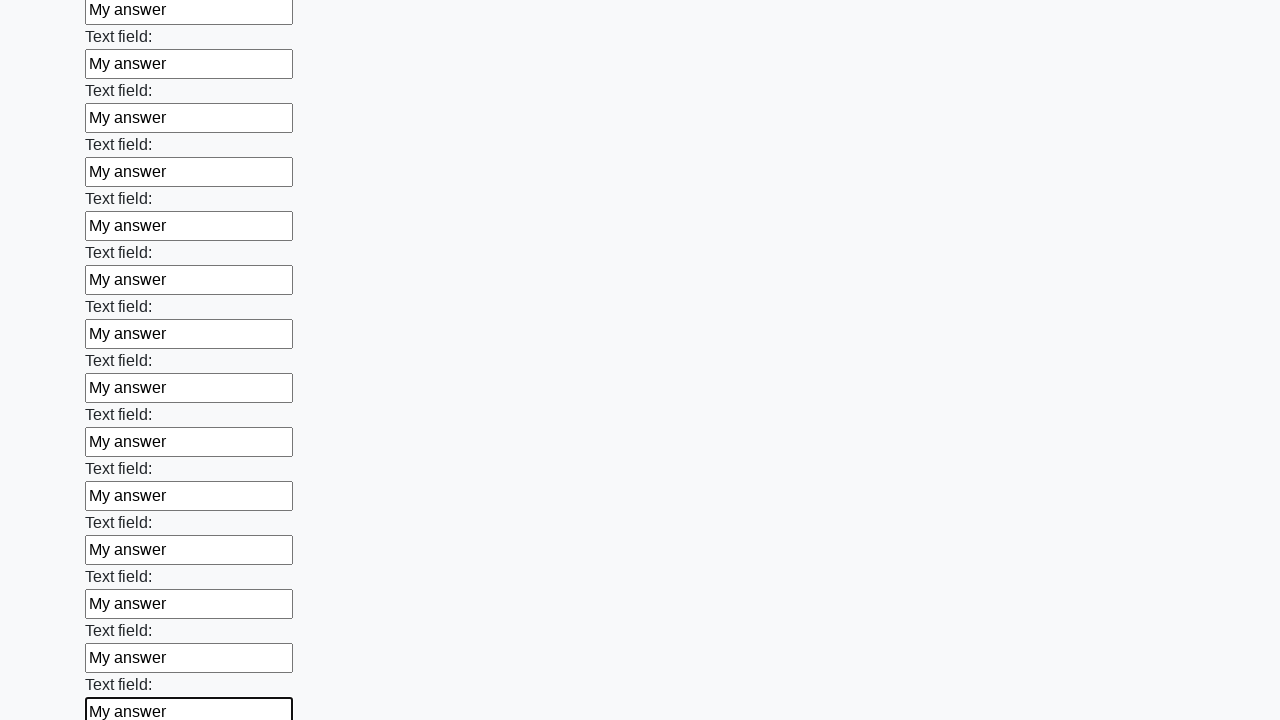

Filled an input field with 'My answer' on input >> nth=82
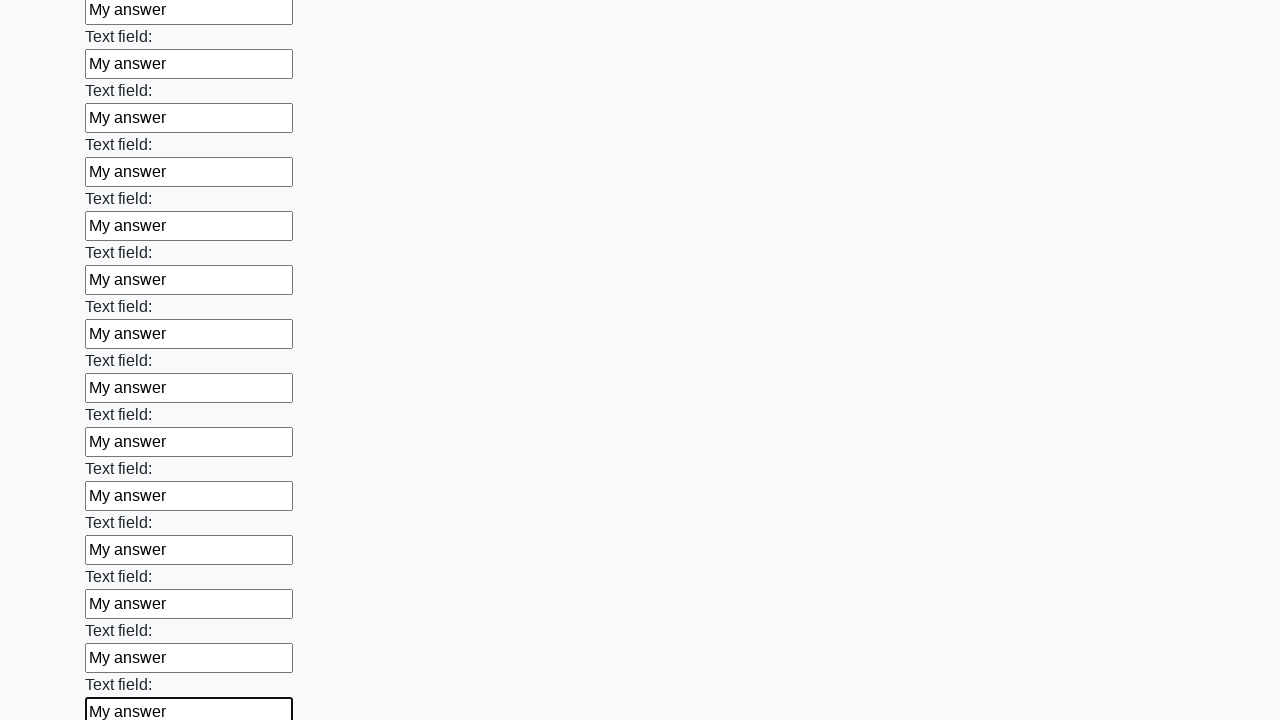

Filled an input field with 'My answer' on input >> nth=83
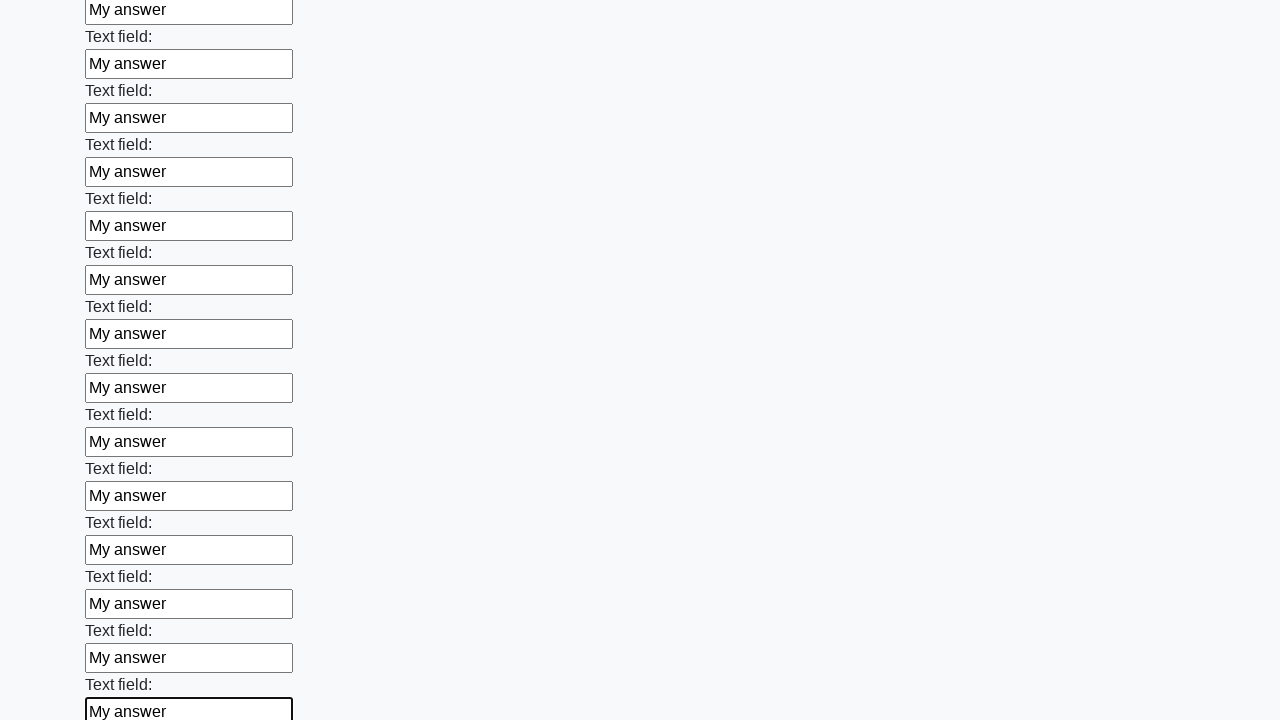

Filled an input field with 'My answer' on input >> nth=84
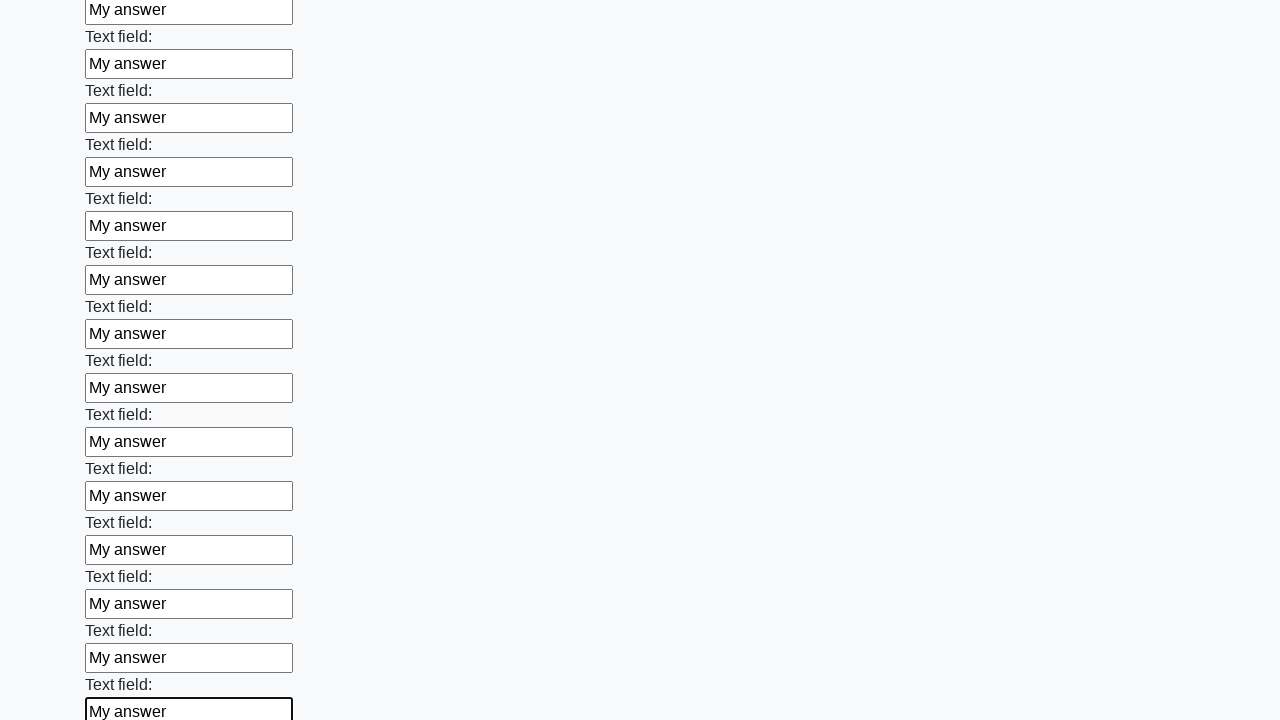

Filled an input field with 'My answer' on input >> nth=85
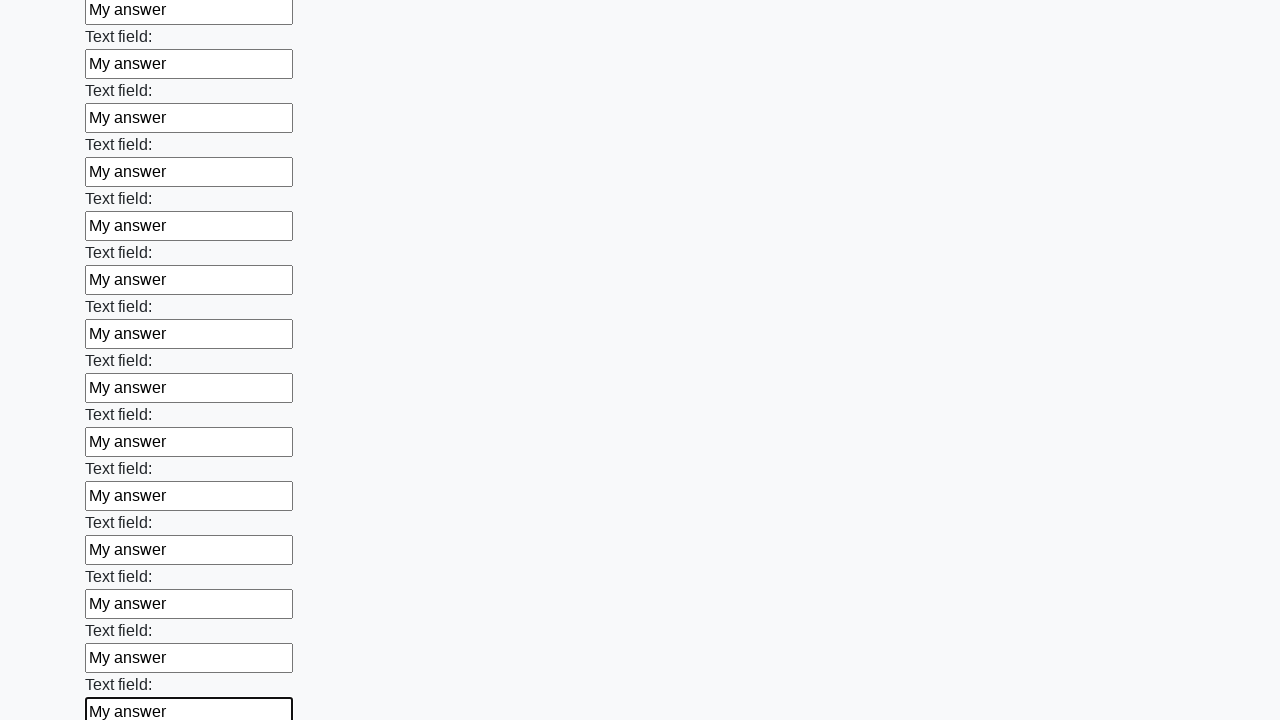

Filled an input field with 'My answer' on input >> nth=86
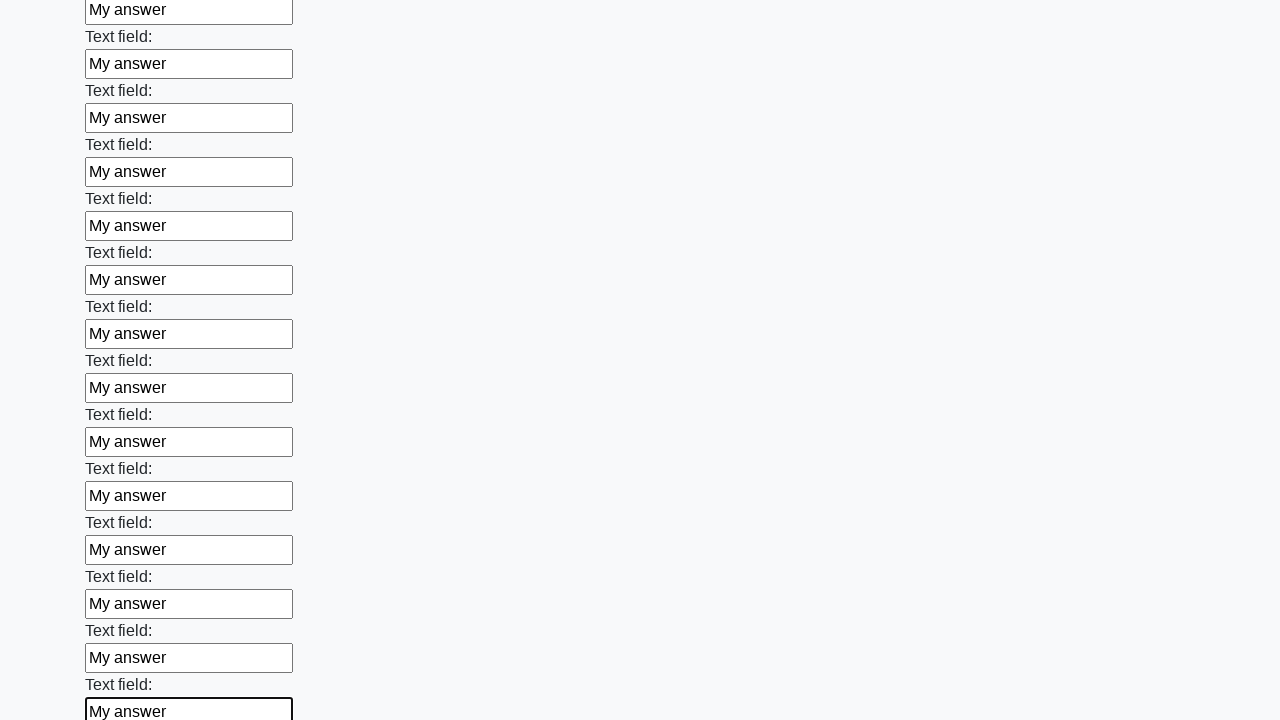

Filled an input field with 'My answer' on input >> nth=87
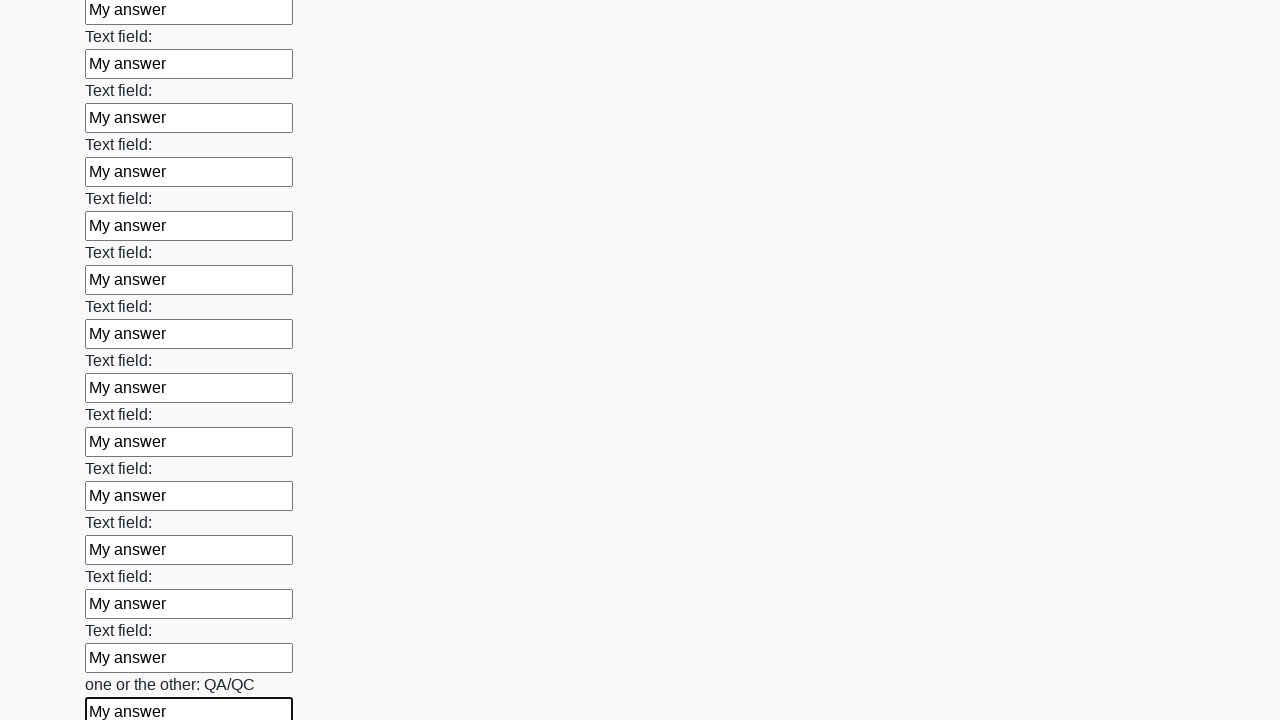

Filled an input field with 'My answer' on input >> nth=88
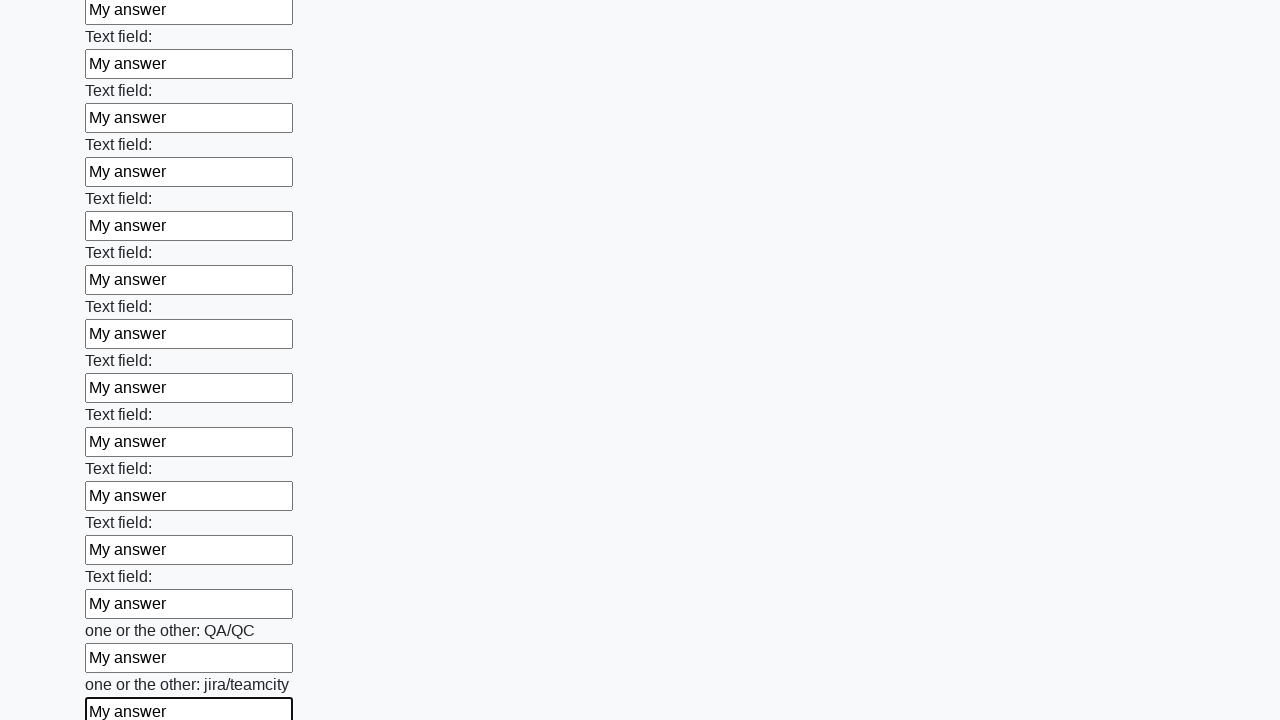

Filled an input field with 'My answer' on input >> nth=89
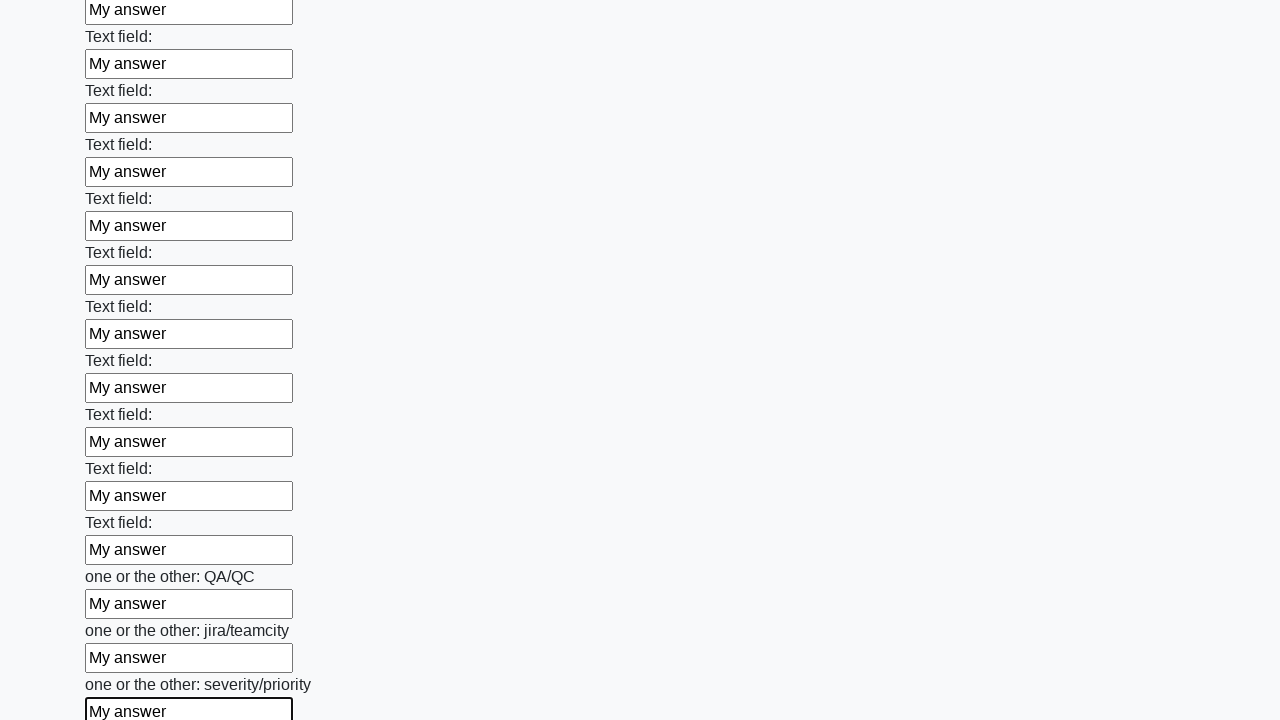

Filled an input field with 'My answer' on input >> nth=90
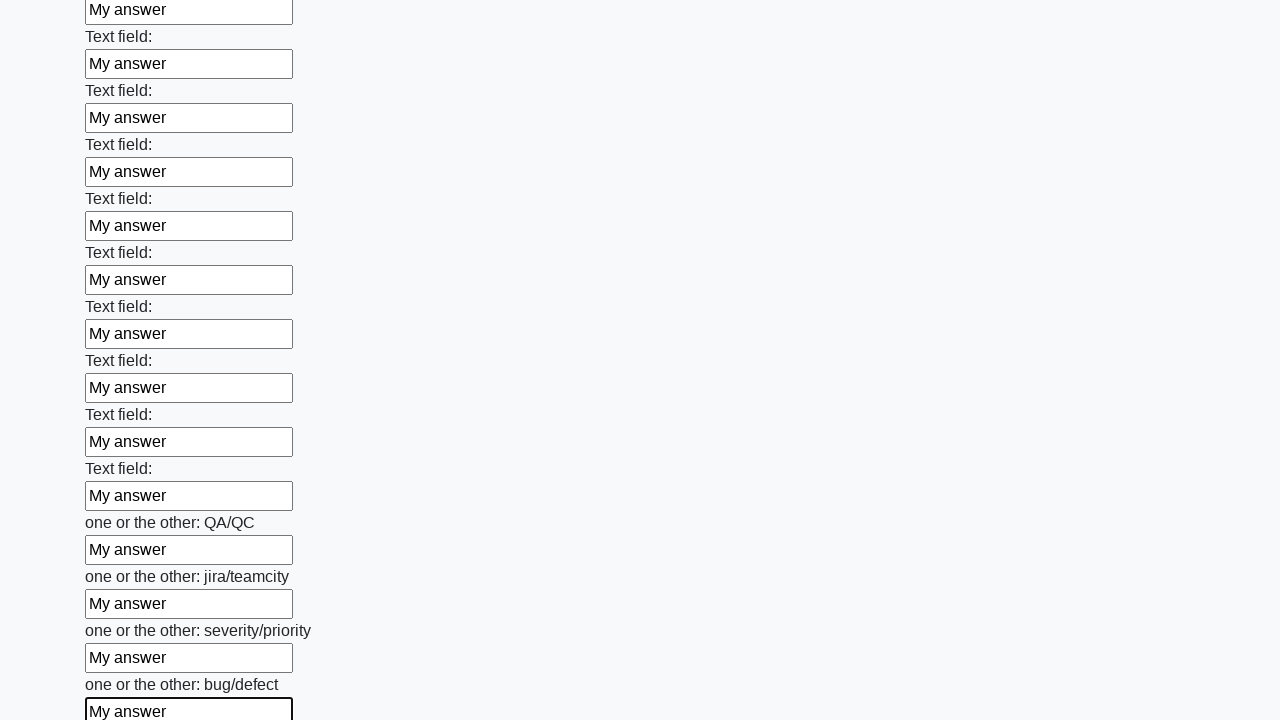

Filled an input field with 'My answer' on input >> nth=91
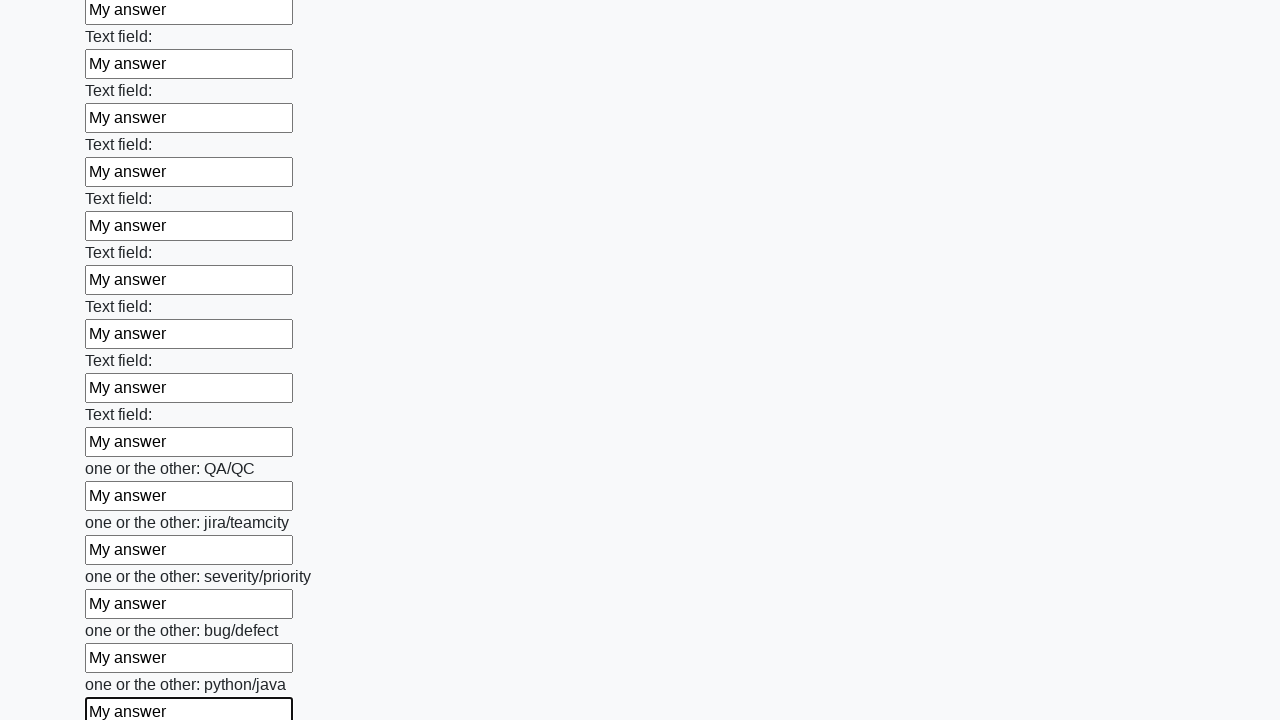

Filled an input field with 'My answer' on input >> nth=92
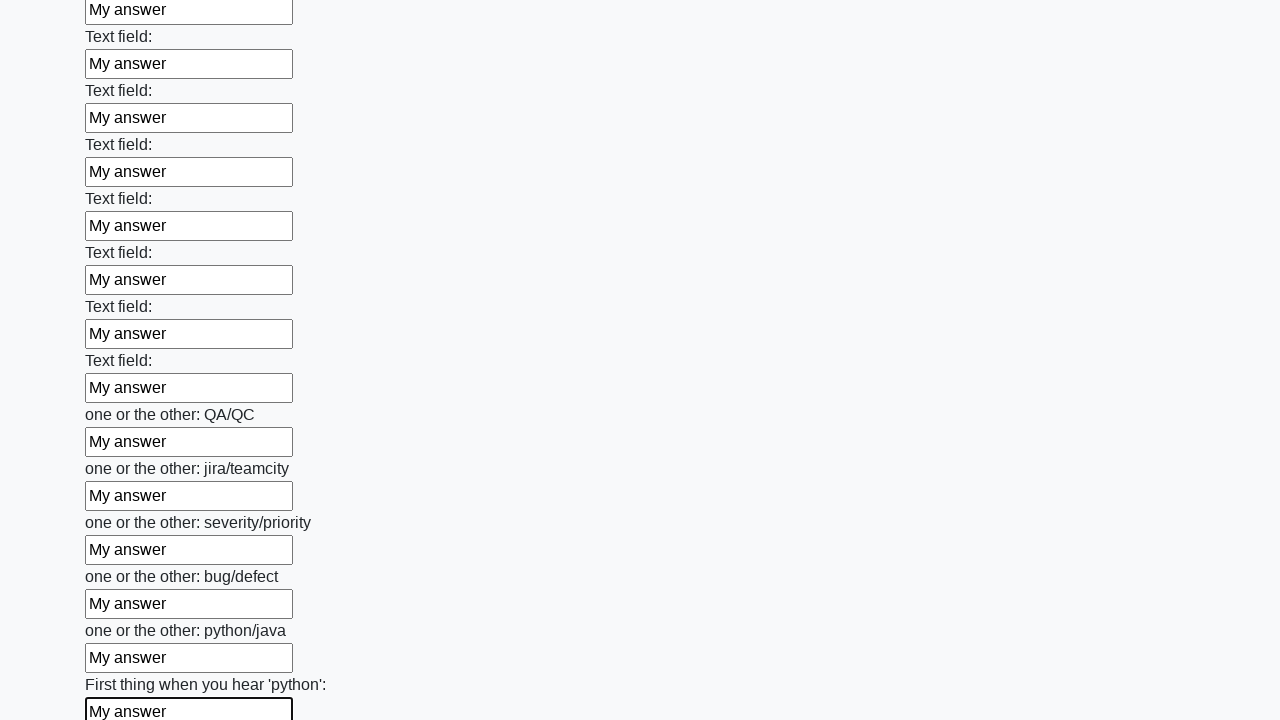

Filled an input field with 'My answer' on input >> nth=93
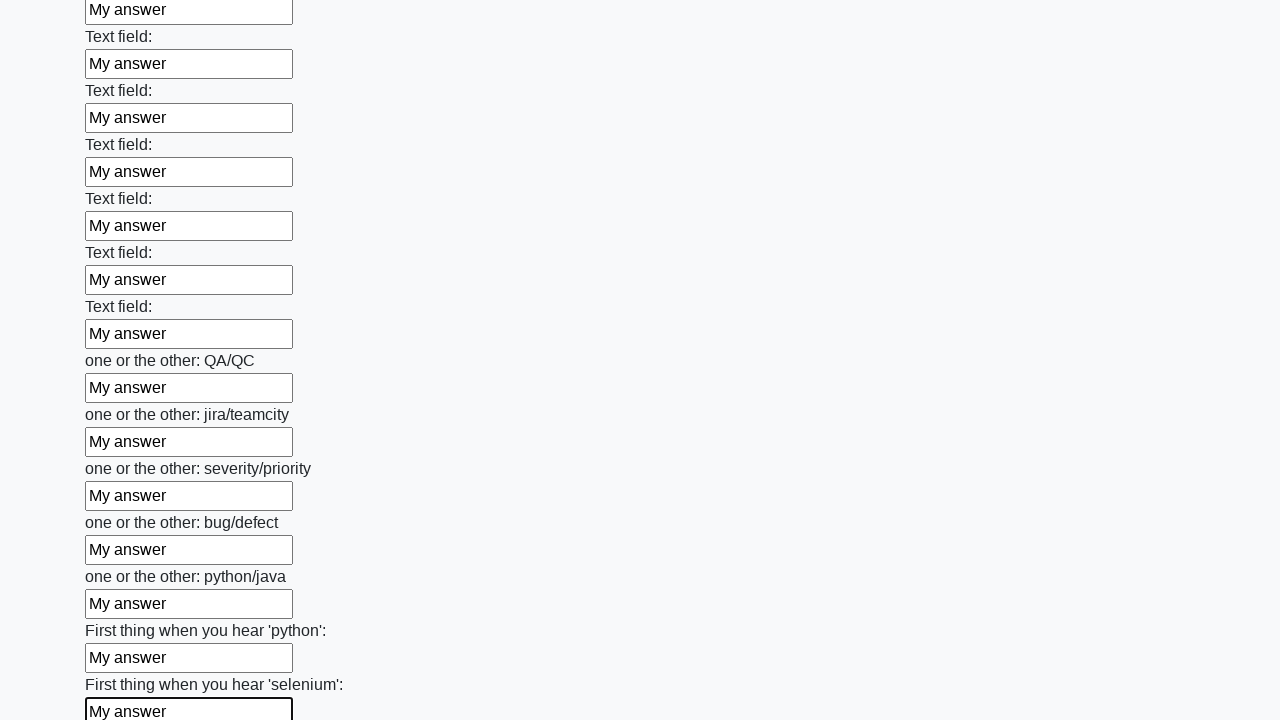

Filled an input field with 'My answer' on input >> nth=94
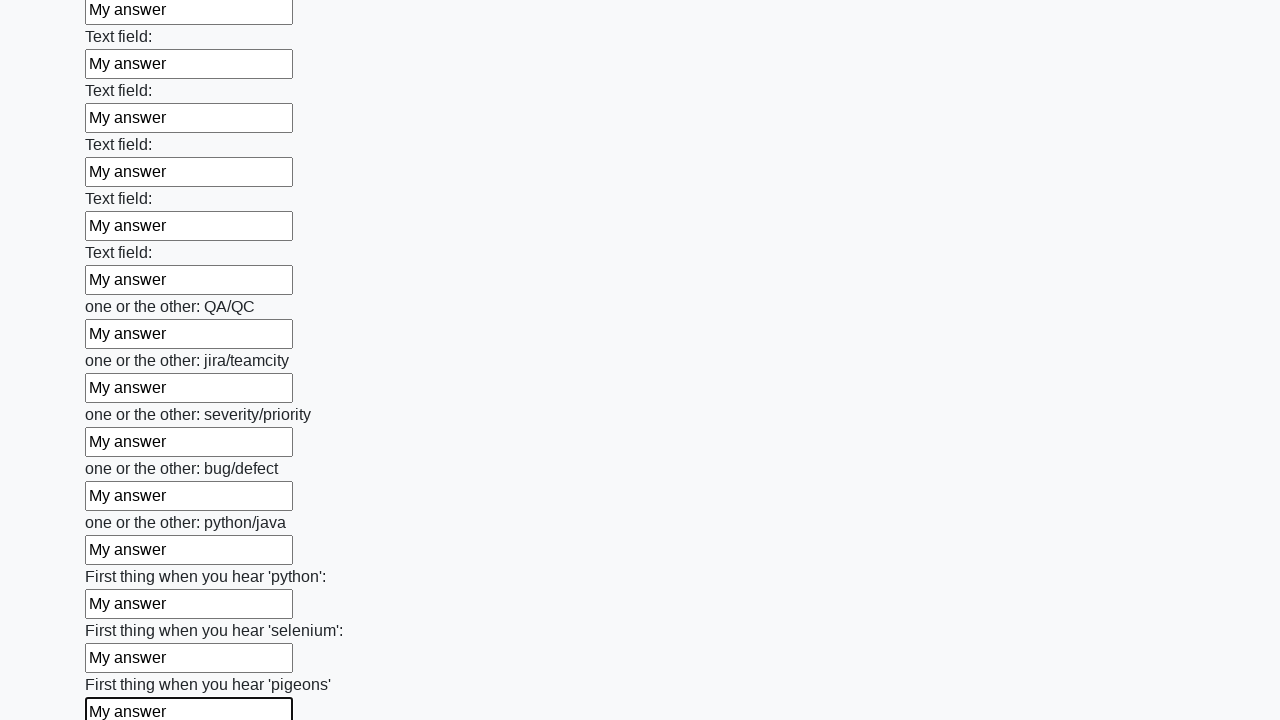

Filled an input field with 'My answer' on input >> nth=95
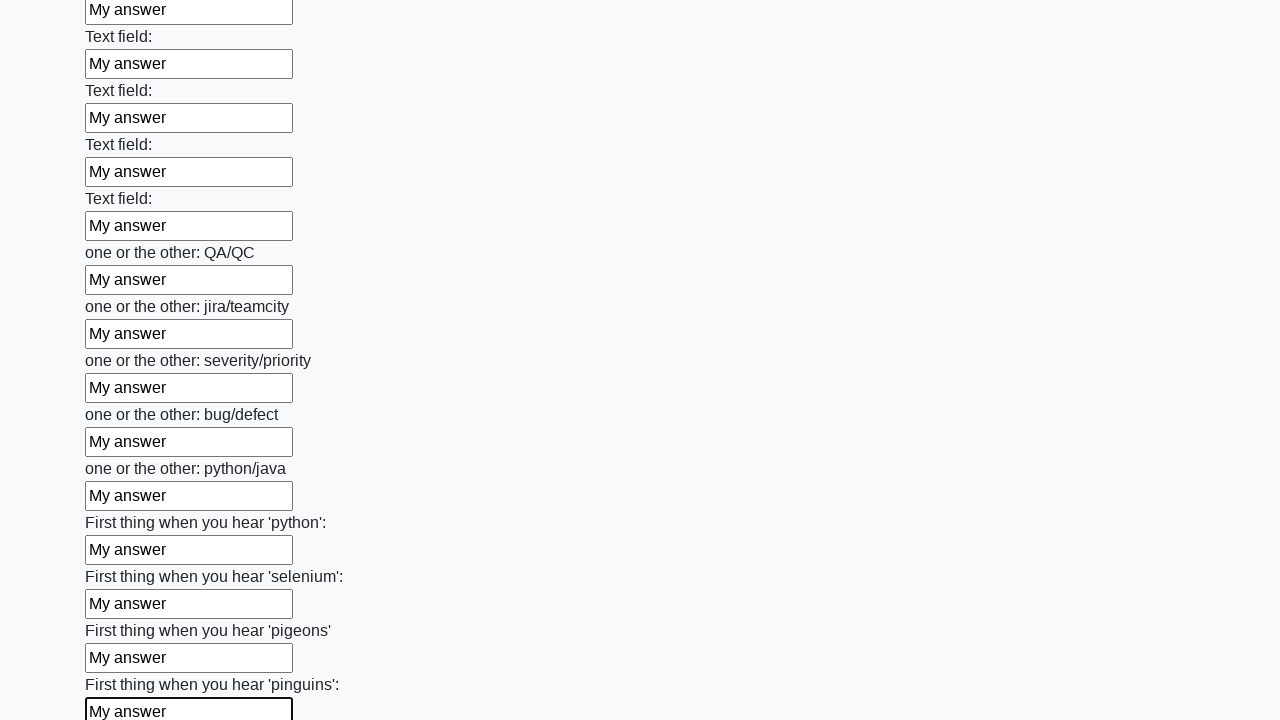

Filled an input field with 'My answer' on input >> nth=96
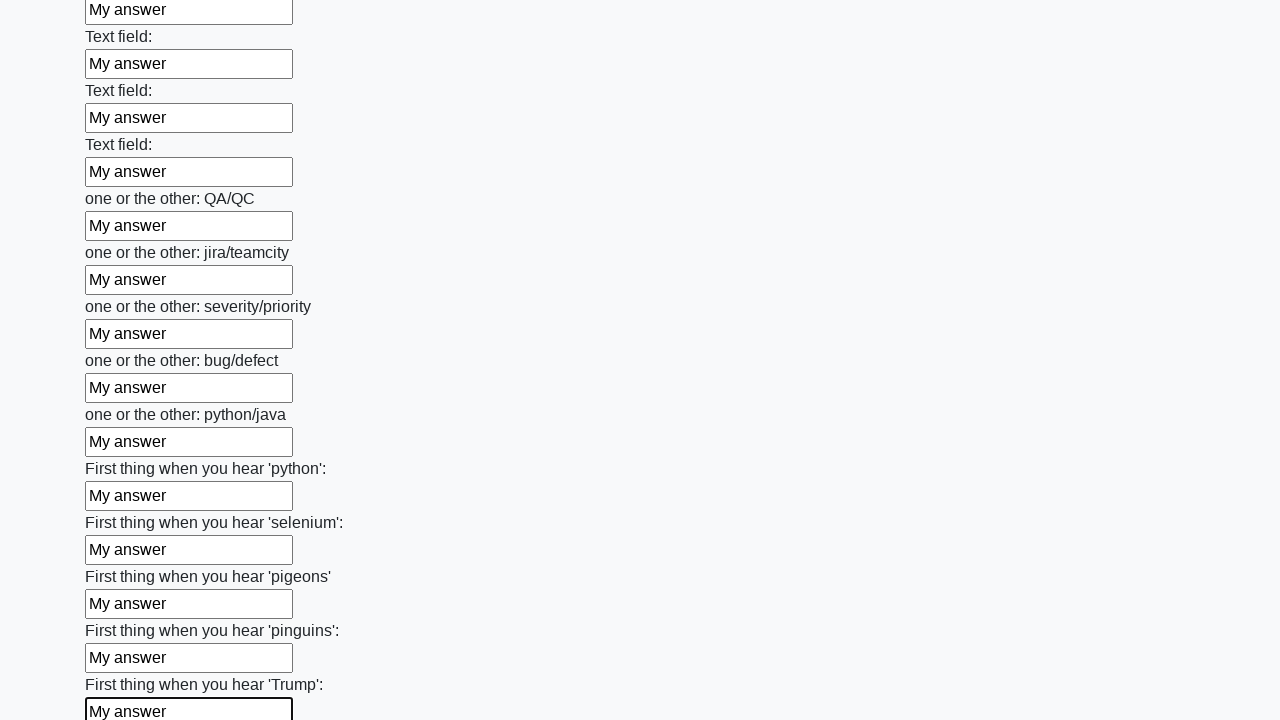

Filled an input field with 'My answer' on input >> nth=97
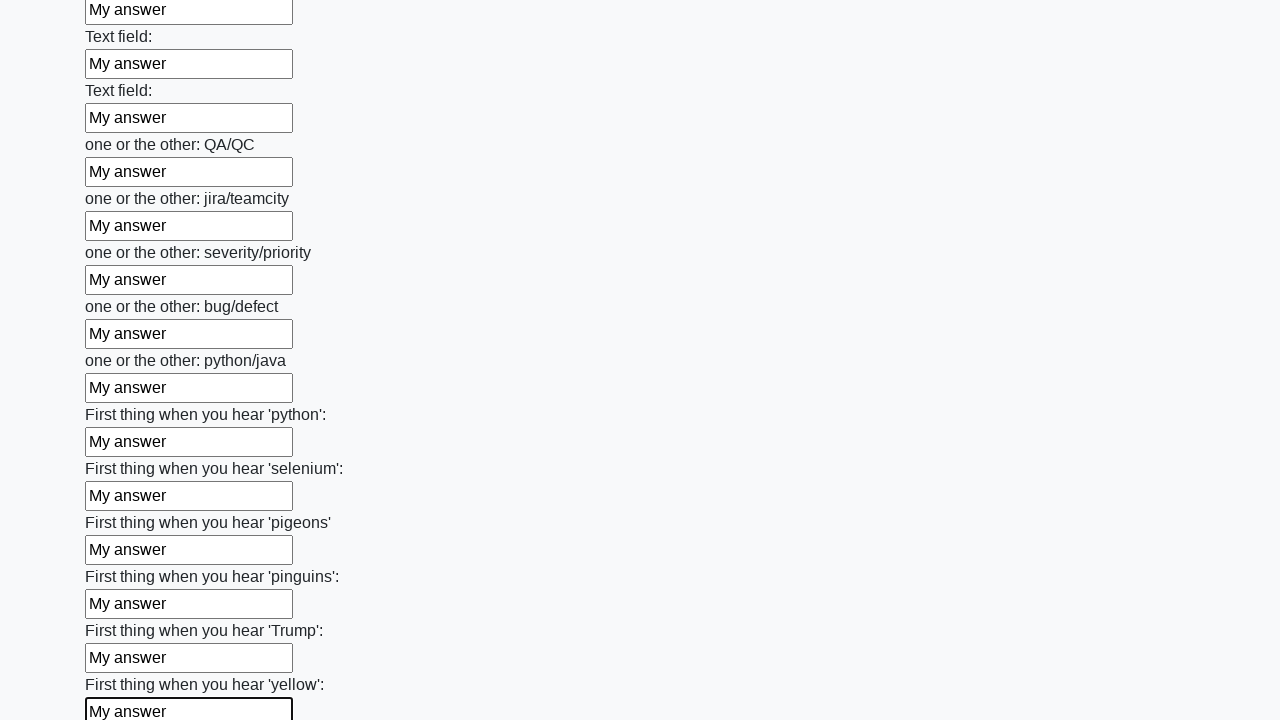

Filled an input field with 'My answer' on input >> nth=98
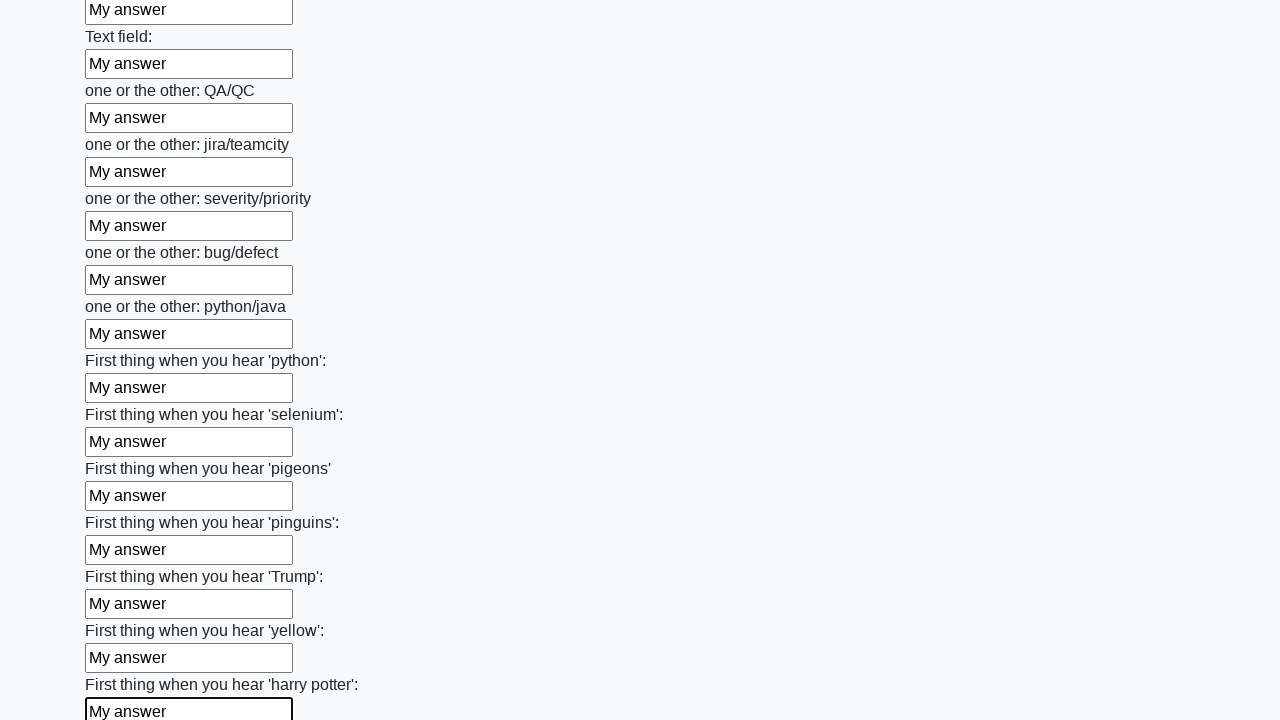

Filled an input field with 'My answer' on input >> nth=99
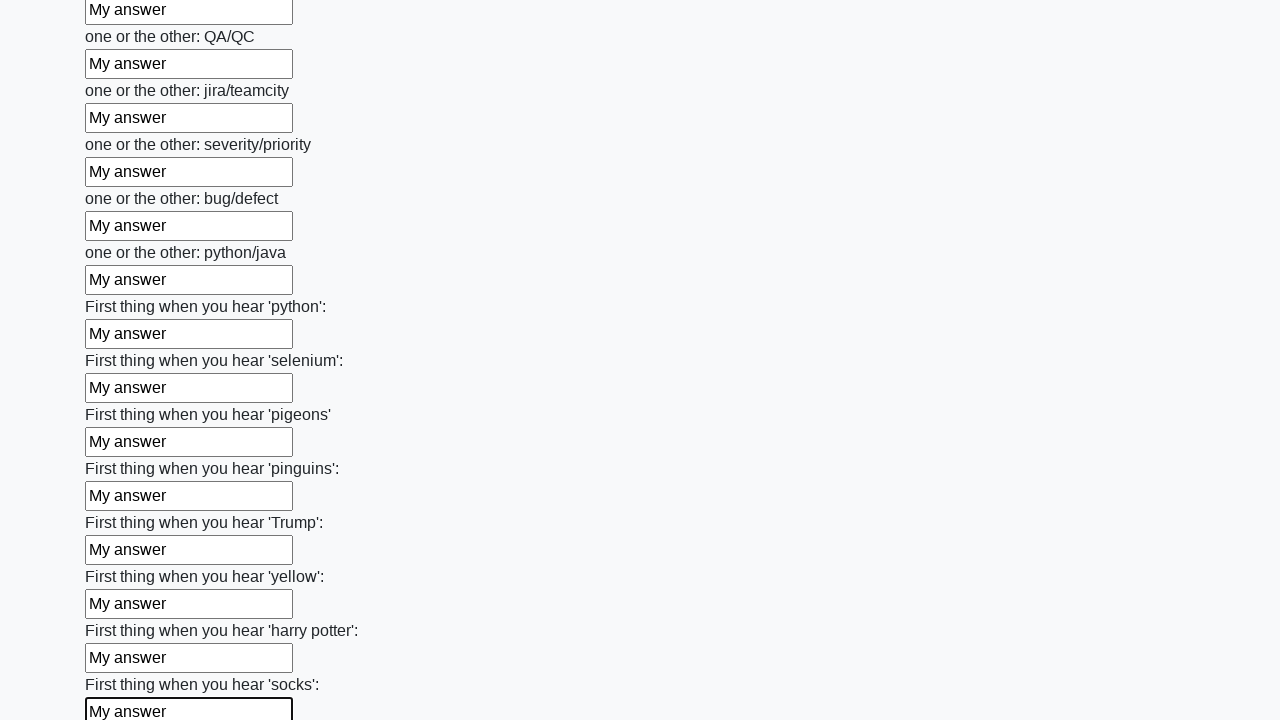

Clicked the submit button to submit the form at (123, 611) on button.btn
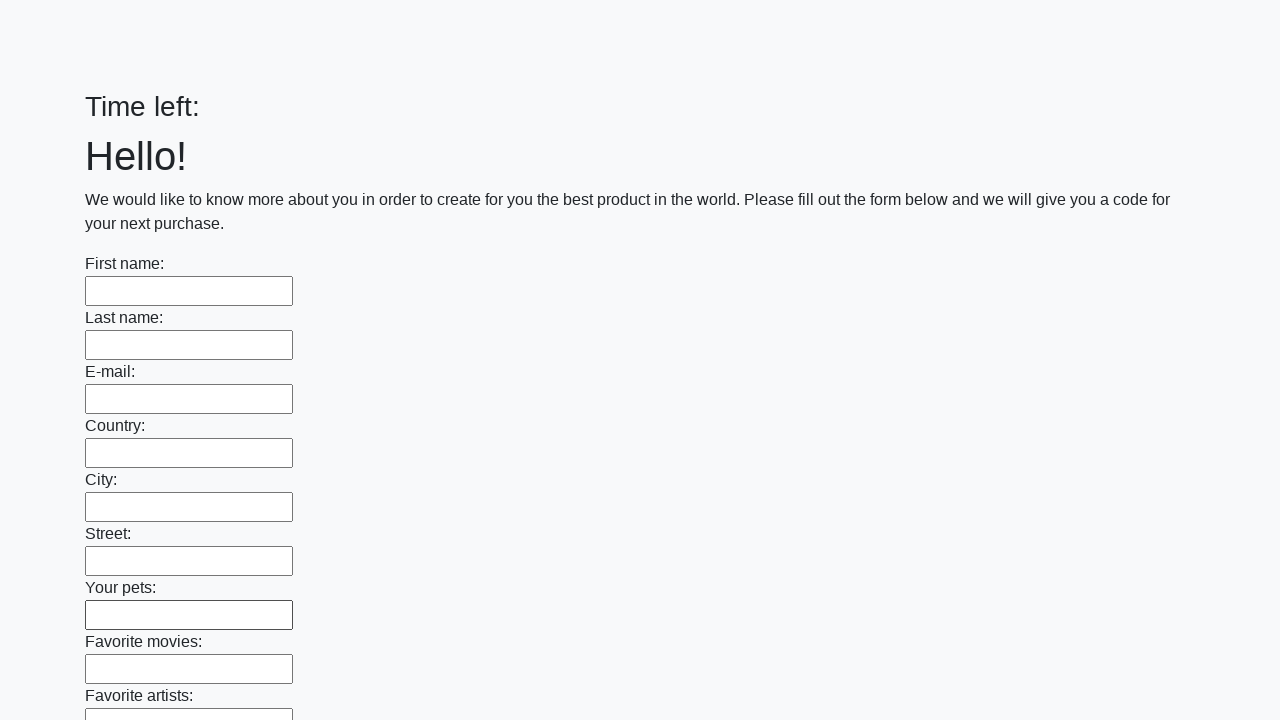

Waited 2 seconds for form submission to complete
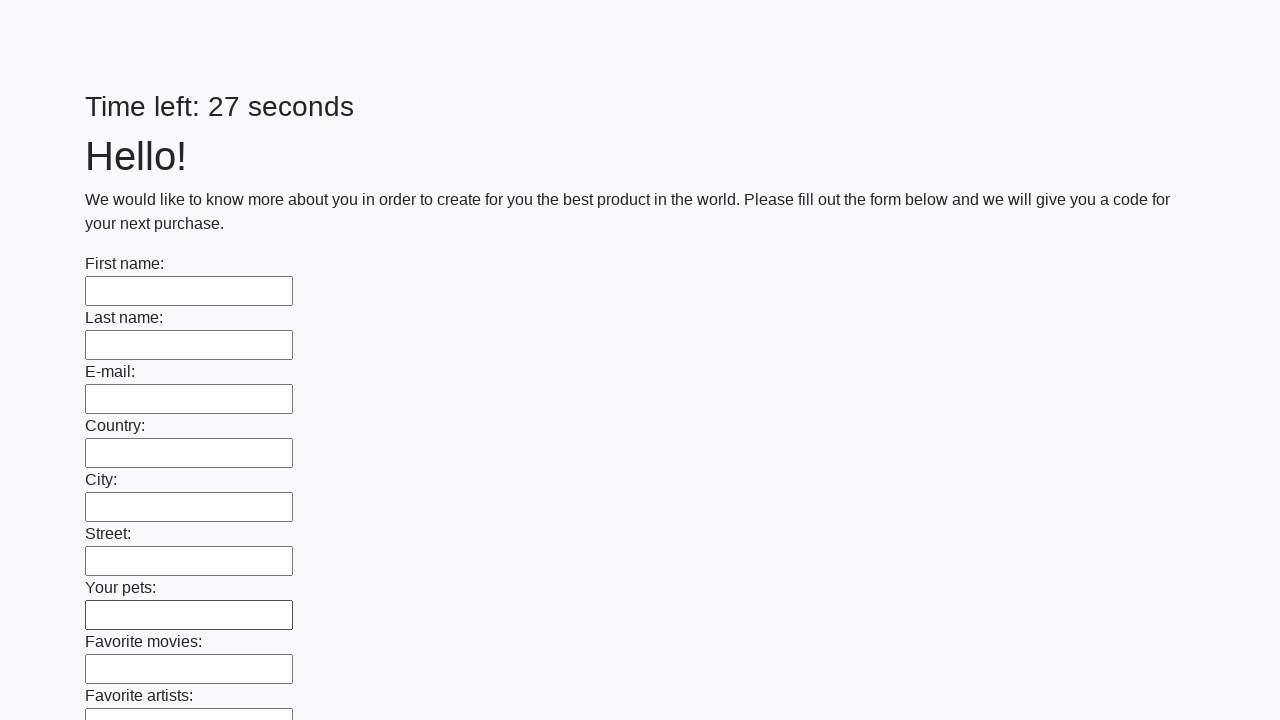

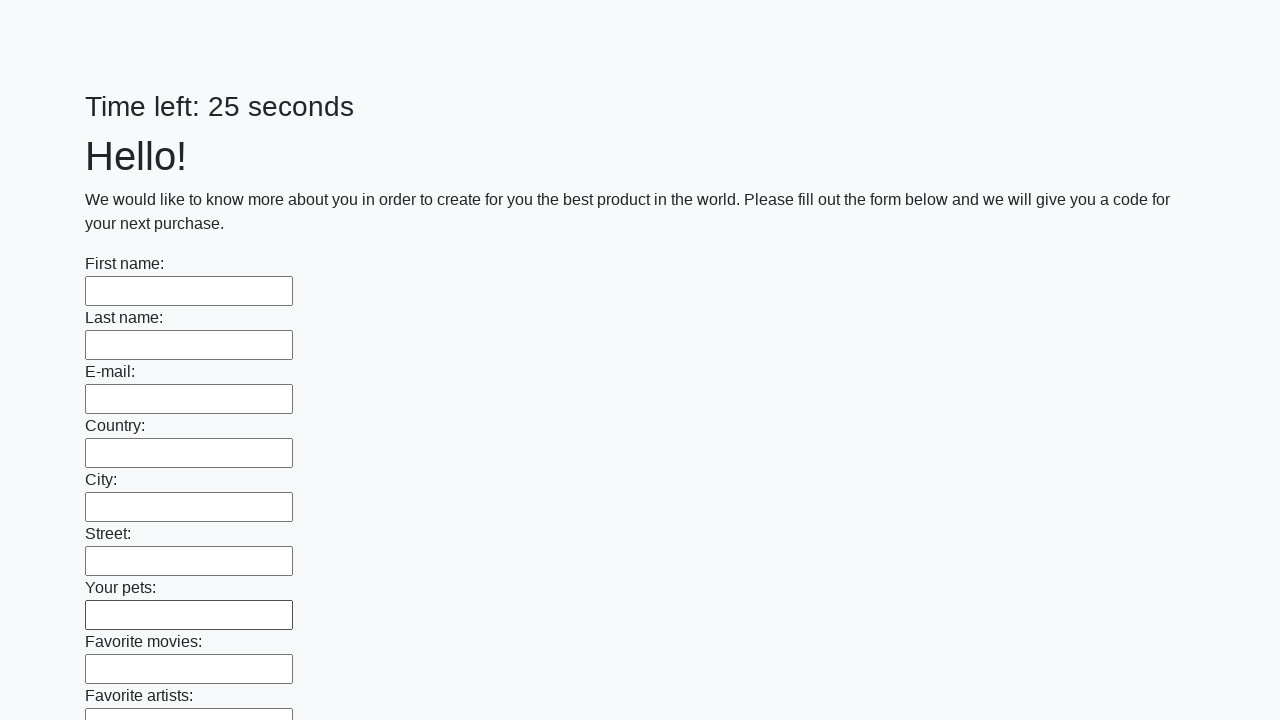